Tests calendar/date picker functionality by clicking on two date picker fields and selecting specific dates (June 5, 2015 and June 5, 2025) by navigating through the calendar months.

Starting URL: https://www.hyrtutorials.com/p/calendar-practice.html

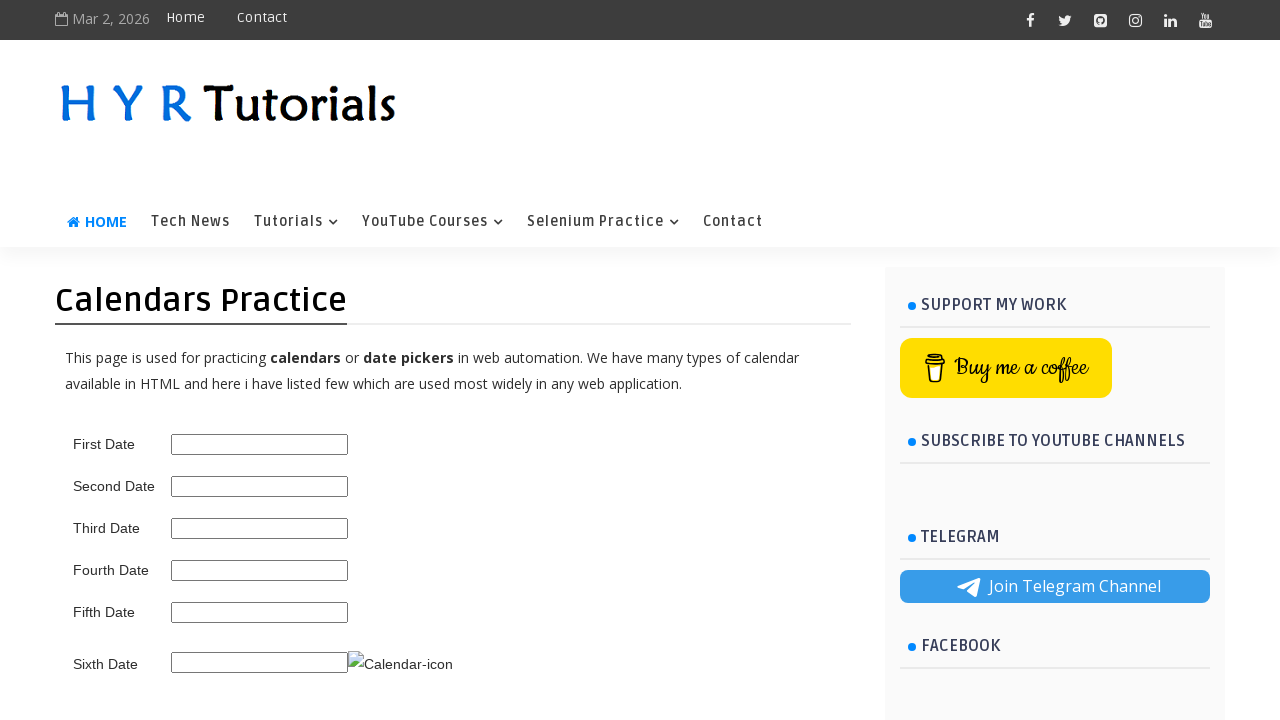

Clicked on the first date picker field at (260, 444) on #first_date_picker
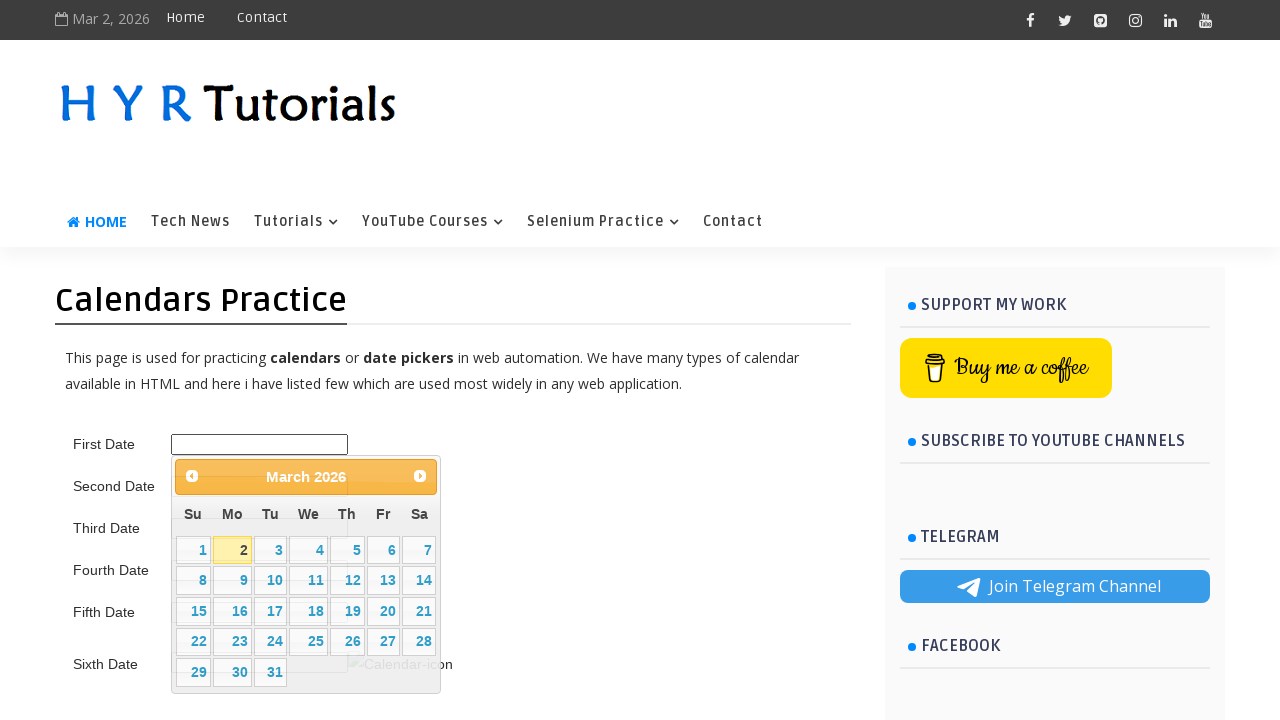

Navigated to previous month in calendar (current: March 2026, target: 5 2015) at (192, 476) on .ui-datepicker-prev
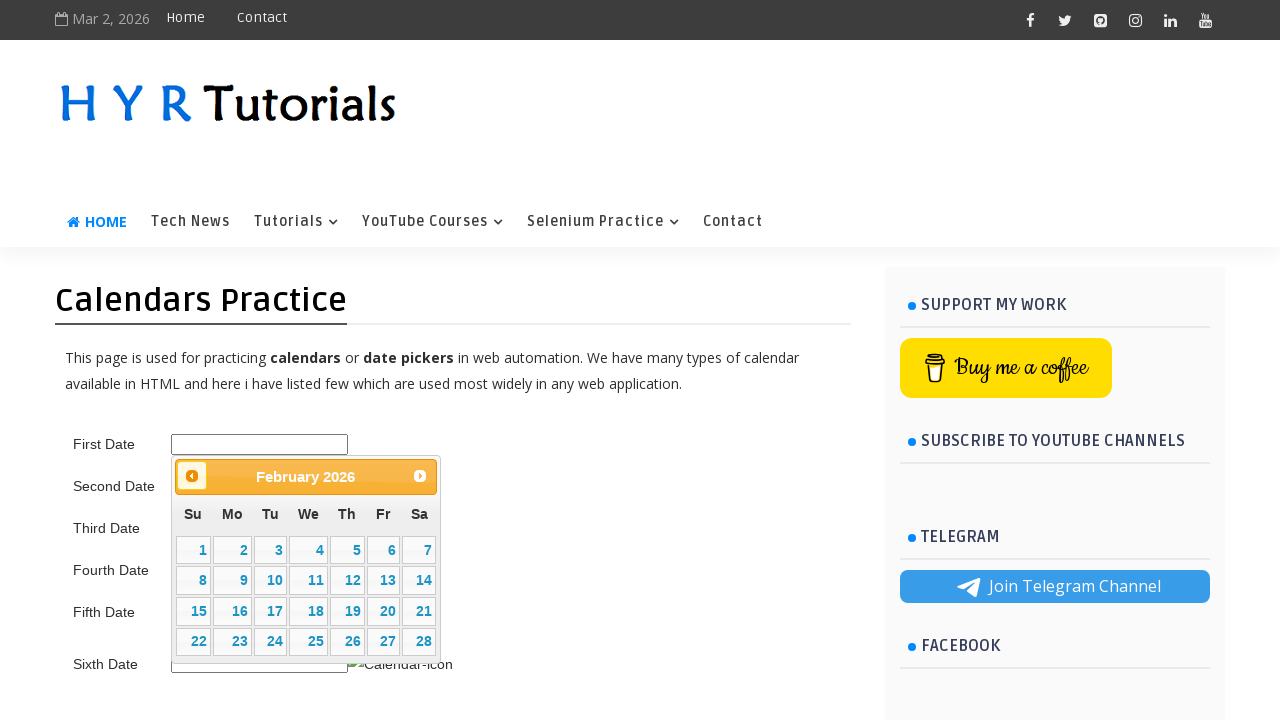

Navigated to previous month in calendar (current: February 2026, target: 5 2015) at (192, 476) on .ui-datepicker-prev
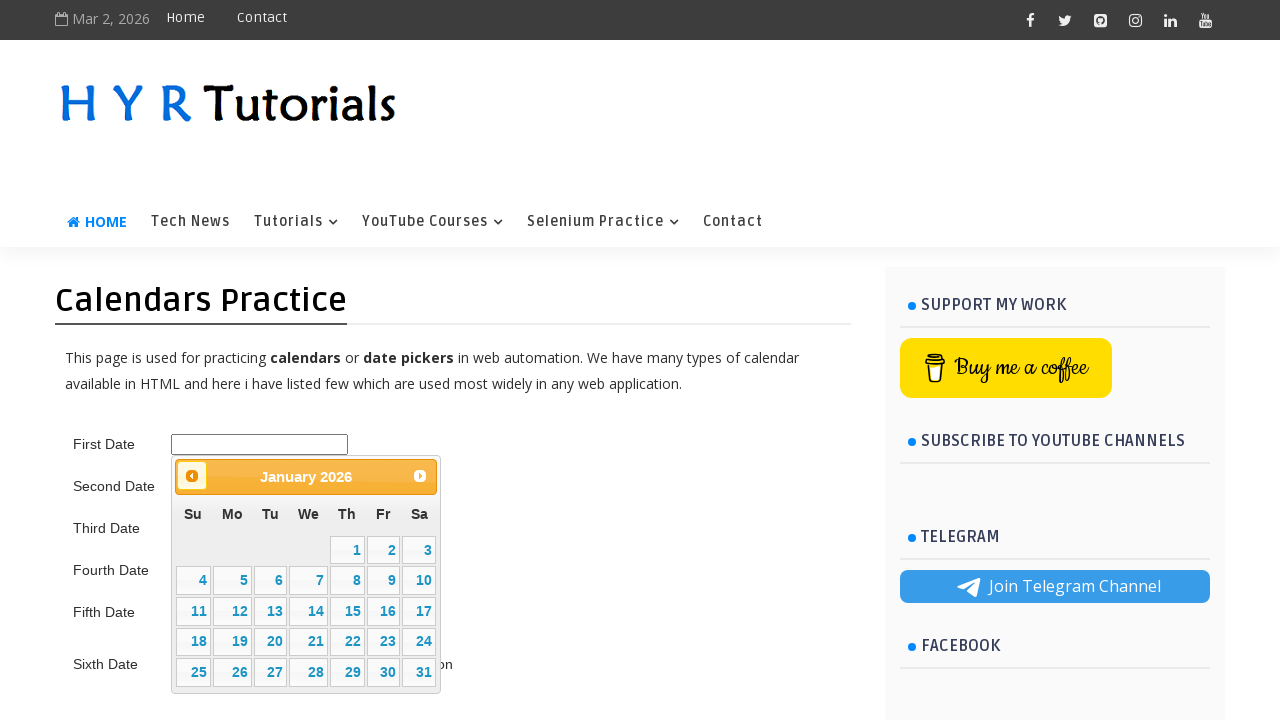

Navigated to previous month in calendar (current: January 2026, target: 5 2015) at (192, 476) on .ui-datepicker-prev
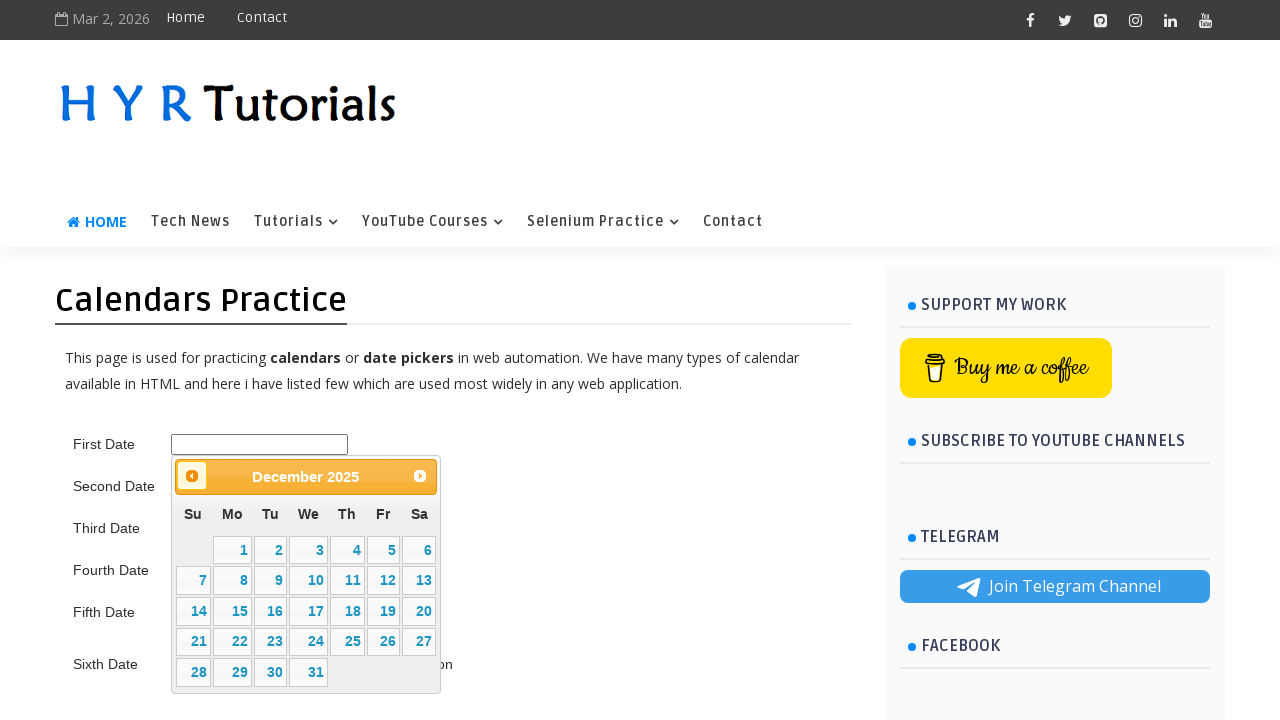

Navigated to previous month in calendar (current: December 2025, target: 5 2015) at (192, 476) on .ui-datepicker-prev
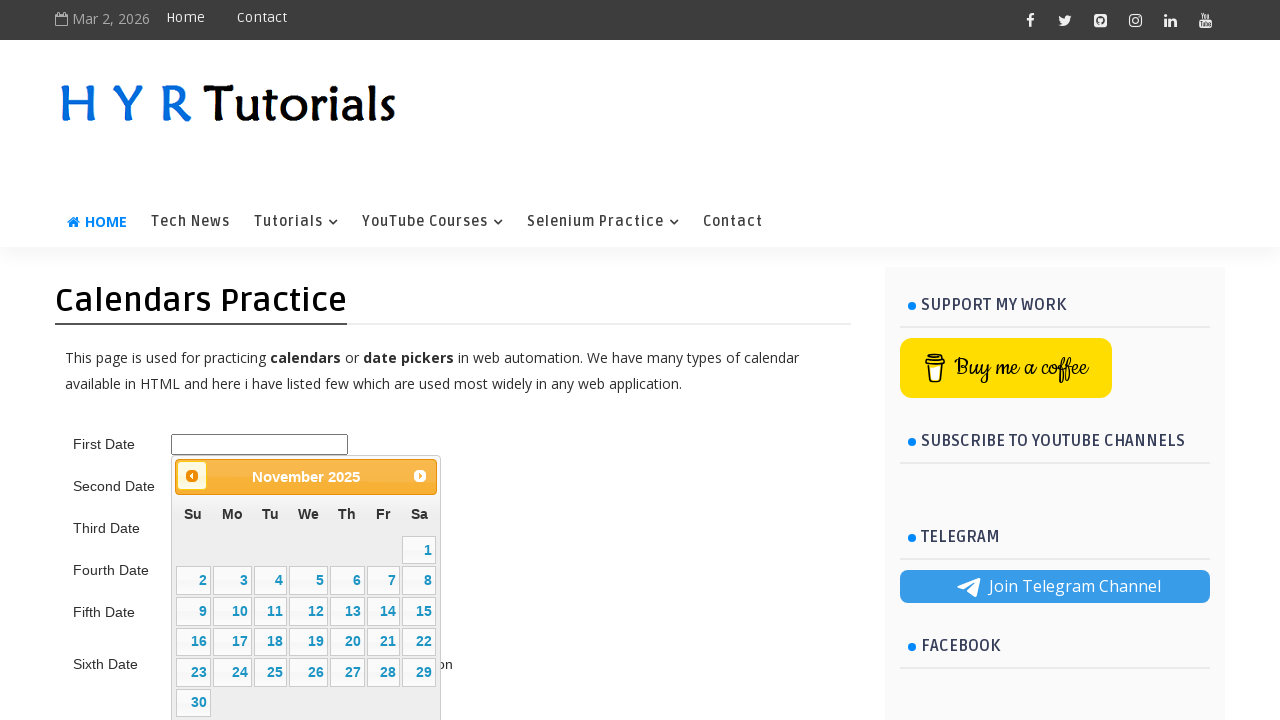

Navigated to previous month in calendar (current: November 2025, target: 5 2015) at (192, 476) on .ui-datepicker-prev
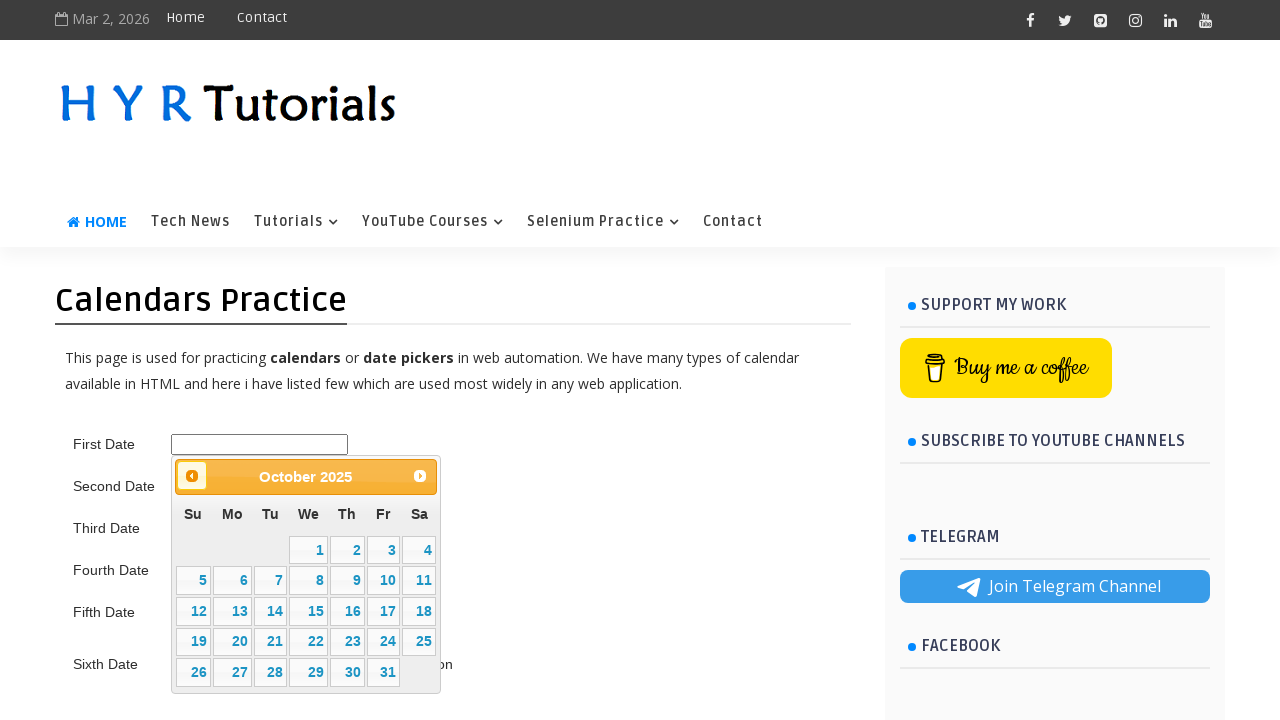

Navigated to previous month in calendar (current: October 2025, target: 5 2015) at (192, 476) on .ui-datepicker-prev
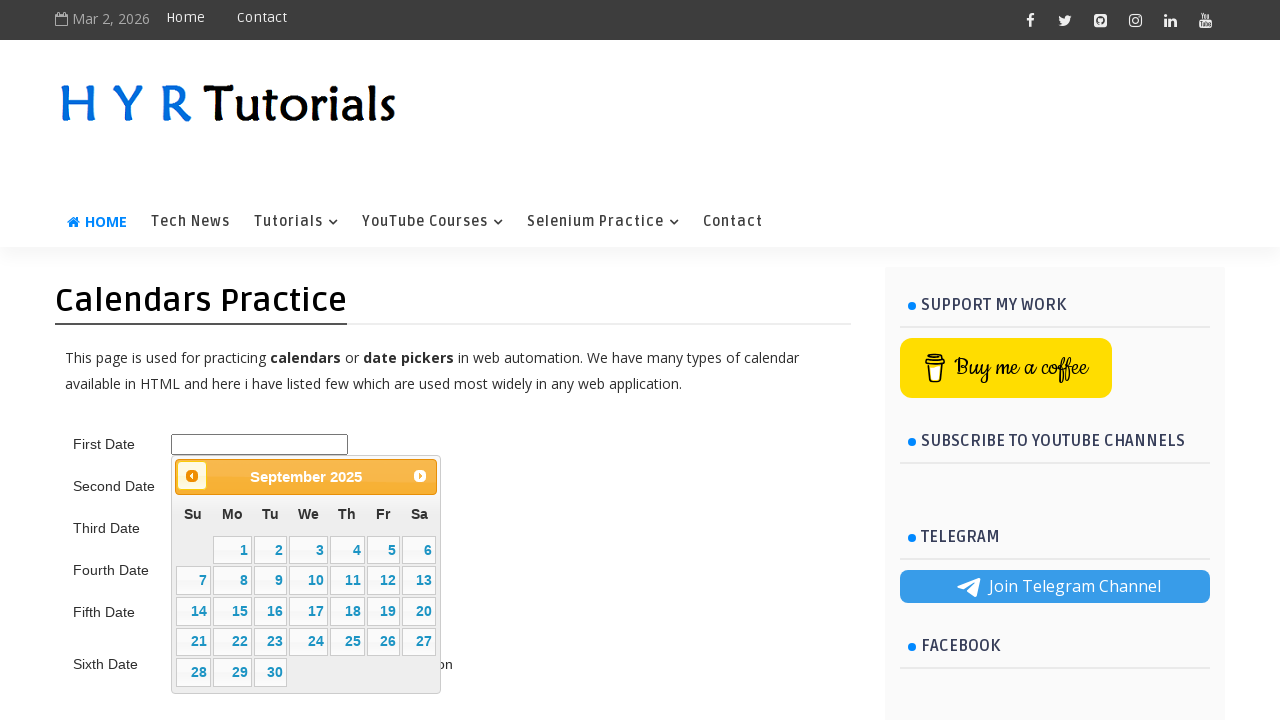

Navigated to previous month in calendar (current: September 2025, target: 5 2015) at (192, 476) on .ui-datepicker-prev
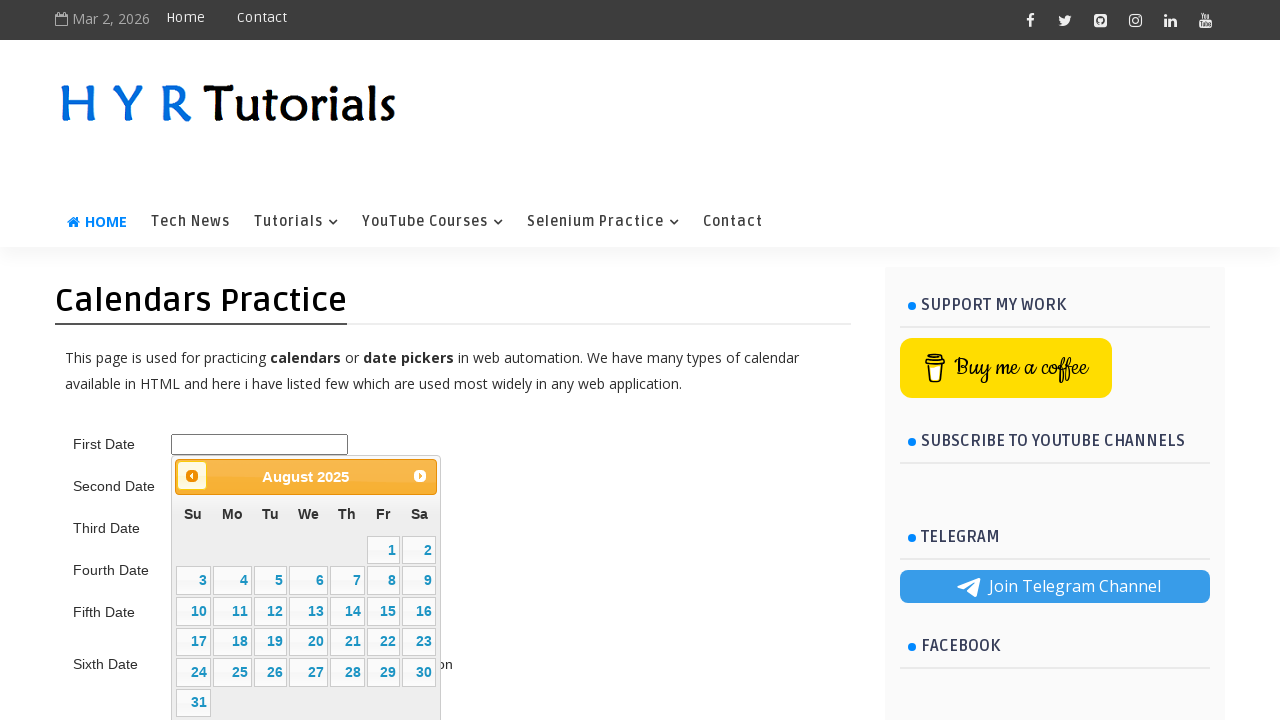

Navigated to previous month in calendar (current: August 2025, target: 5 2015) at (192, 476) on .ui-datepicker-prev
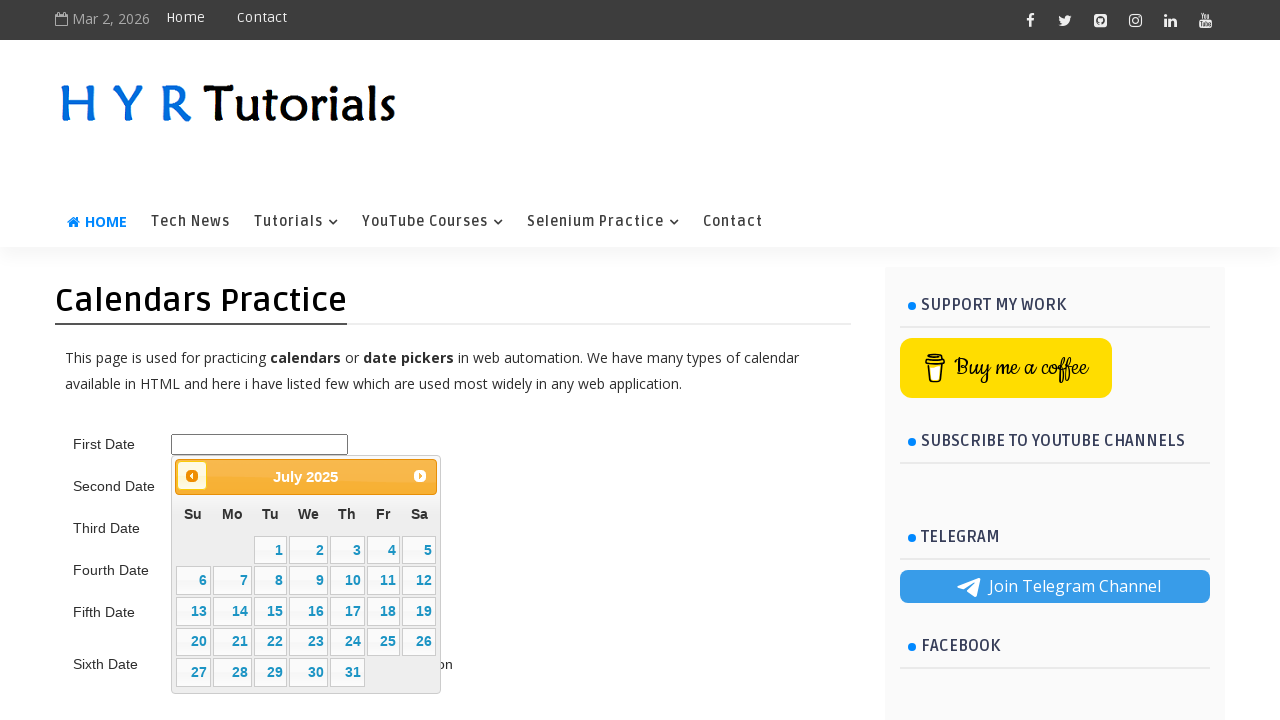

Navigated to previous month in calendar (current: July 2025, target: 5 2015) at (192, 476) on .ui-datepicker-prev
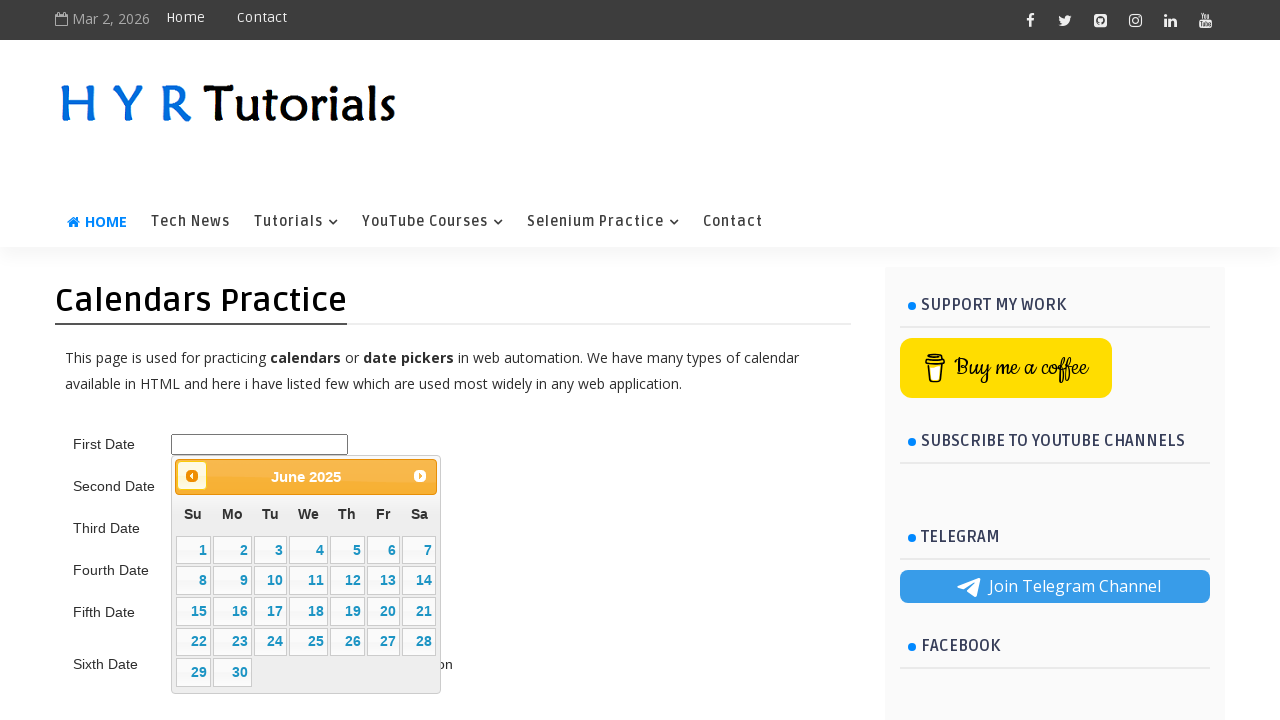

Navigated to previous month in calendar (current: June 2025, target: 5 2015) at (192, 476) on .ui-datepicker-prev
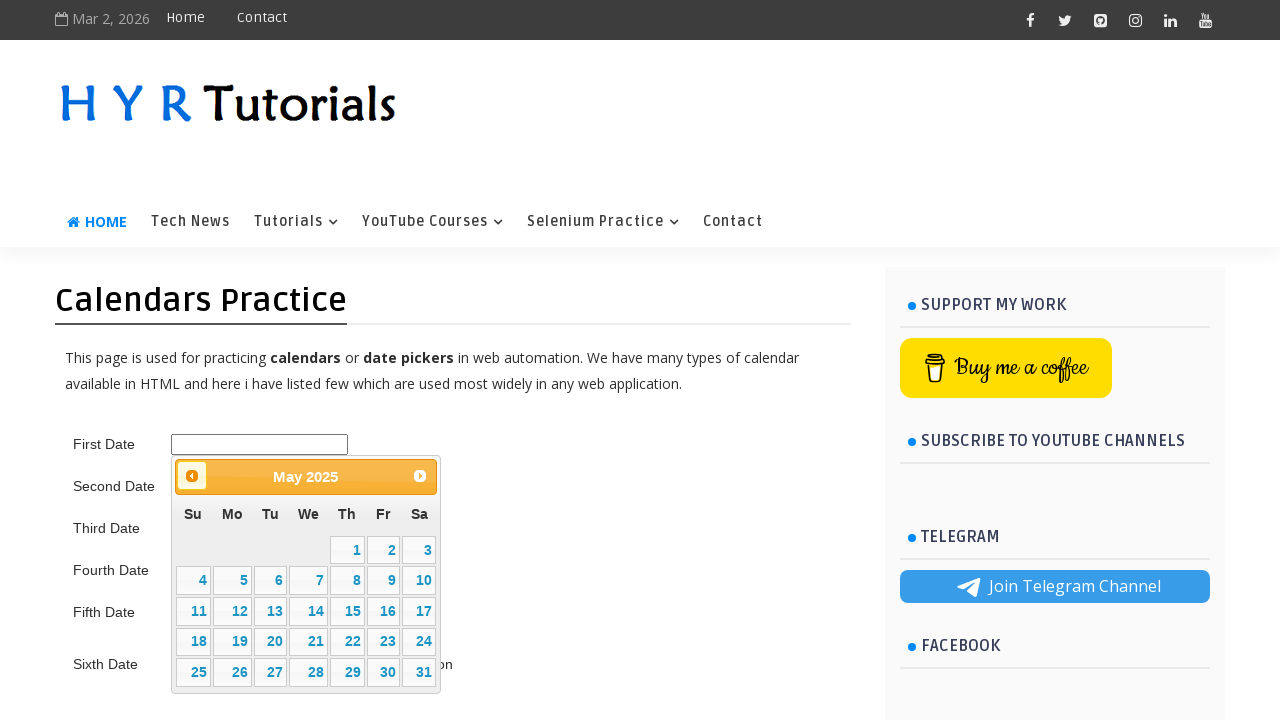

Navigated to previous month in calendar (current: May 2025, target: 5 2015) at (192, 476) on .ui-datepicker-prev
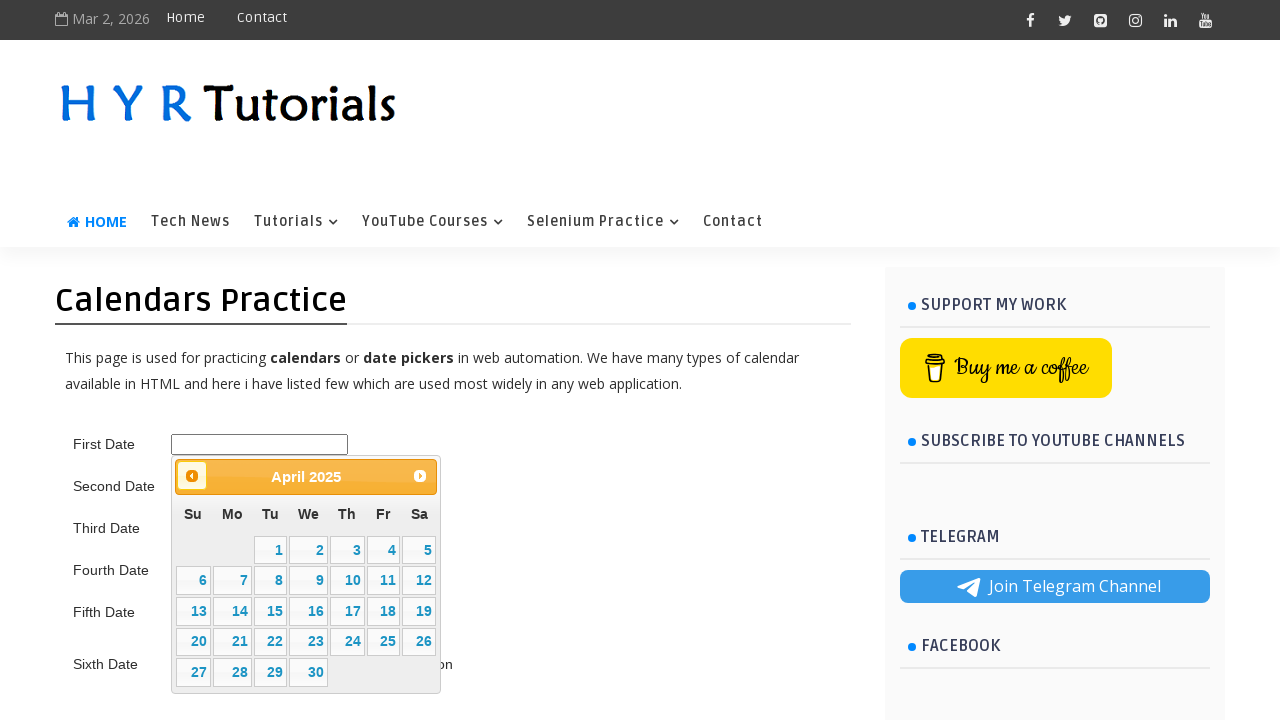

Navigated to previous month in calendar (current: April 2025, target: 5 2015) at (192, 476) on .ui-datepicker-prev
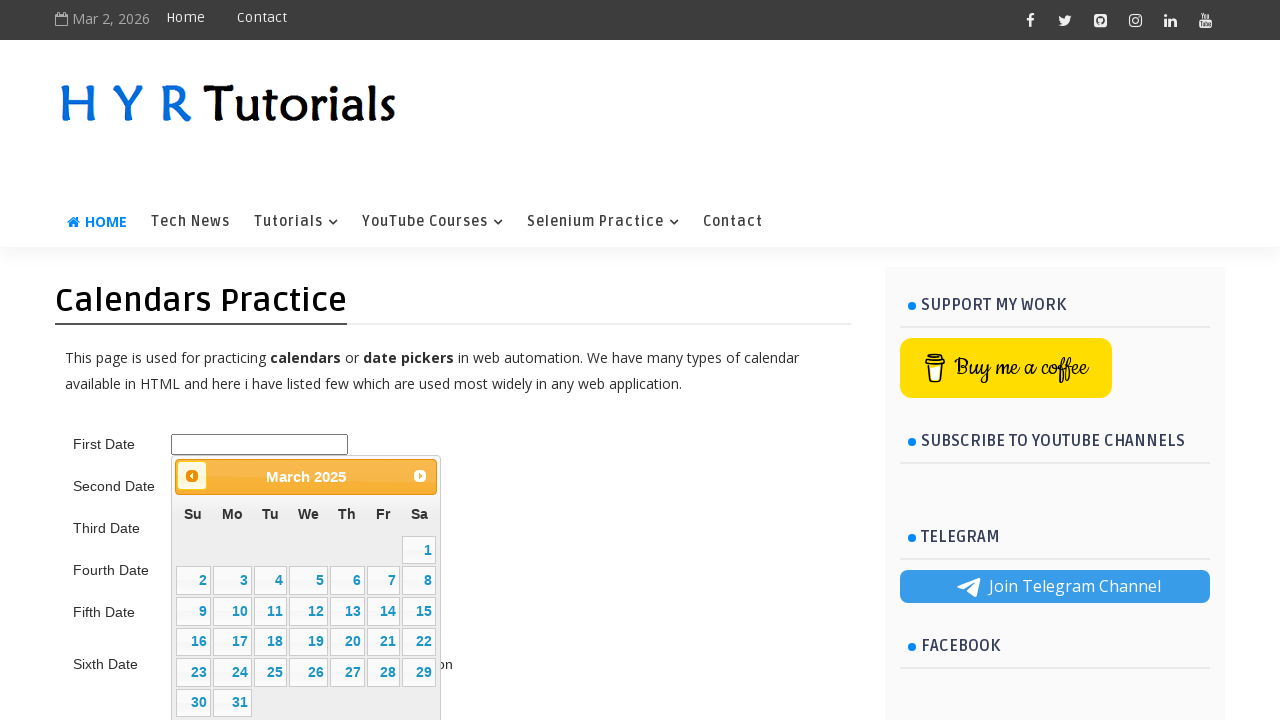

Navigated to previous month in calendar (current: March 2025, target: 5 2015) at (192, 476) on .ui-datepicker-prev
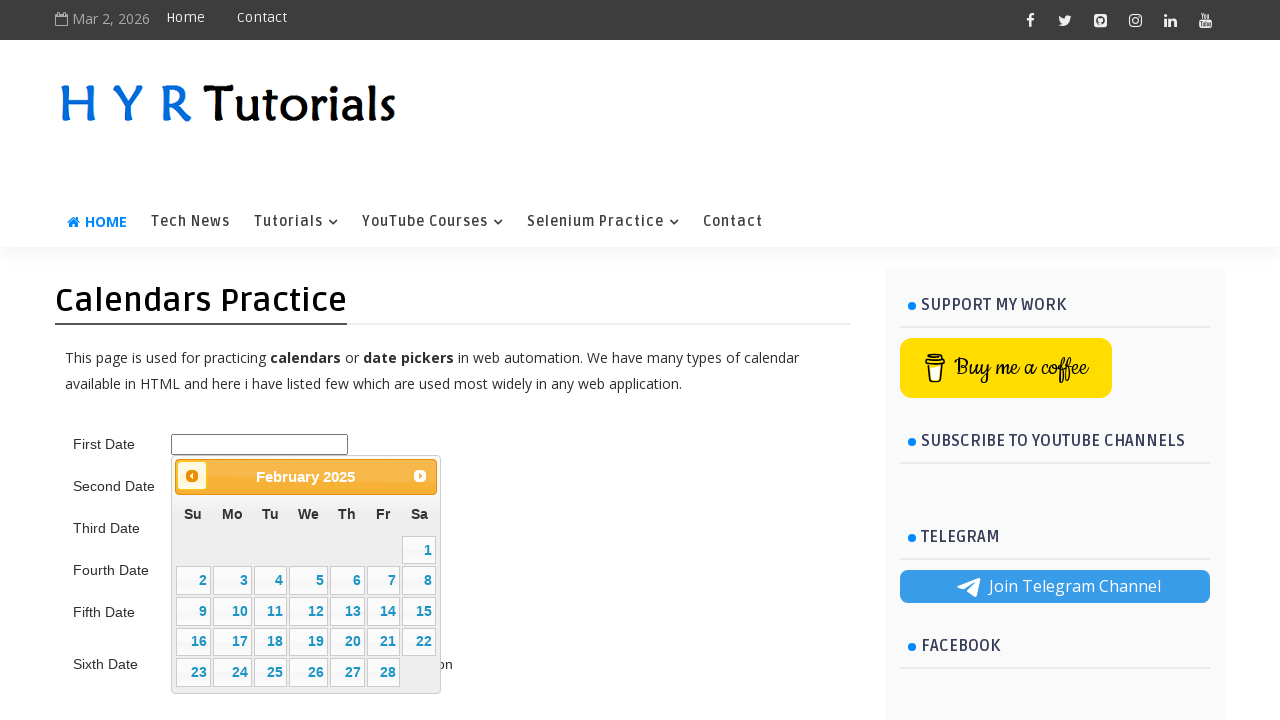

Navigated to previous month in calendar (current: February 2025, target: 5 2015) at (192, 476) on .ui-datepicker-prev
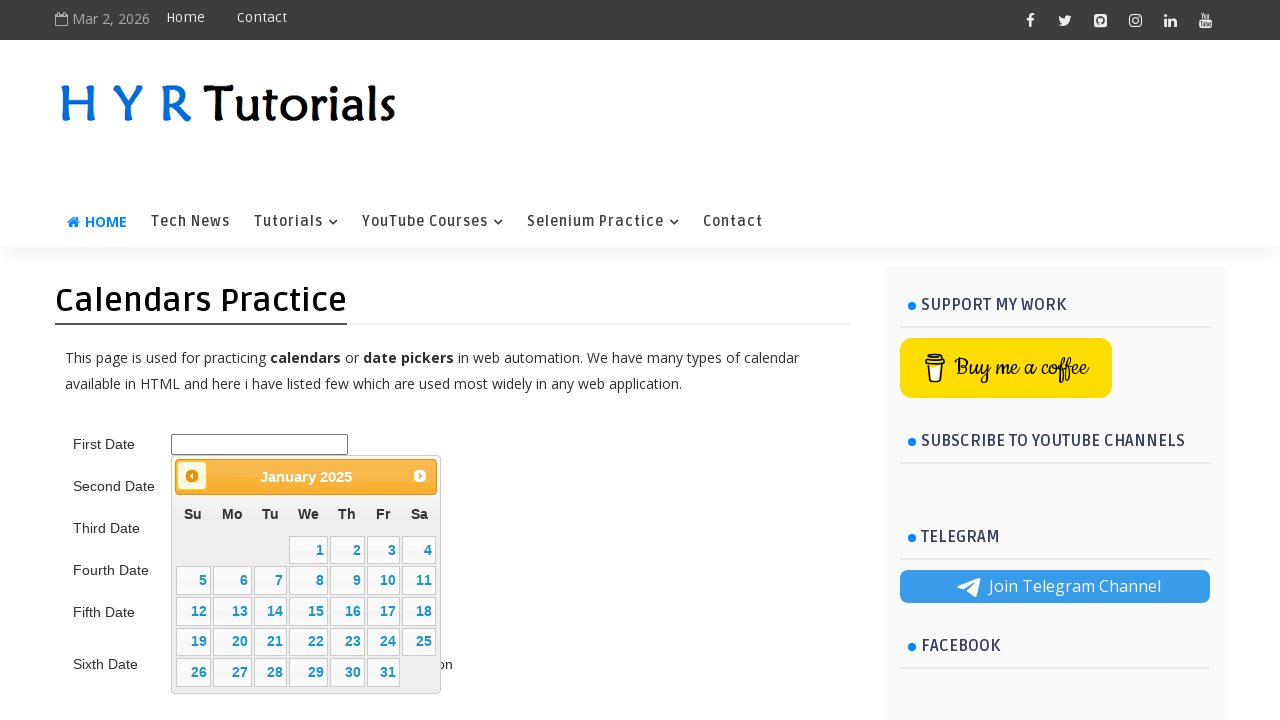

Navigated to previous month in calendar (current: January 2025, target: 5 2015) at (192, 476) on .ui-datepicker-prev
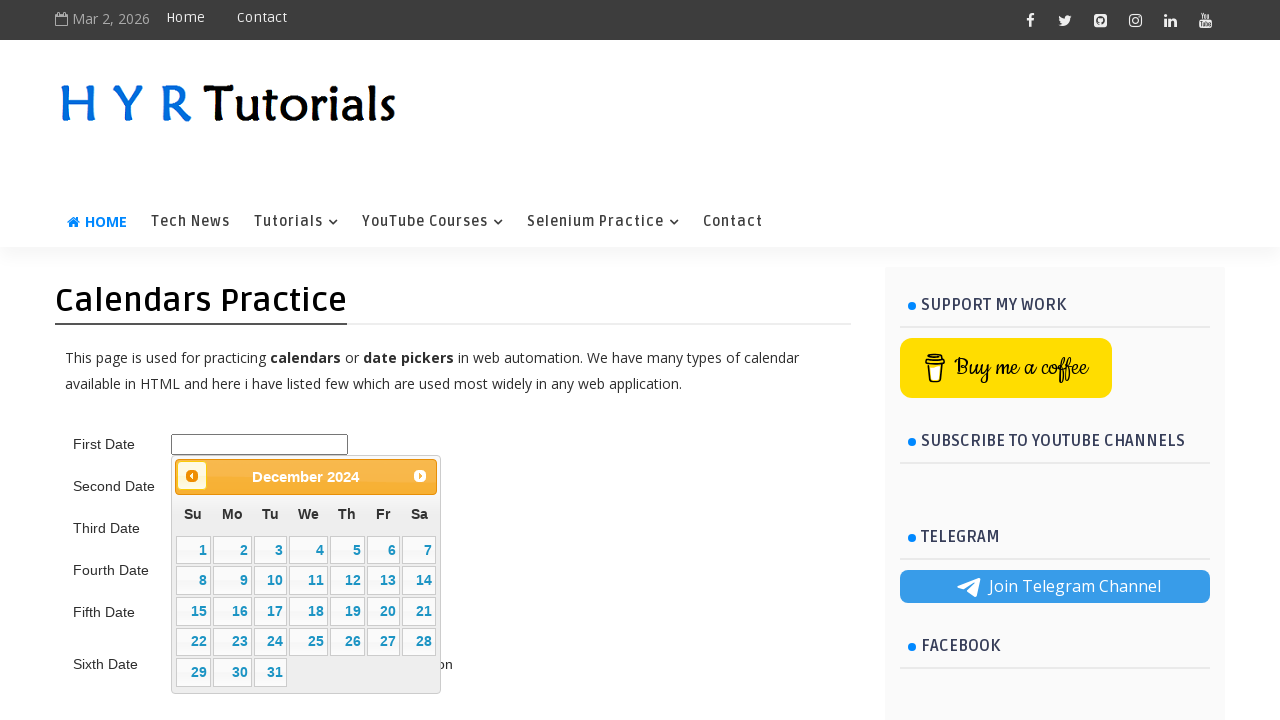

Navigated to previous month in calendar (current: December 2024, target: 5 2015) at (192, 476) on .ui-datepicker-prev
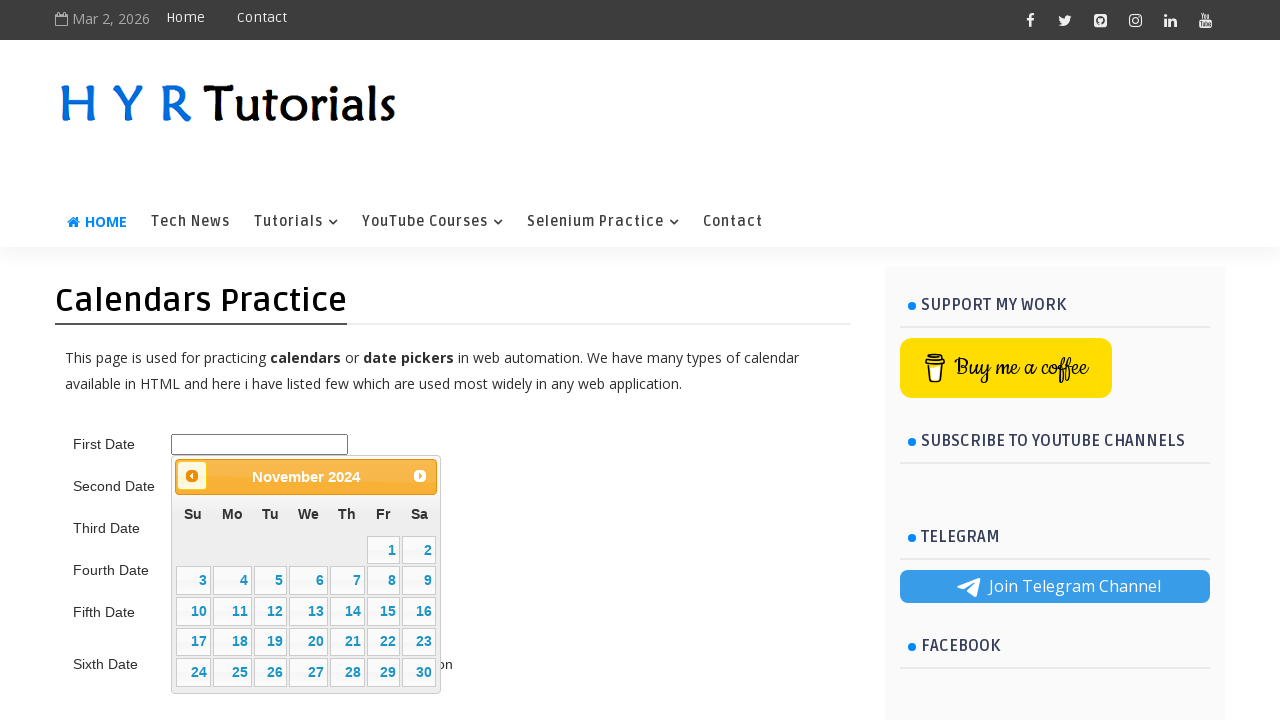

Navigated to previous month in calendar (current: November 2024, target: 5 2015) at (192, 476) on .ui-datepicker-prev
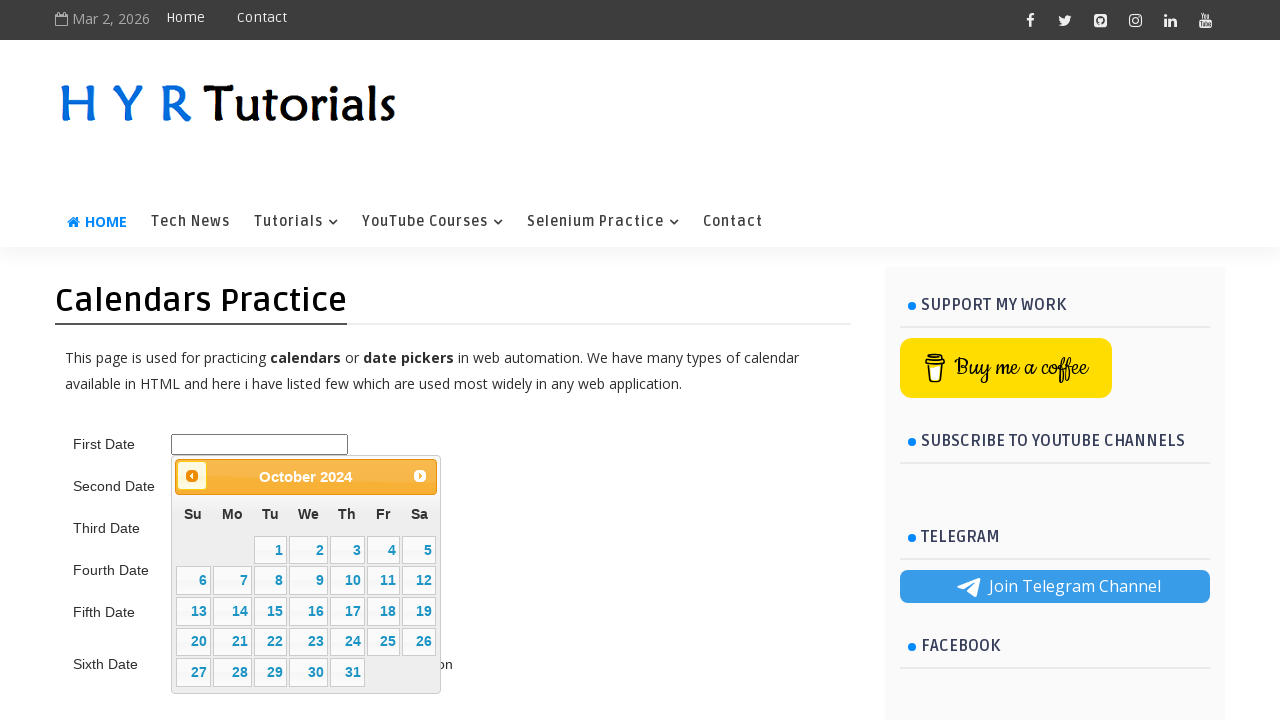

Navigated to previous month in calendar (current: October 2024, target: 5 2015) at (192, 476) on .ui-datepicker-prev
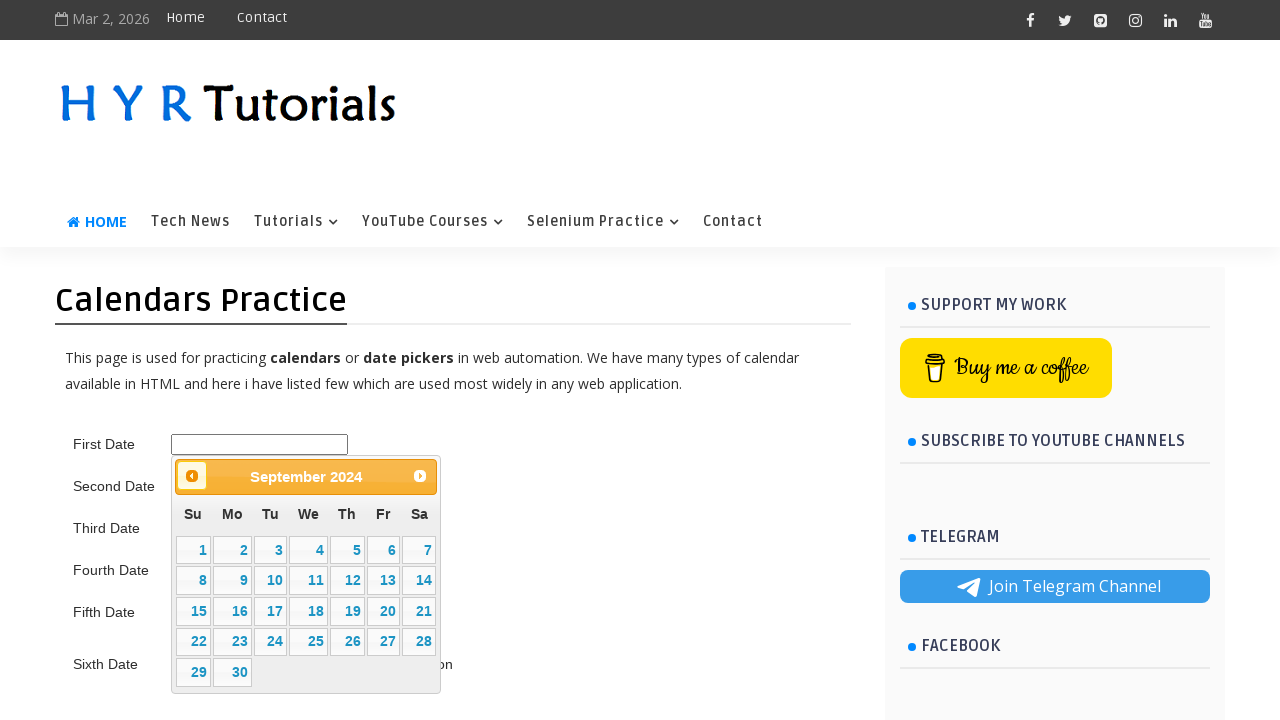

Navigated to previous month in calendar (current: September 2024, target: 5 2015) at (192, 476) on .ui-datepicker-prev
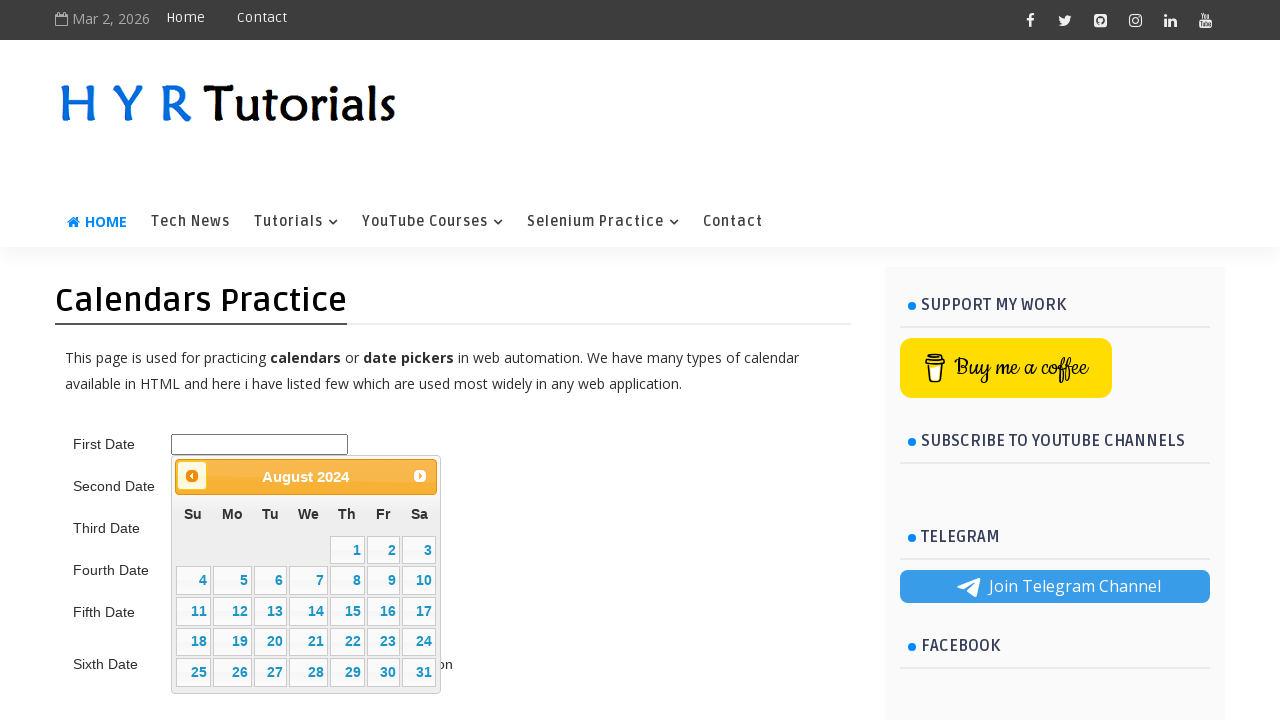

Navigated to previous month in calendar (current: August 2024, target: 5 2015) at (192, 476) on .ui-datepicker-prev
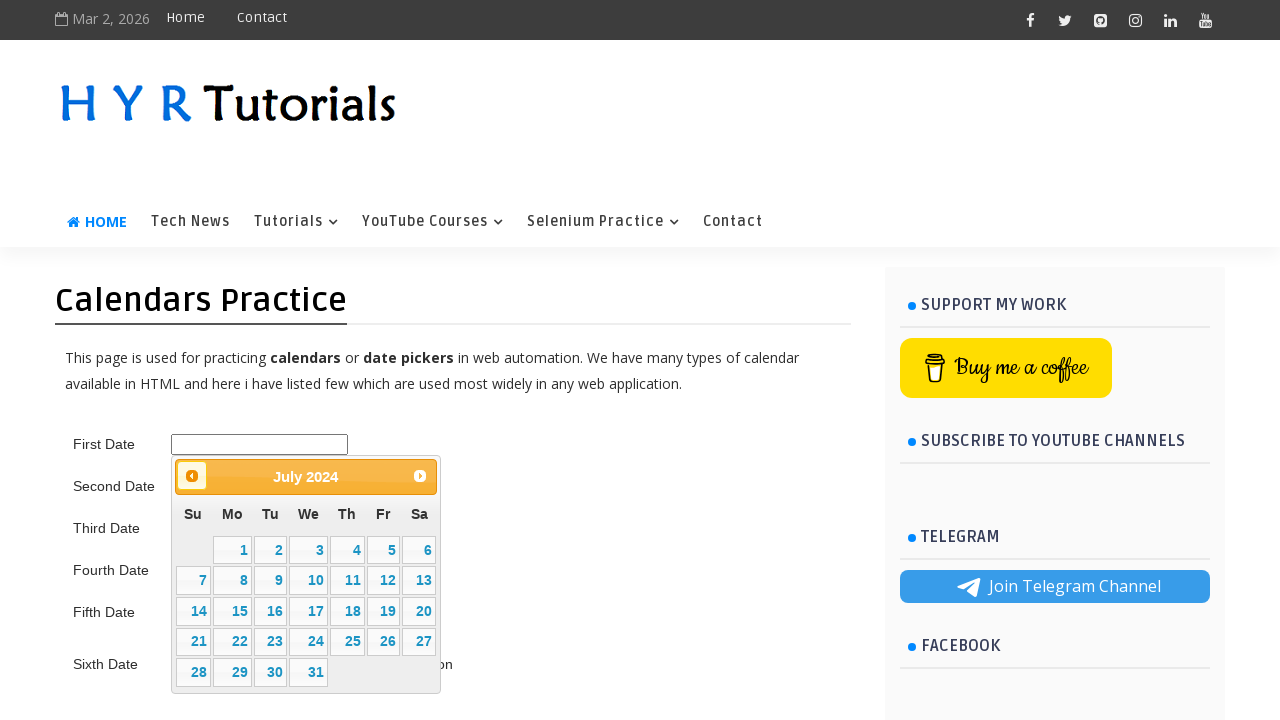

Navigated to previous month in calendar (current: July 2024, target: 5 2015) at (192, 476) on .ui-datepicker-prev
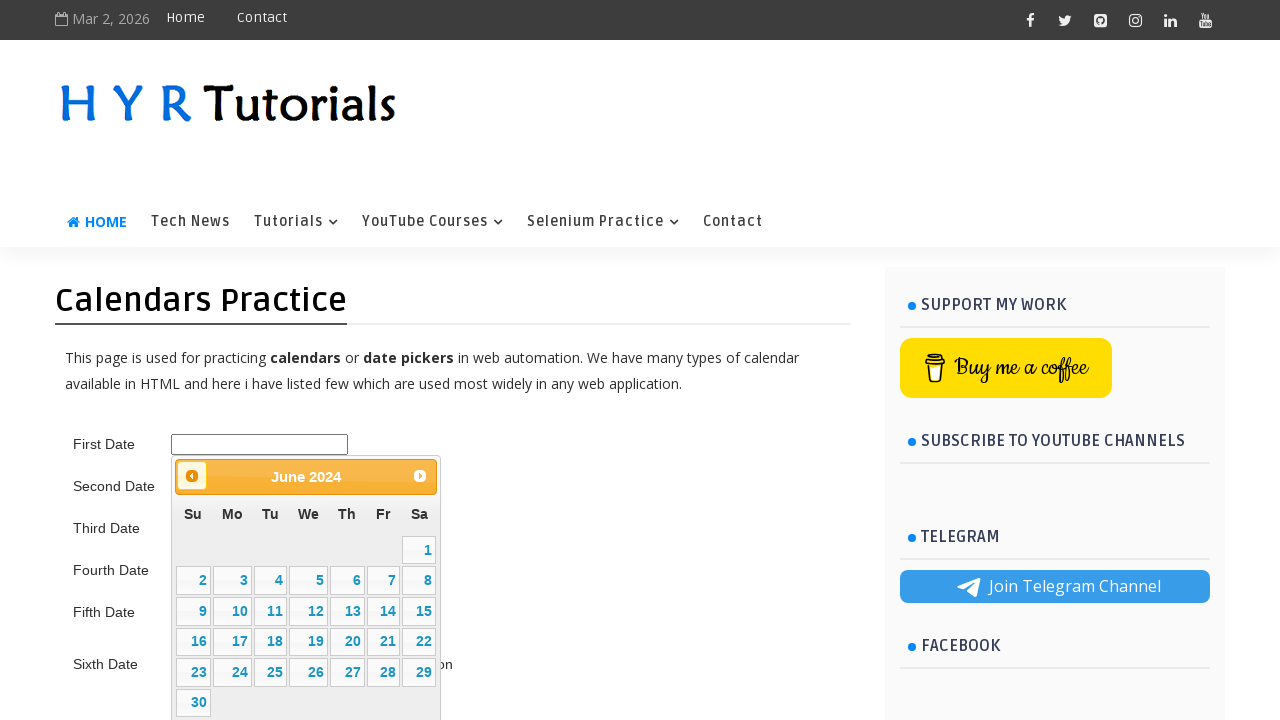

Navigated to previous month in calendar (current: June 2024, target: 5 2015) at (192, 476) on .ui-datepicker-prev
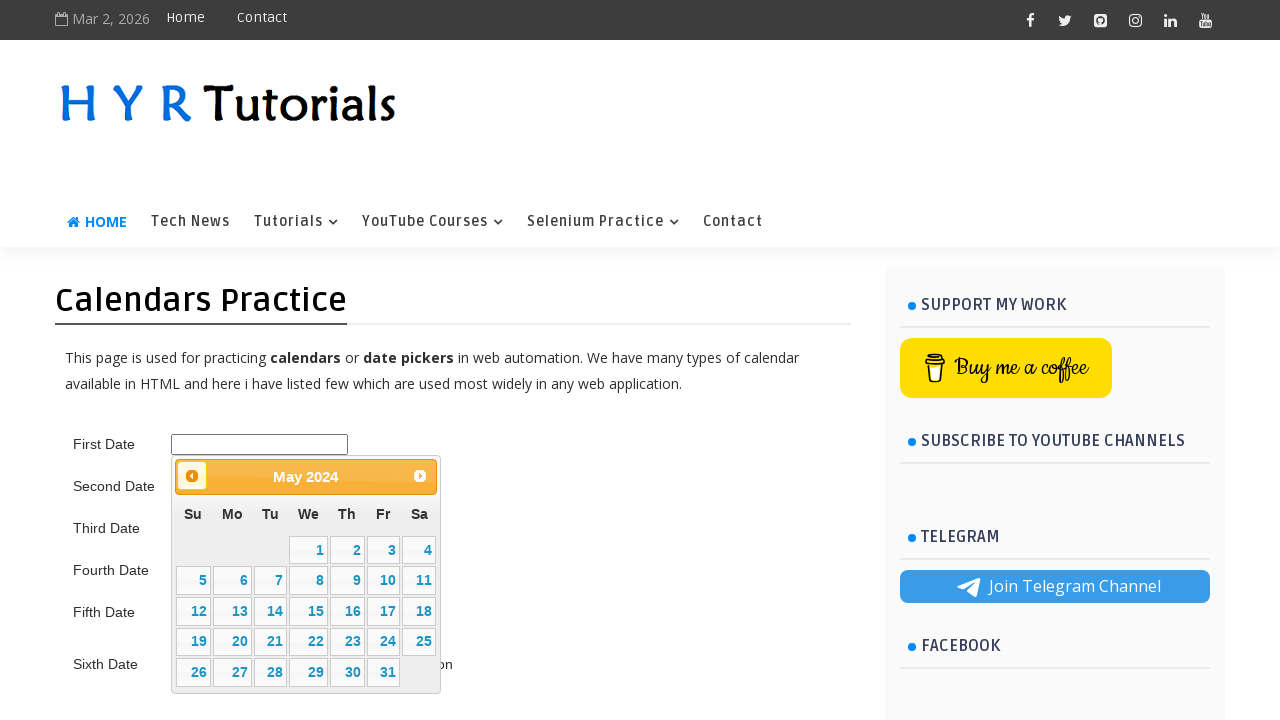

Navigated to previous month in calendar (current: May 2024, target: 5 2015) at (192, 476) on .ui-datepicker-prev
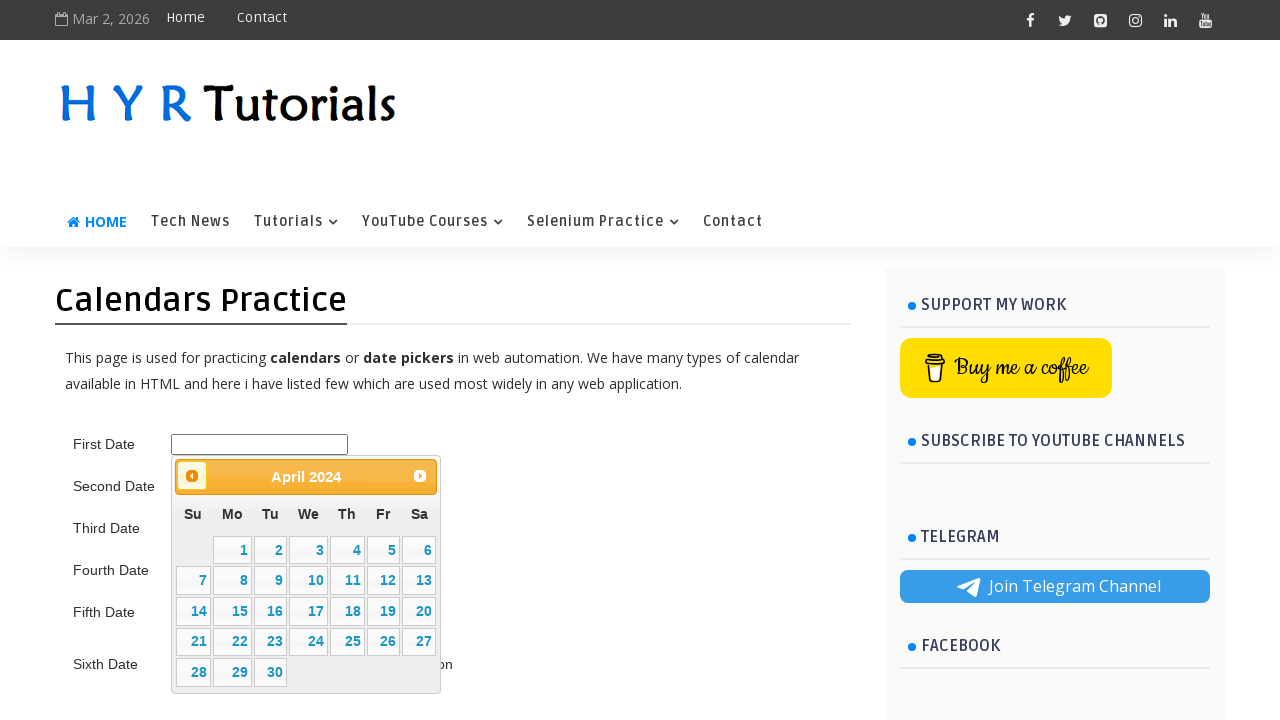

Navigated to previous month in calendar (current: April 2024, target: 5 2015) at (192, 476) on .ui-datepicker-prev
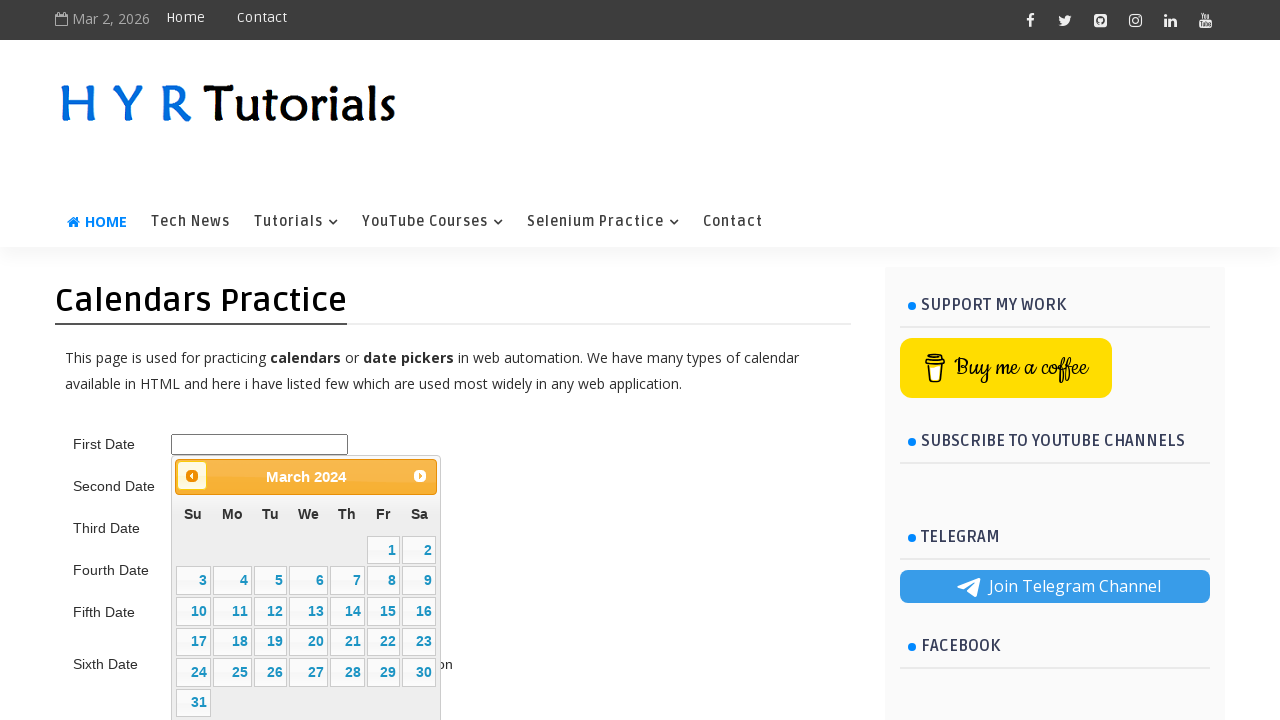

Navigated to previous month in calendar (current: March 2024, target: 5 2015) at (192, 476) on .ui-datepicker-prev
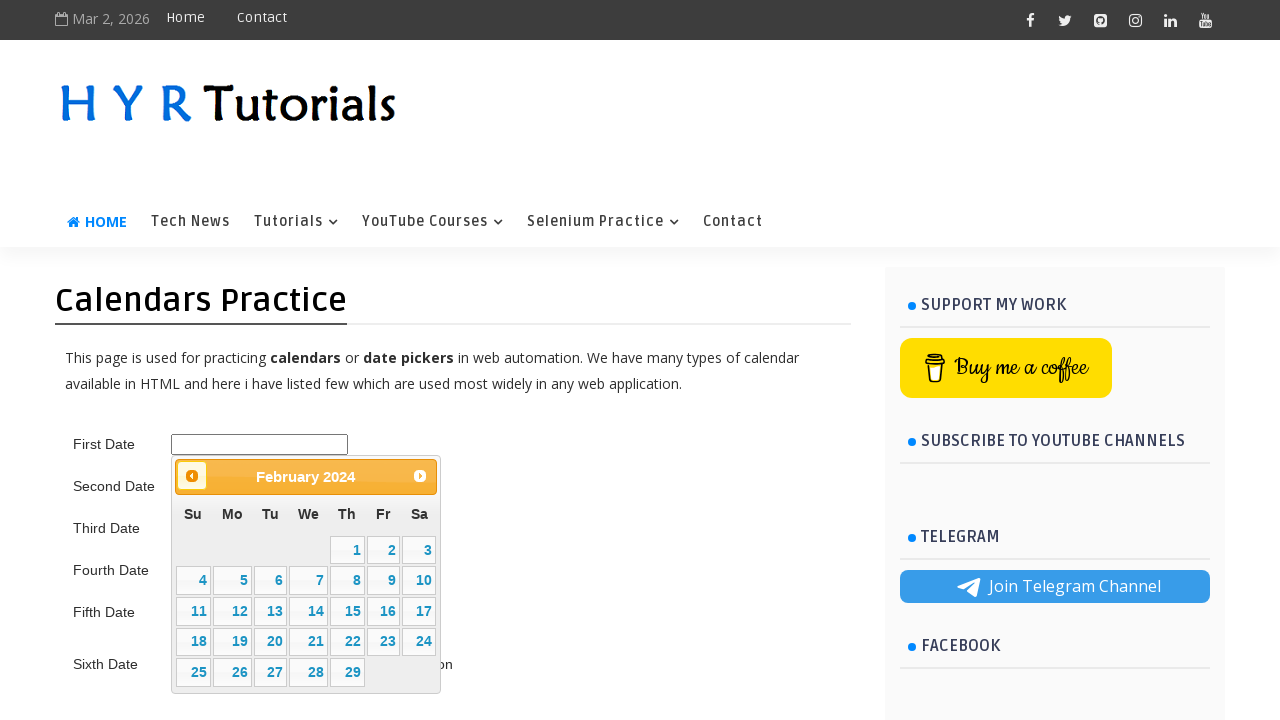

Navigated to previous month in calendar (current: February 2024, target: 5 2015) at (192, 476) on .ui-datepicker-prev
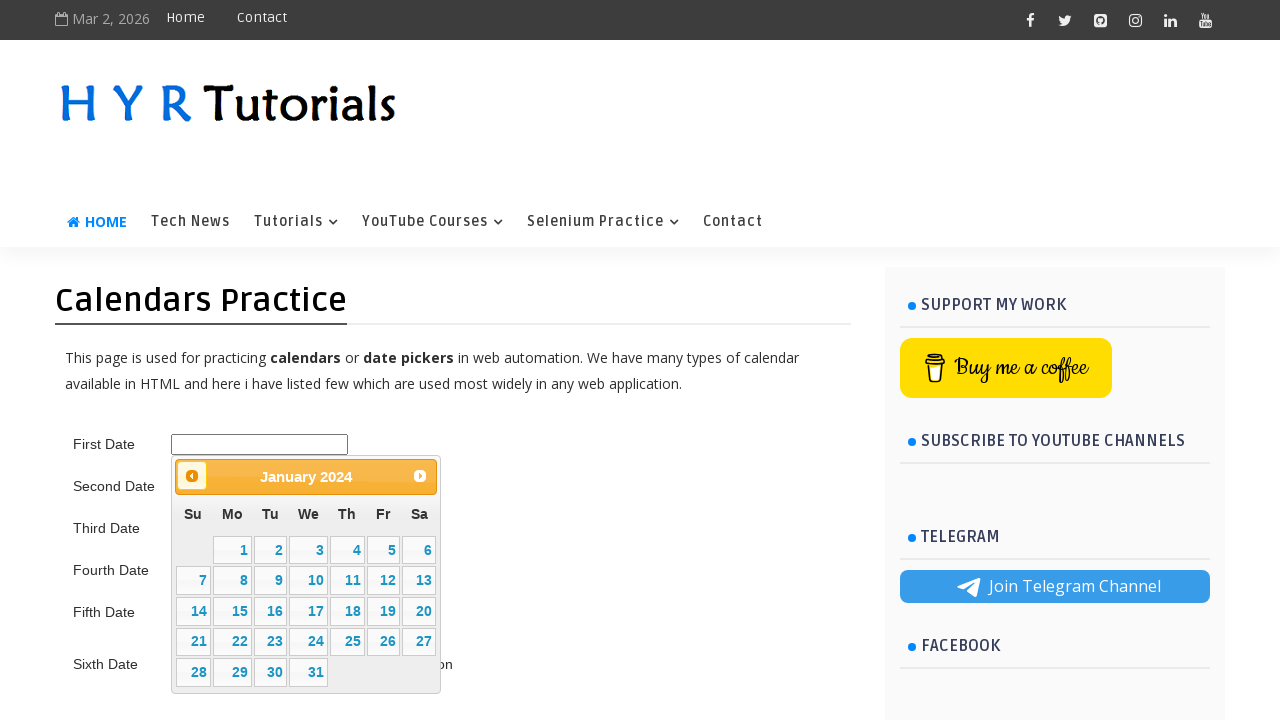

Navigated to previous month in calendar (current: January 2024, target: 5 2015) at (192, 476) on .ui-datepicker-prev
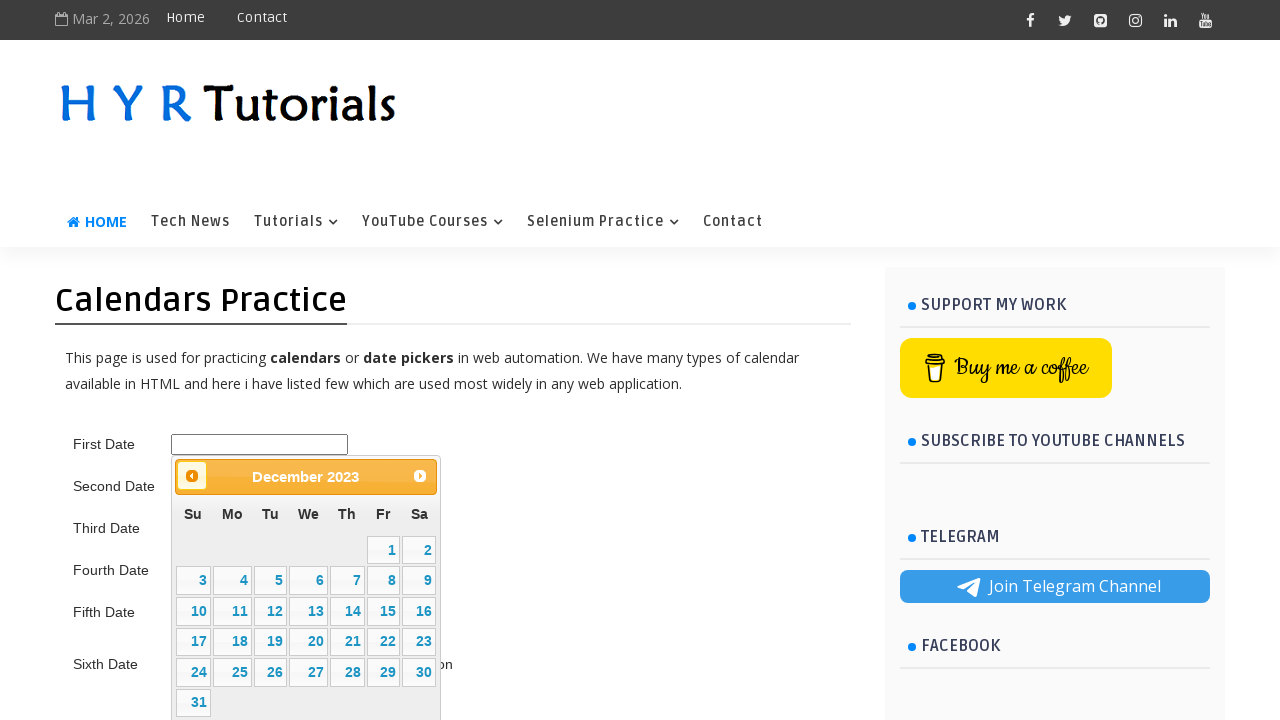

Navigated to previous month in calendar (current: December 2023, target: 5 2015) at (192, 476) on .ui-datepicker-prev
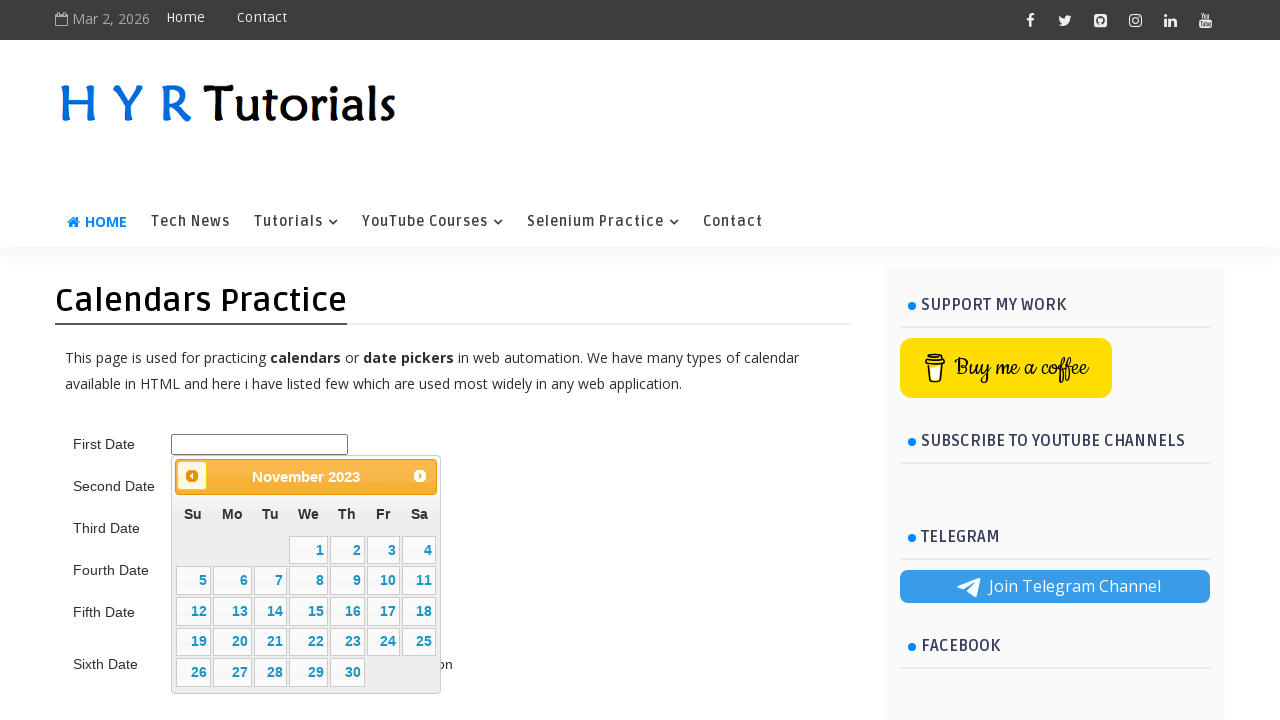

Navigated to previous month in calendar (current: November 2023, target: 5 2015) at (192, 476) on .ui-datepicker-prev
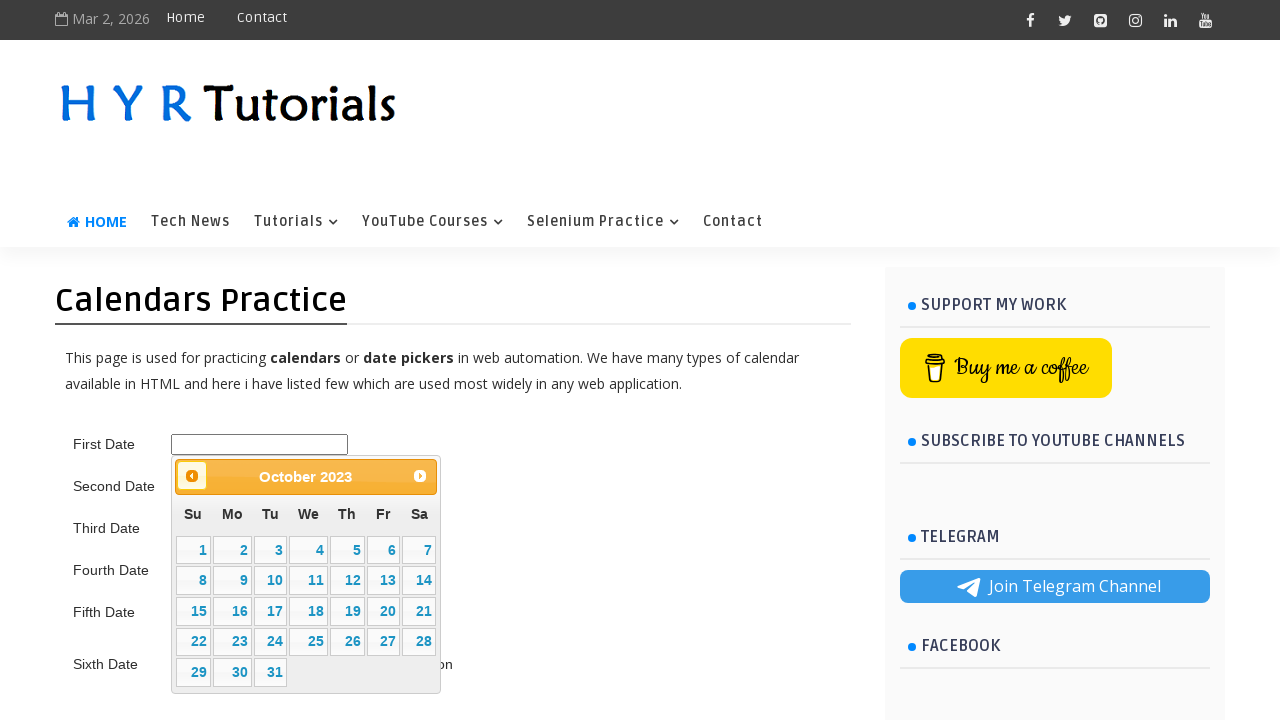

Navigated to previous month in calendar (current: October 2023, target: 5 2015) at (192, 476) on .ui-datepicker-prev
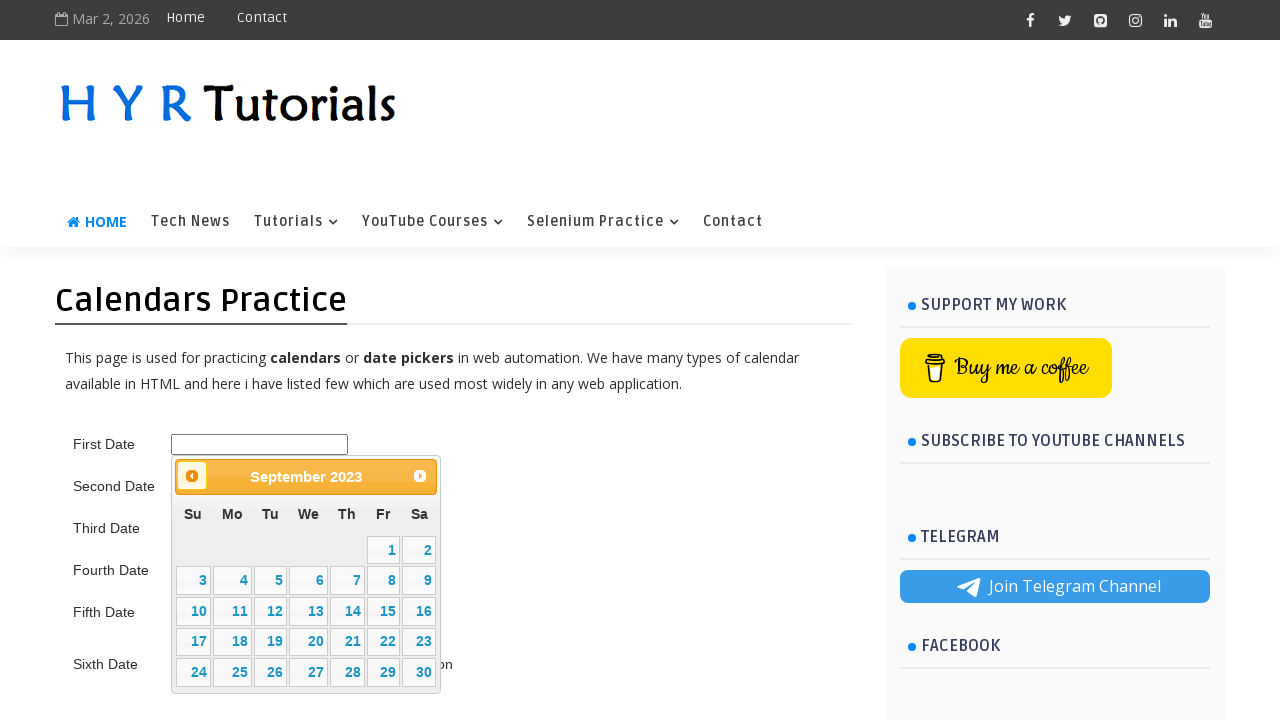

Navigated to previous month in calendar (current: September 2023, target: 5 2015) at (192, 476) on .ui-datepicker-prev
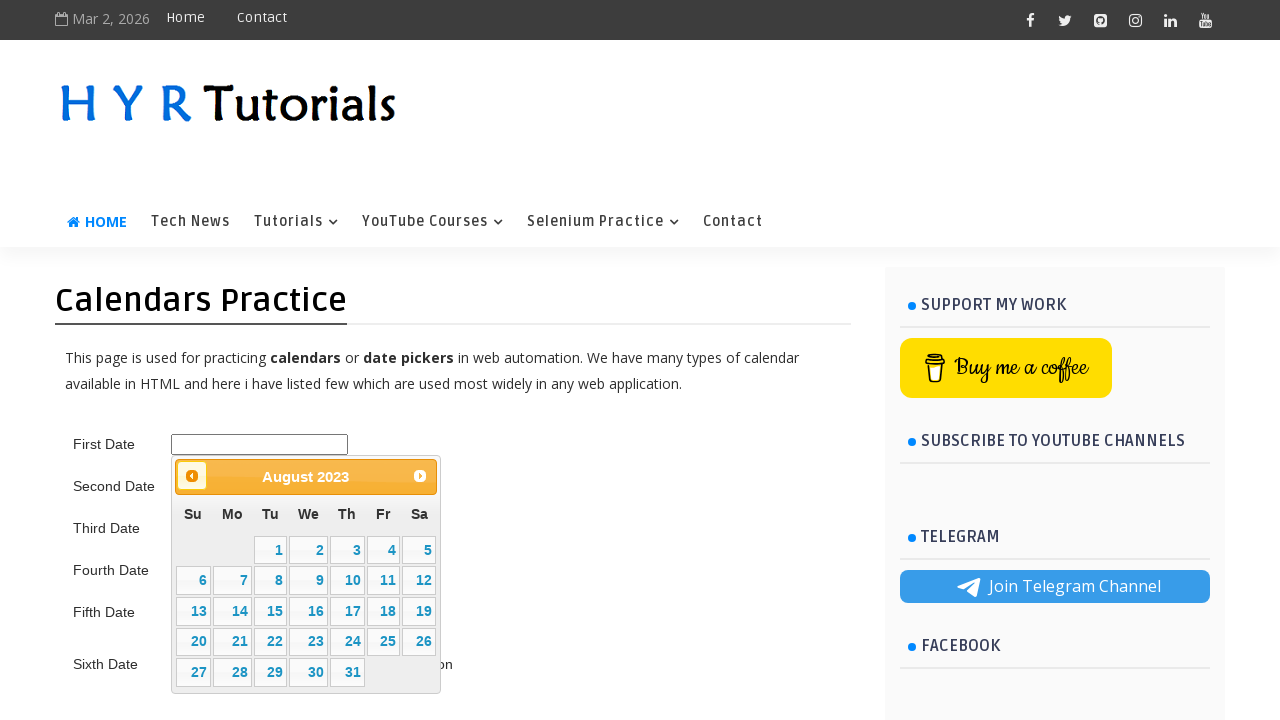

Navigated to previous month in calendar (current: August 2023, target: 5 2015) at (192, 476) on .ui-datepicker-prev
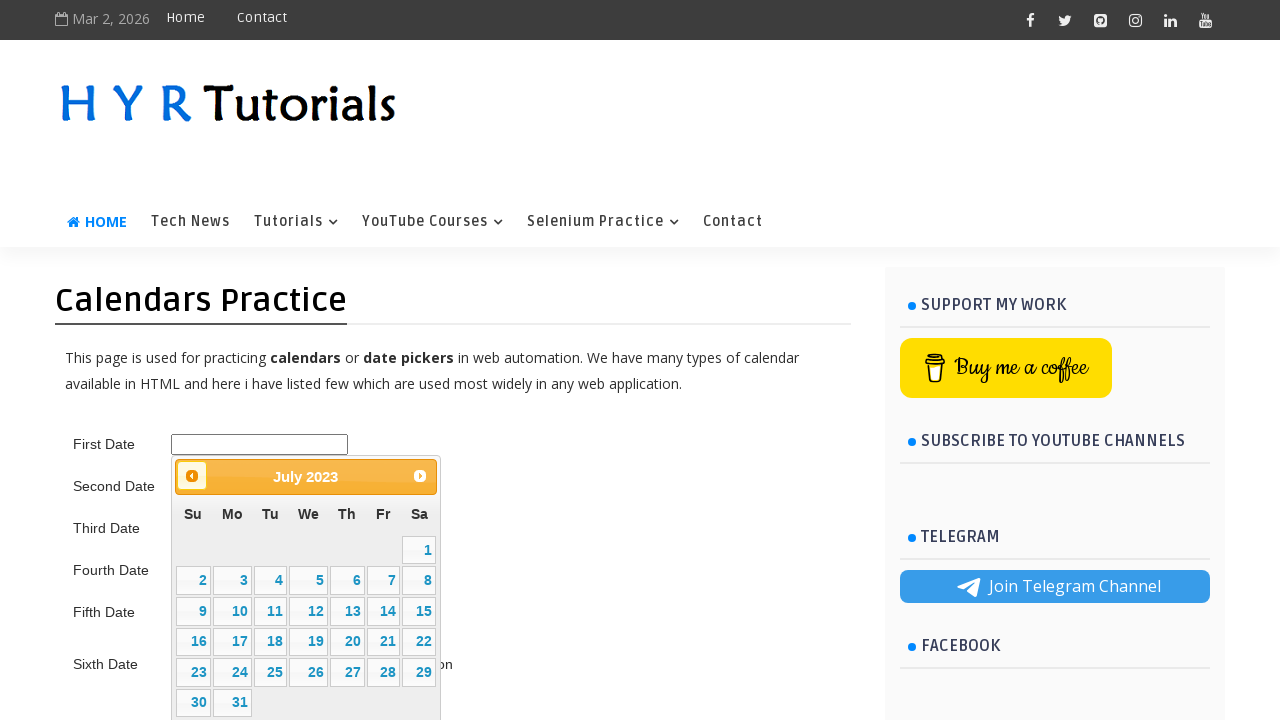

Navigated to previous month in calendar (current: July 2023, target: 5 2015) at (192, 476) on .ui-datepicker-prev
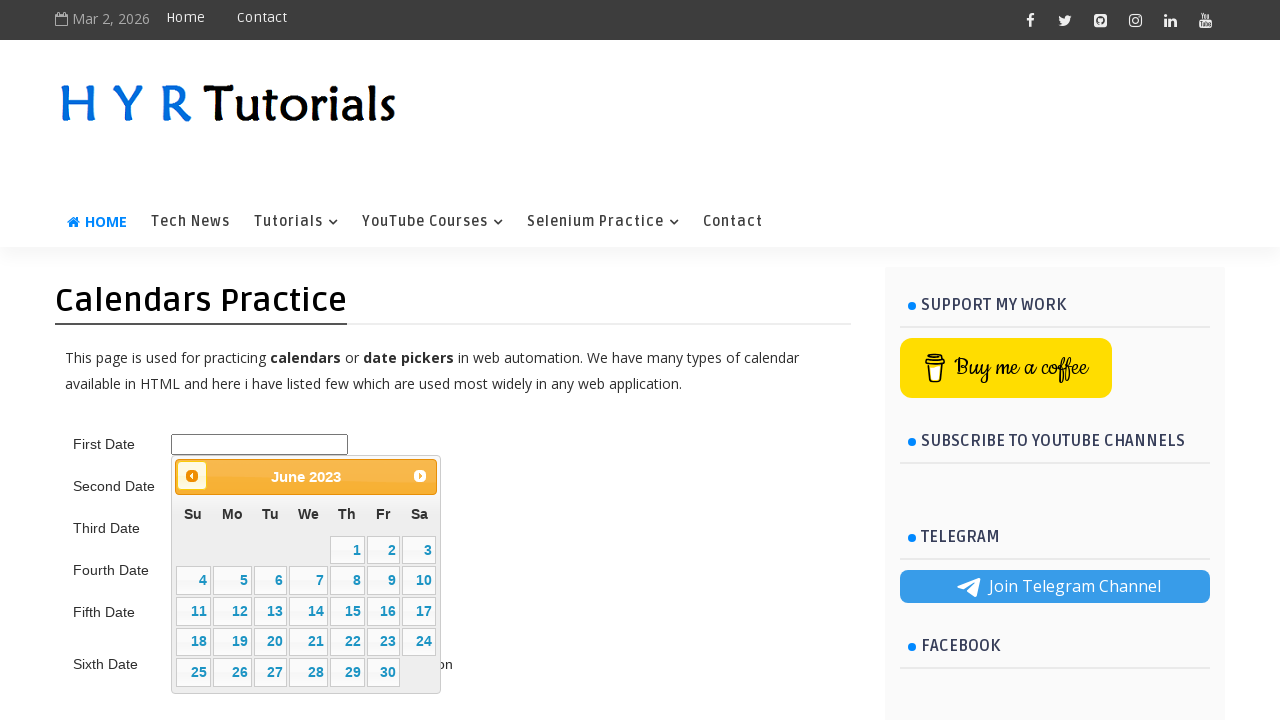

Navigated to previous month in calendar (current: June 2023, target: 5 2015) at (192, 476) on .ui-datepicker-prev
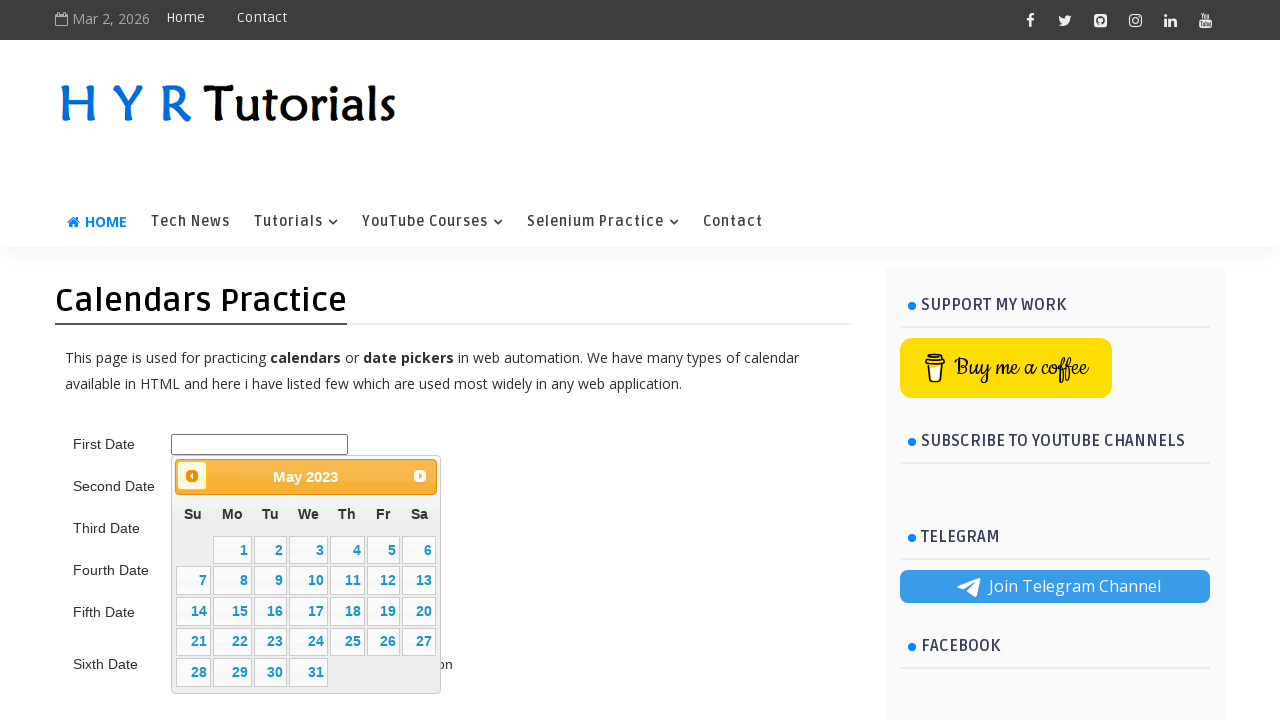

Navigated to previous month in calendar (current: May 2023, target: 5 2015) at (192, 476) on .ui-datepicker-prev
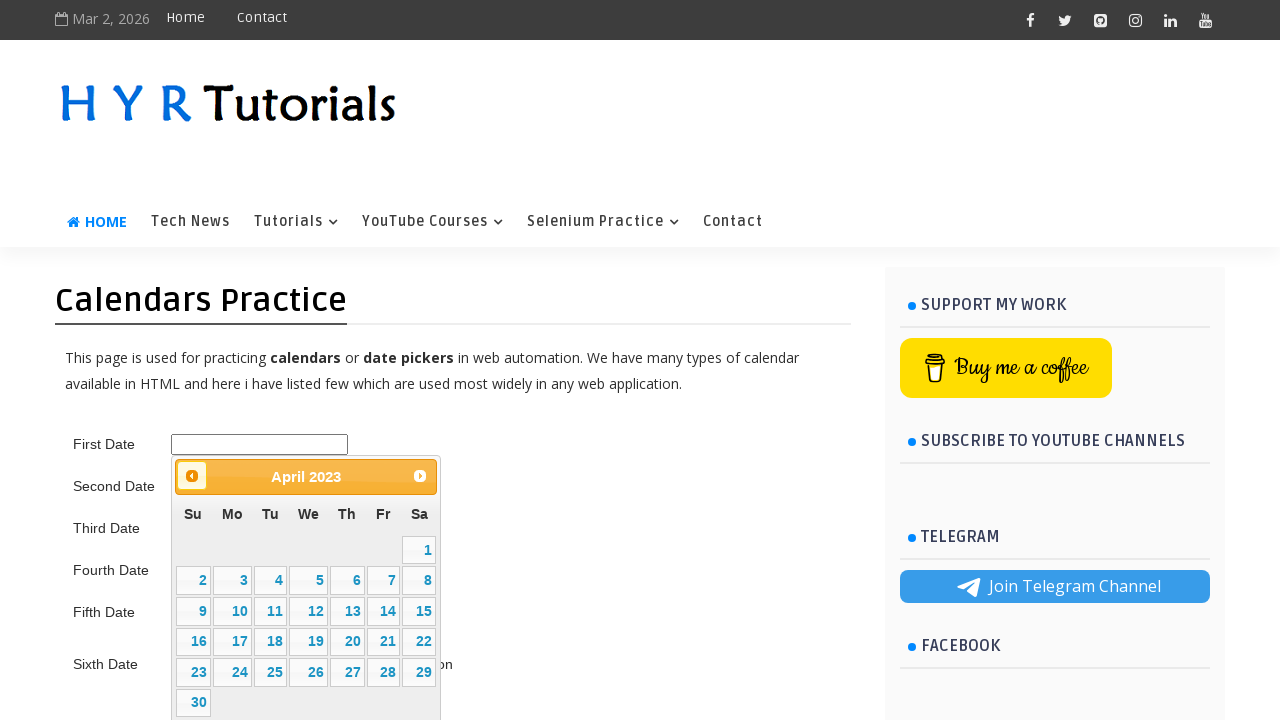

Navigated to previous month in calendar (current: April 2023, target: 5 2015) at (192, 476) on .ui-datepicker-prev
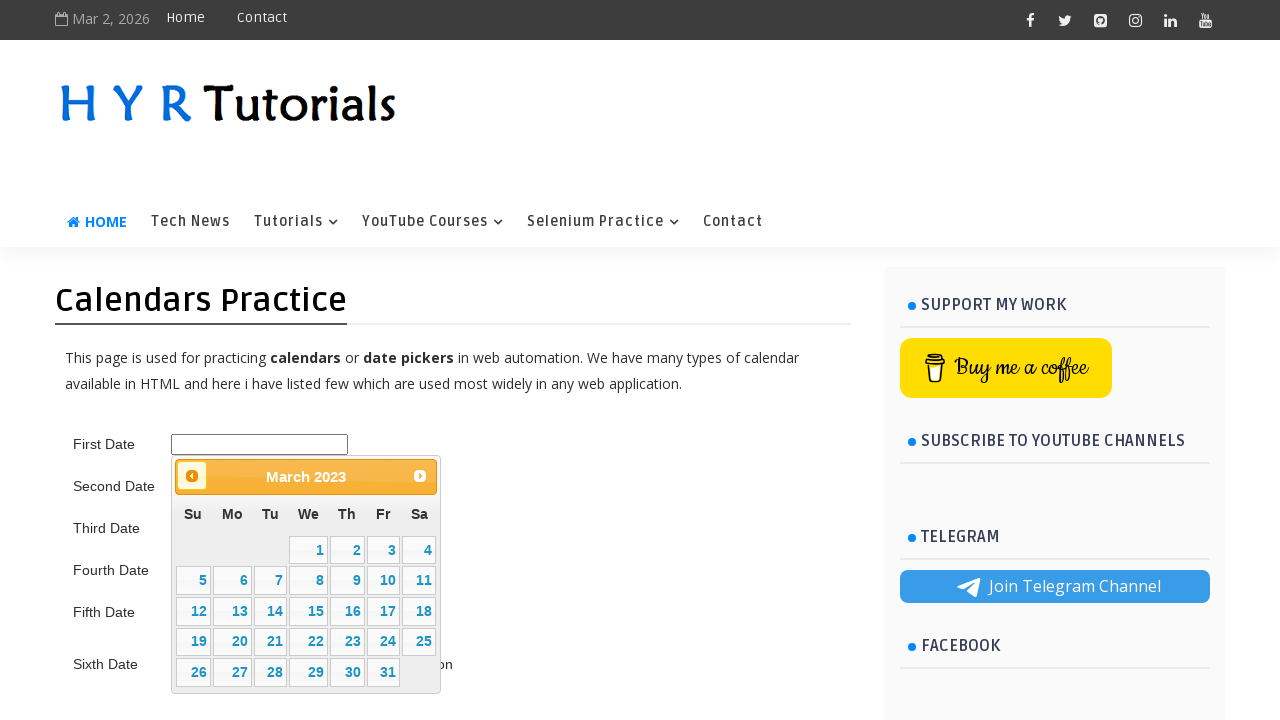

Navigated to previous month in calendar (current: March 2023, target: 5 2015) at (192, 476) on .ui-datepicker-prev
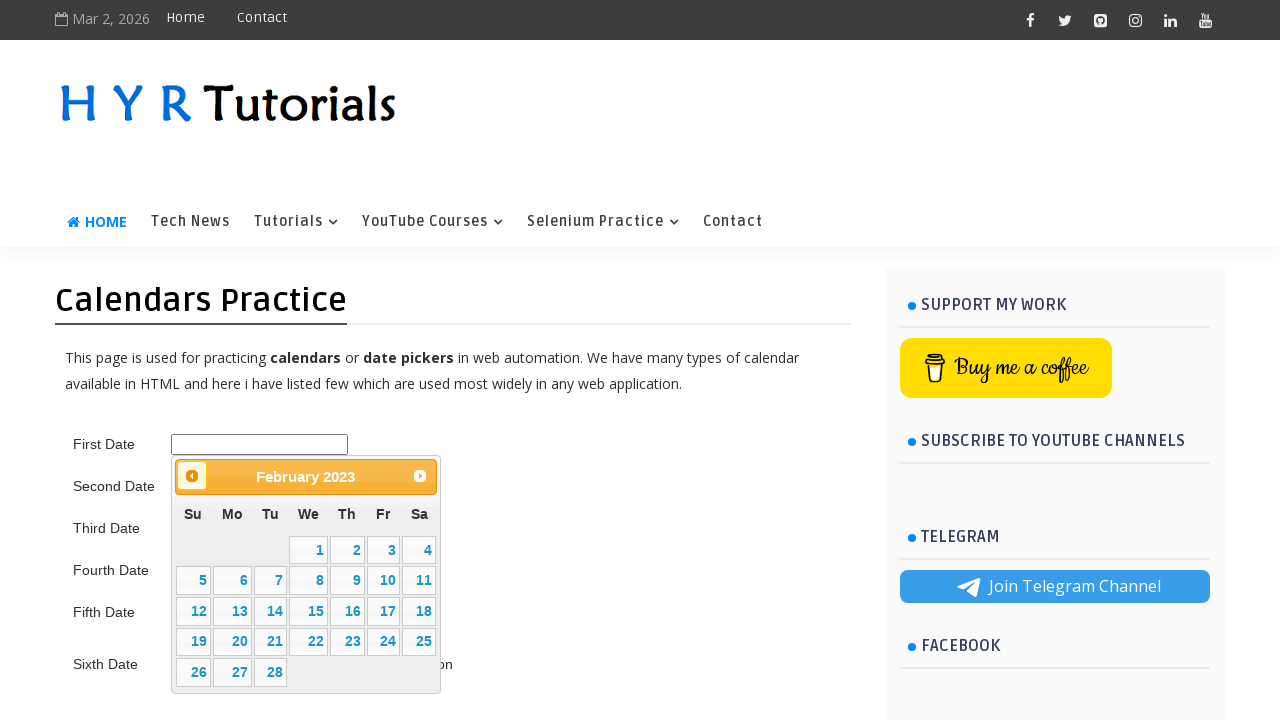

Navigated to previous month in calendar (current: February 2023, target: 5 2015) at (192, 476) on .ui-datepicker-prev
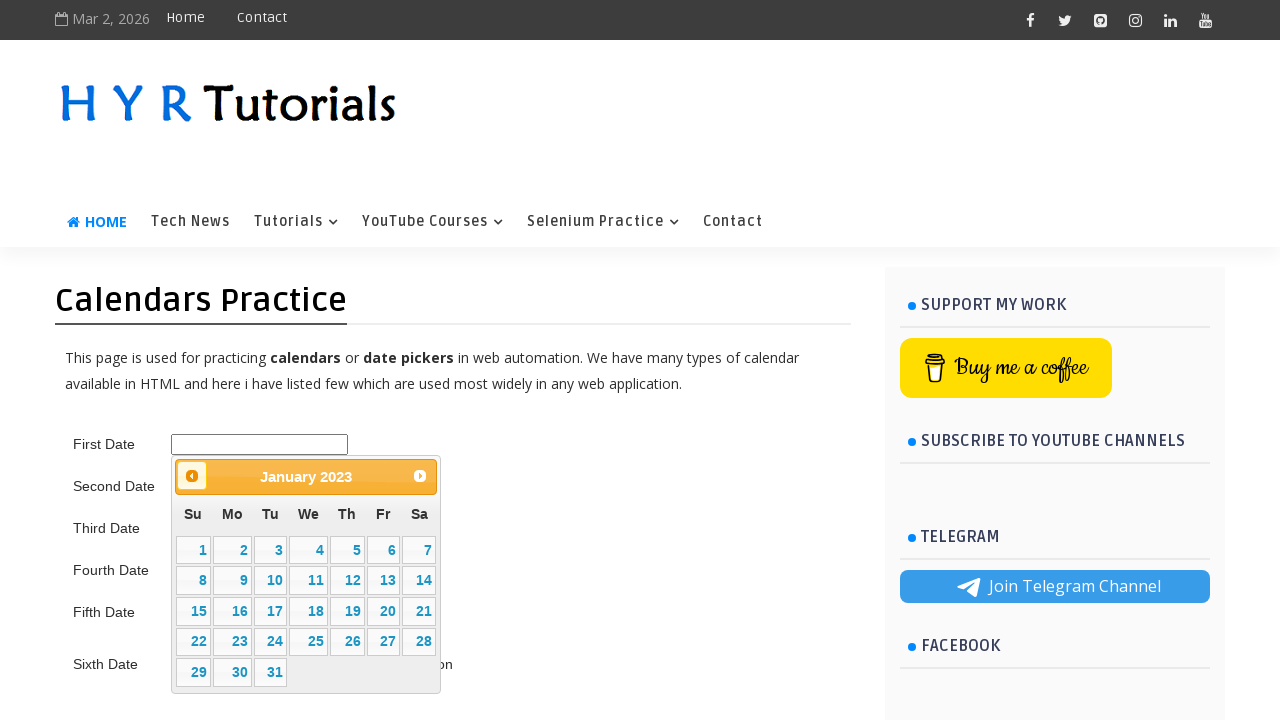

Navigated to previous month in calendar (current: January 2023, target: 5 2015) at (192, 476) on .ui-datepicker-prev
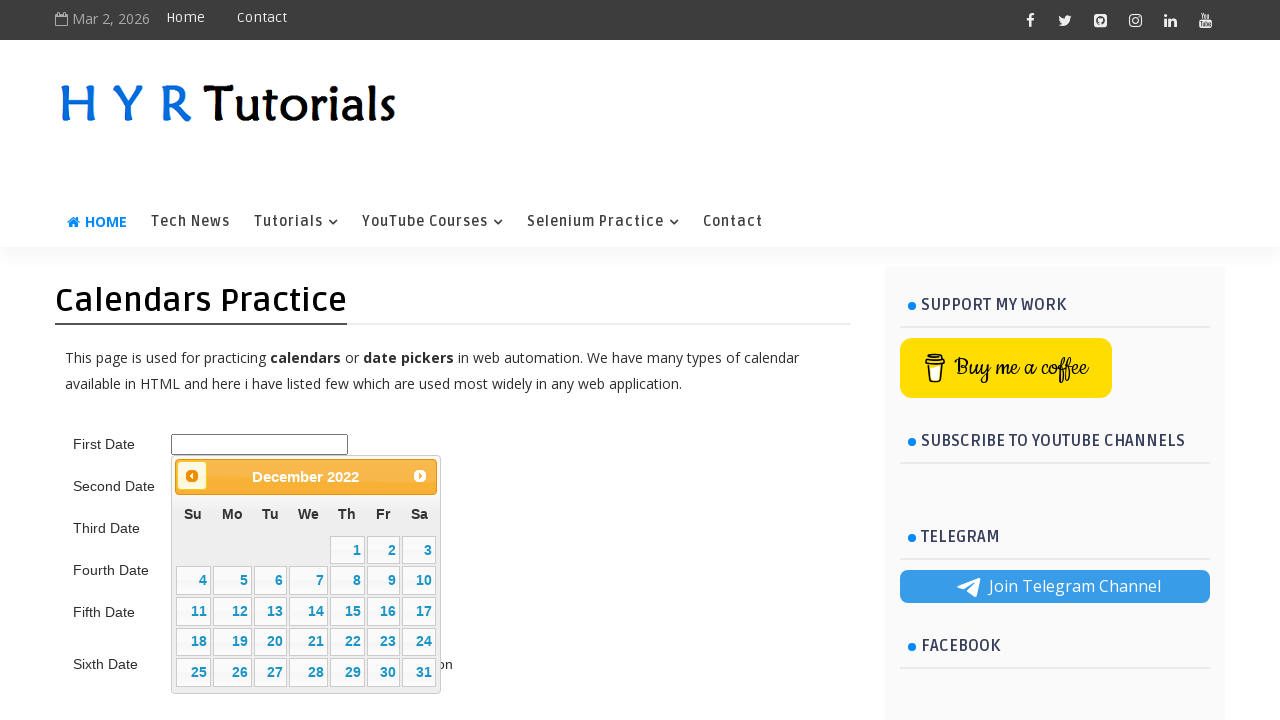

Navigated to previous month in calendar (current: December 2022, target: 5 2015) at (192, 476) on .ui-datepicker-prev
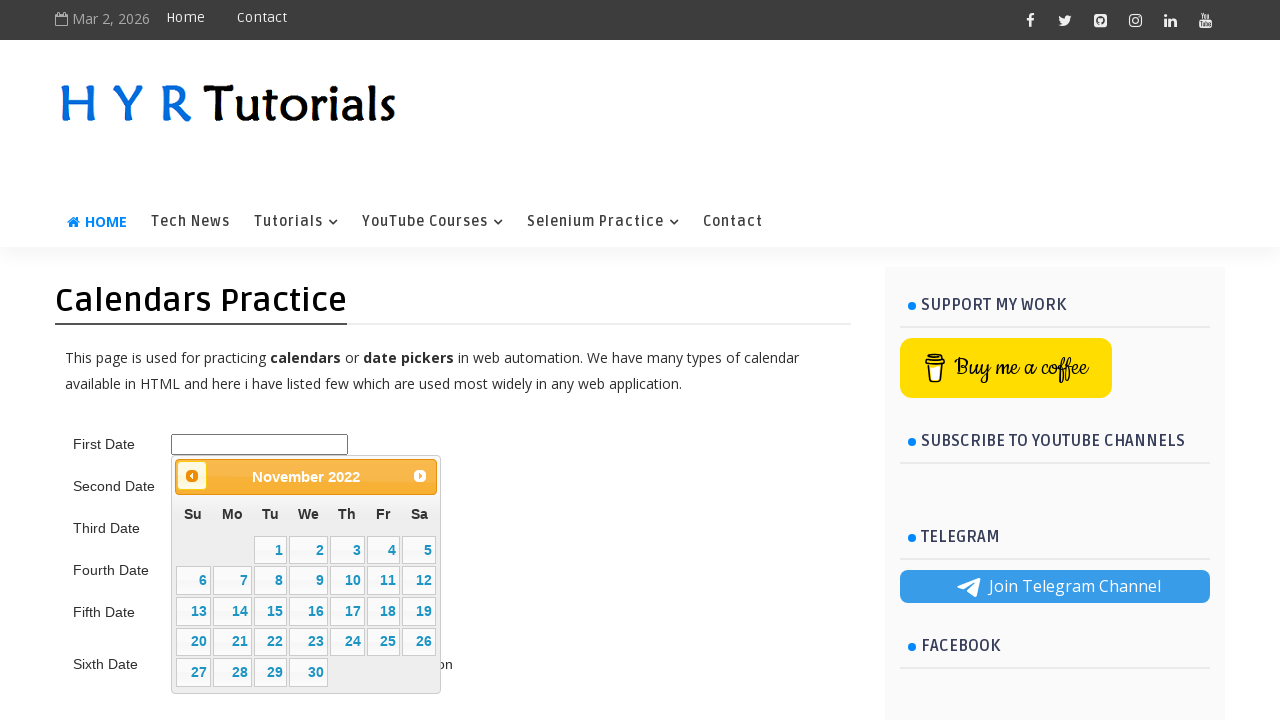

Navigated to previous month in calendar (current: November 2022, target: 5 2015) at (192, 476) on .ui-datepicker-prev
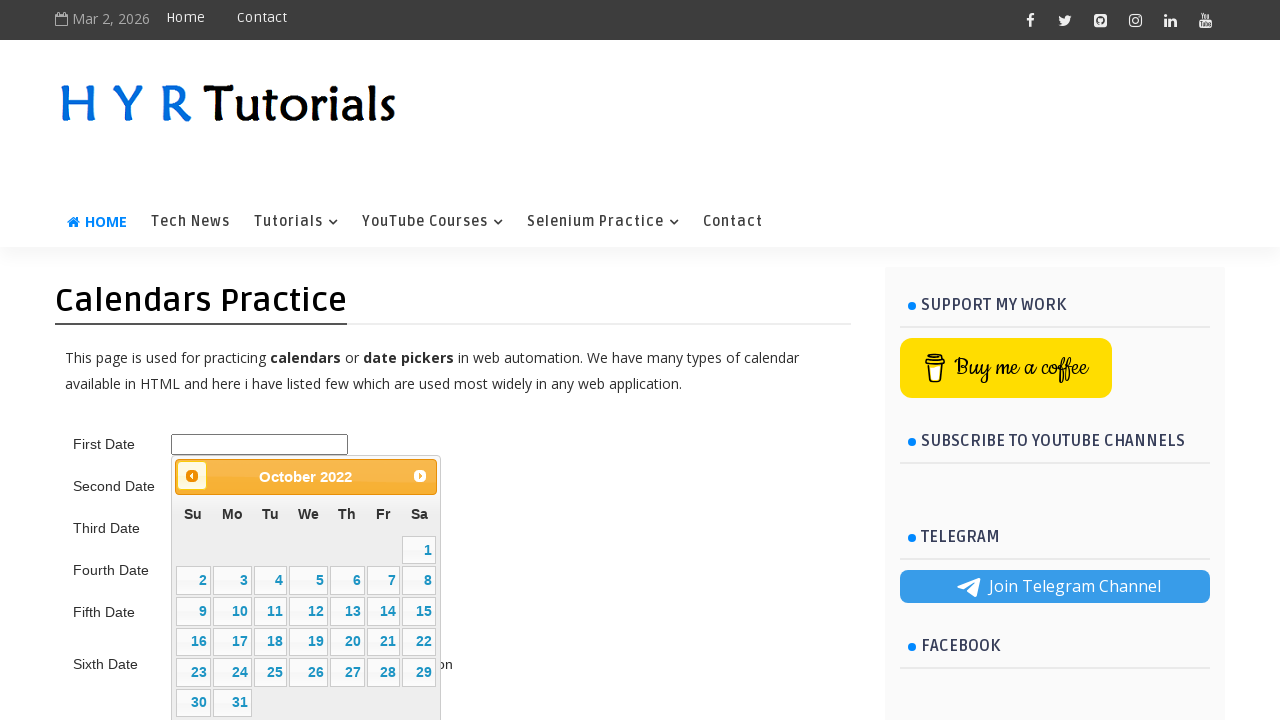

Navigated to previous month in calendar (current: October 2022, target: 5 2015) at (192, 476) on .ui-datepicker-prev
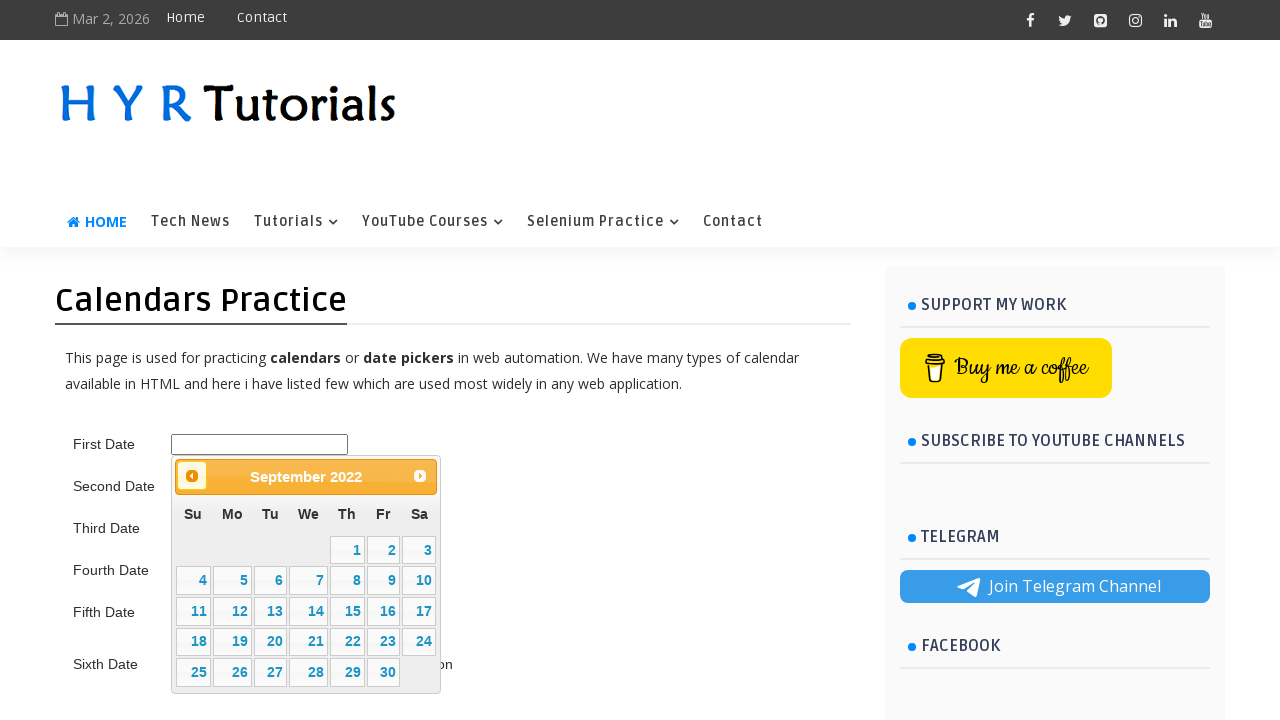

Navigated to previous month in calendar (current: September 2022, target: 5 2015) at (192, 476) on .ui-datepicker-prev
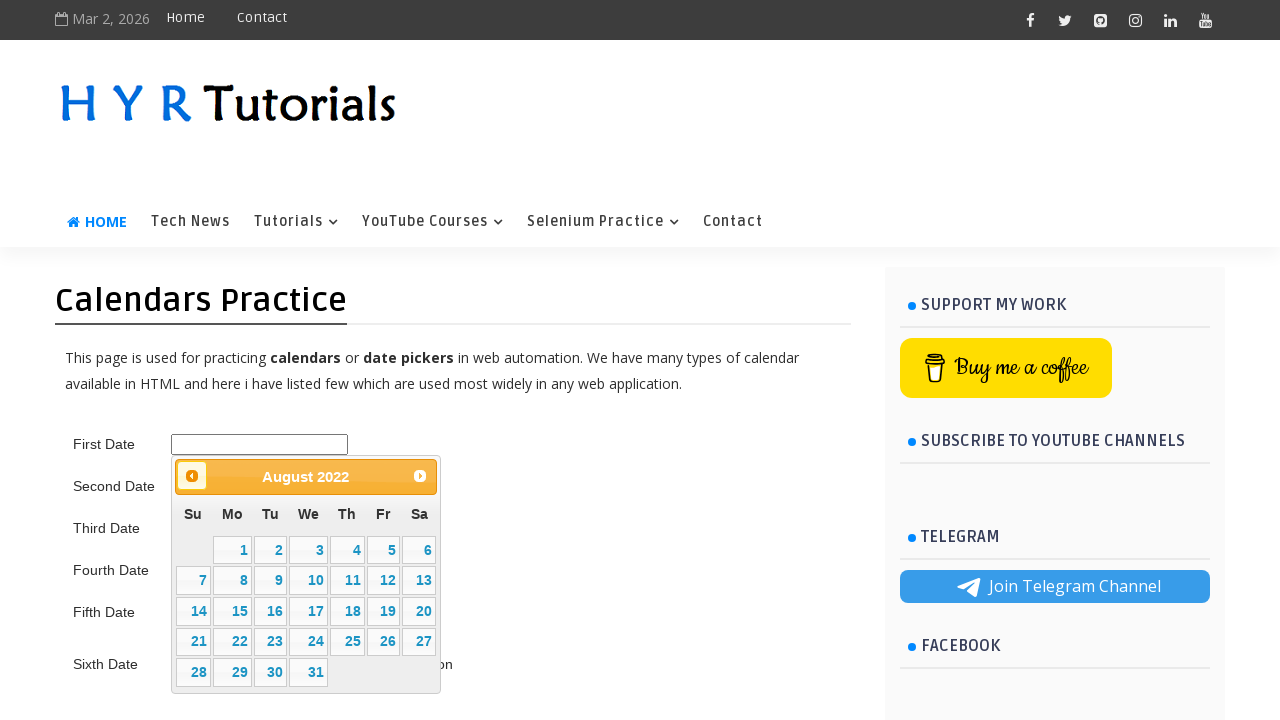

Navigated to previous month in calendar (current: August 2022, target: 5 2015) at (192, 476) on .ui-datepicker-prev
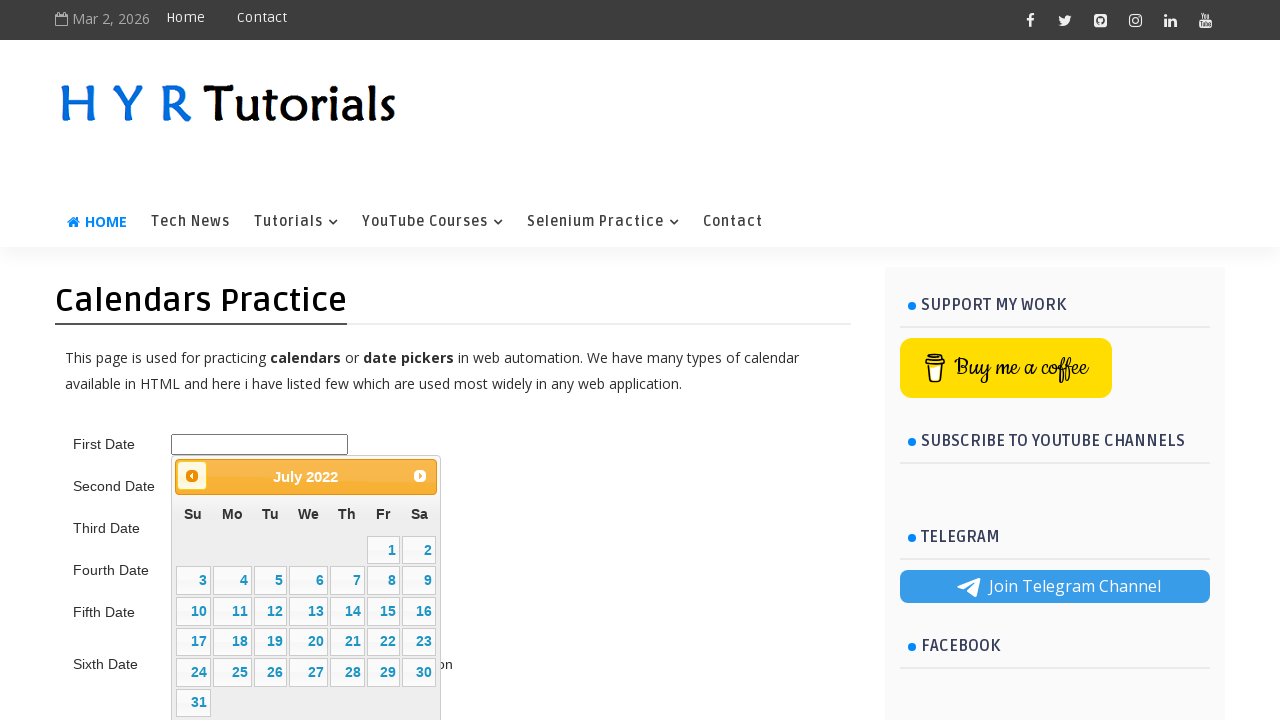

Navigated to previous month in calendar (current: July 2022, target: 5 2015) at (192, 476) on .ui-datepicker-prev
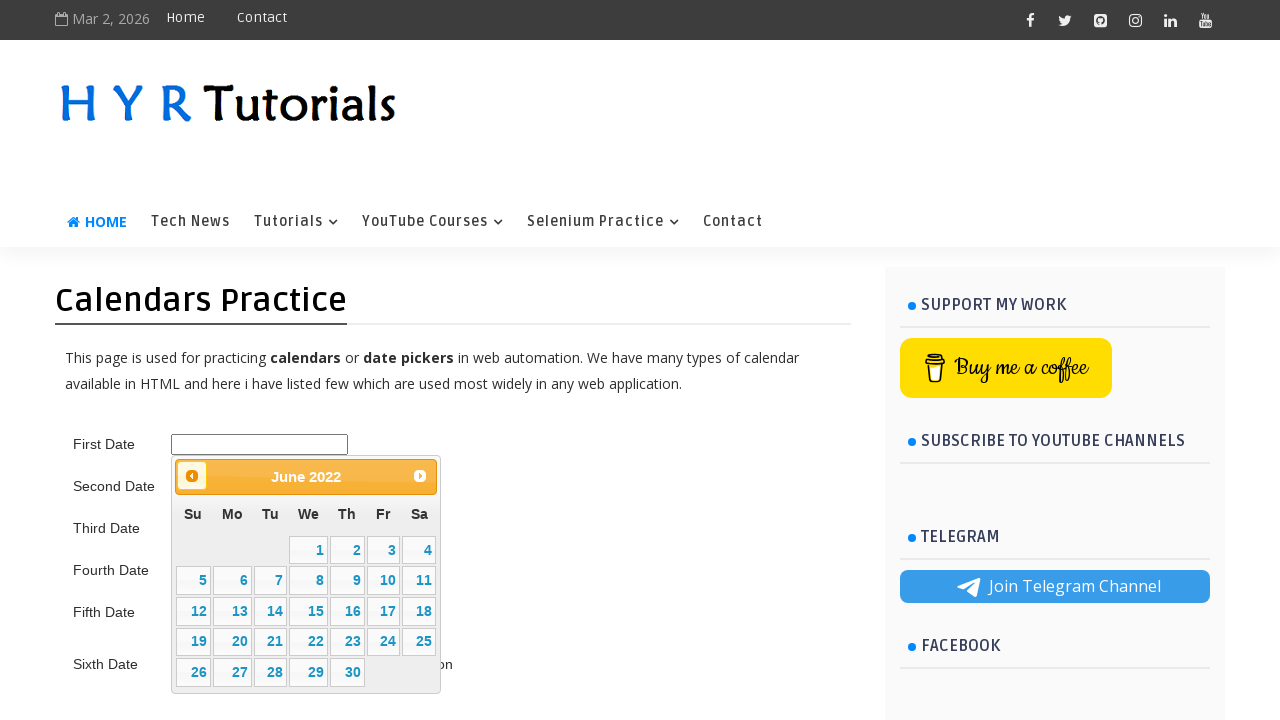

Navigated to previous month in calendar (current: June 2022, target: 5 2015) at (192, 476) on .ui-datepicker-prev
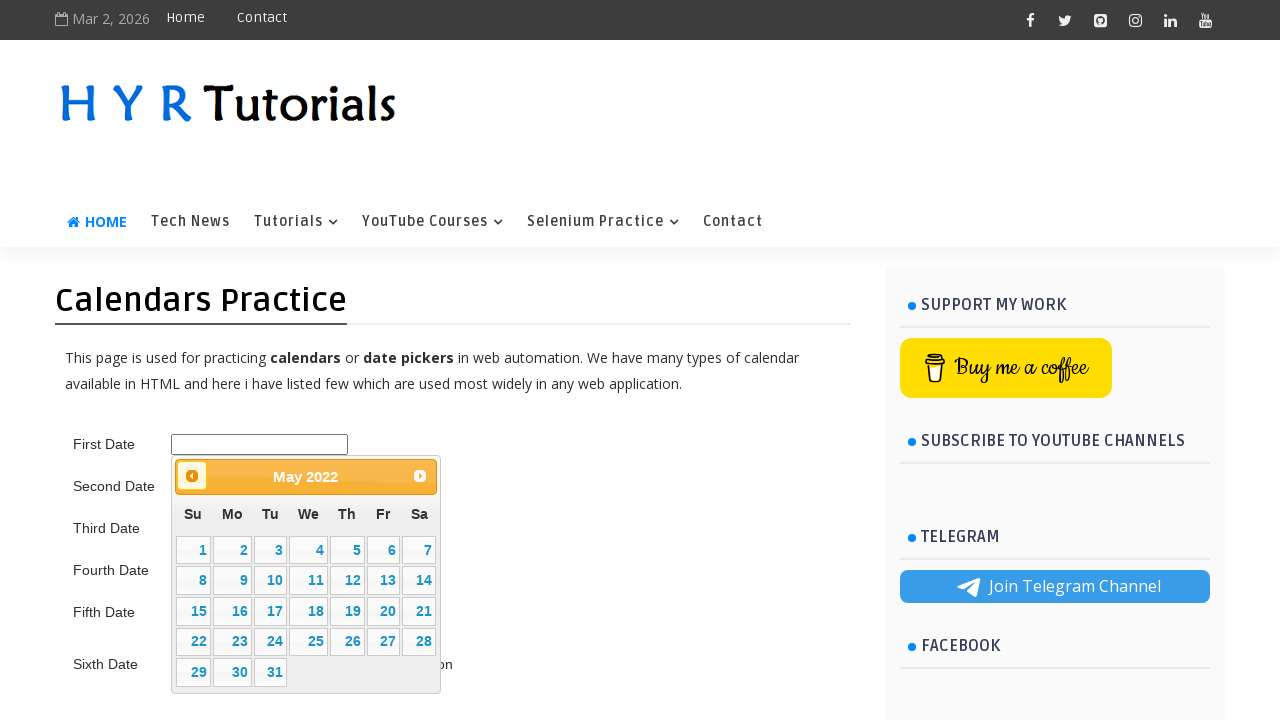

Navigated to previous month in calendar (current: May 2022, target: 5 2015) at (192, 476) on .ui-datepicker-prev
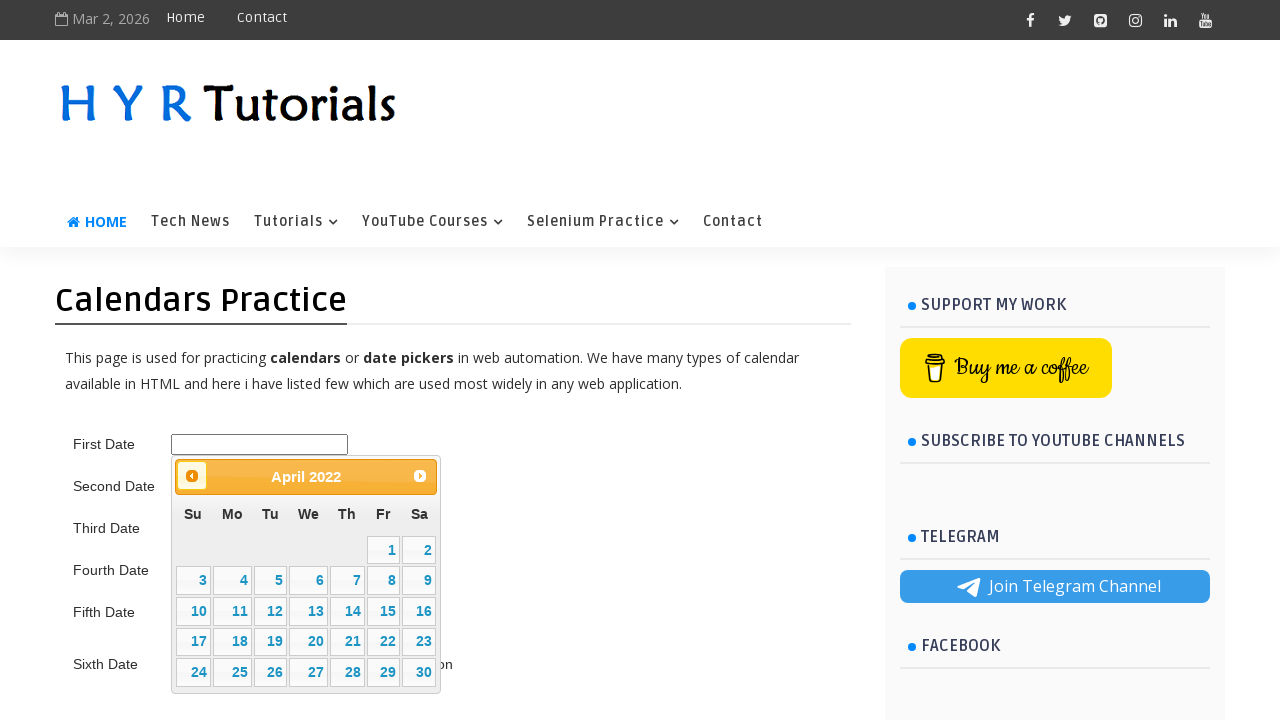

Navigated to previous month in calendar (current: April 2022, target: 5 2015) at (192, 476) on .ui-datepicker-prev
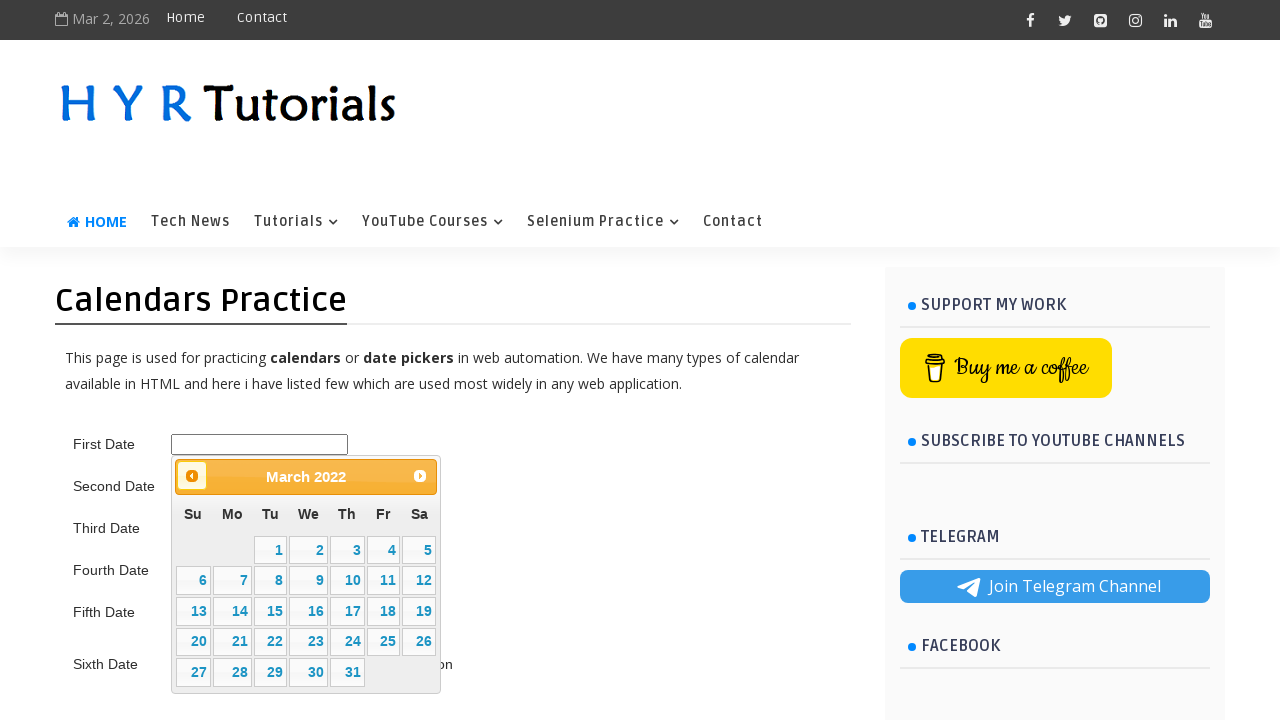

Navigated to previous month in calendar (current: March 2022, target: 5 2015) at (192, 476) on .ui-datepicker-prev
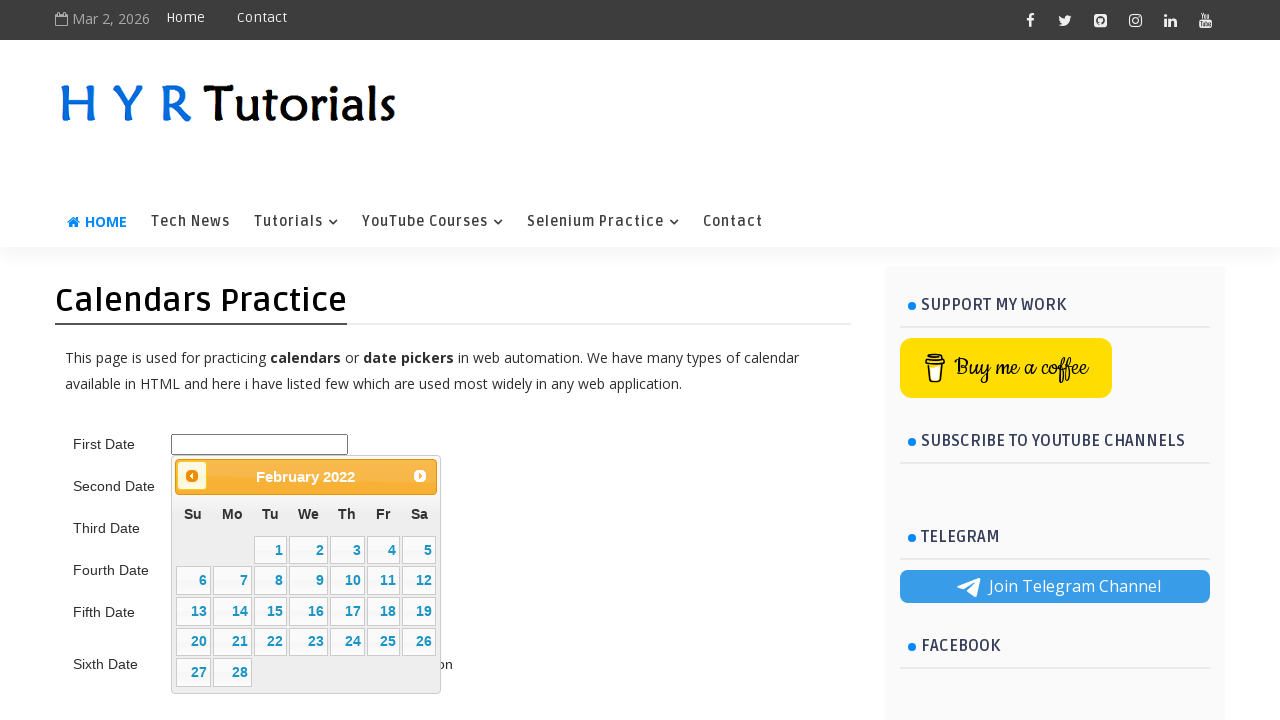

Navigated to previous month in calendar (current: February 2022, target: 5 2015) at (192, 476) on .ui-datepicker-prev
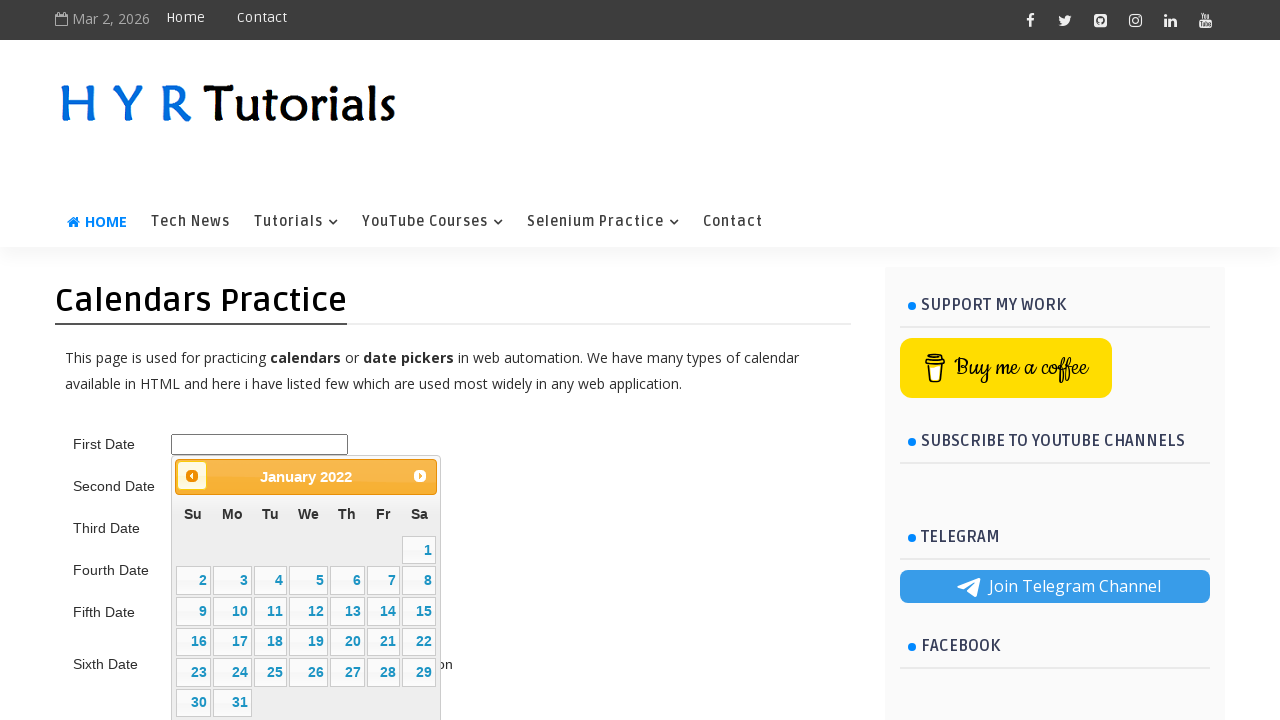

Navigated to previous month in calendar (current: January 2022, target: 5 2015) at (192, 476) on .ui-datepicker-prev
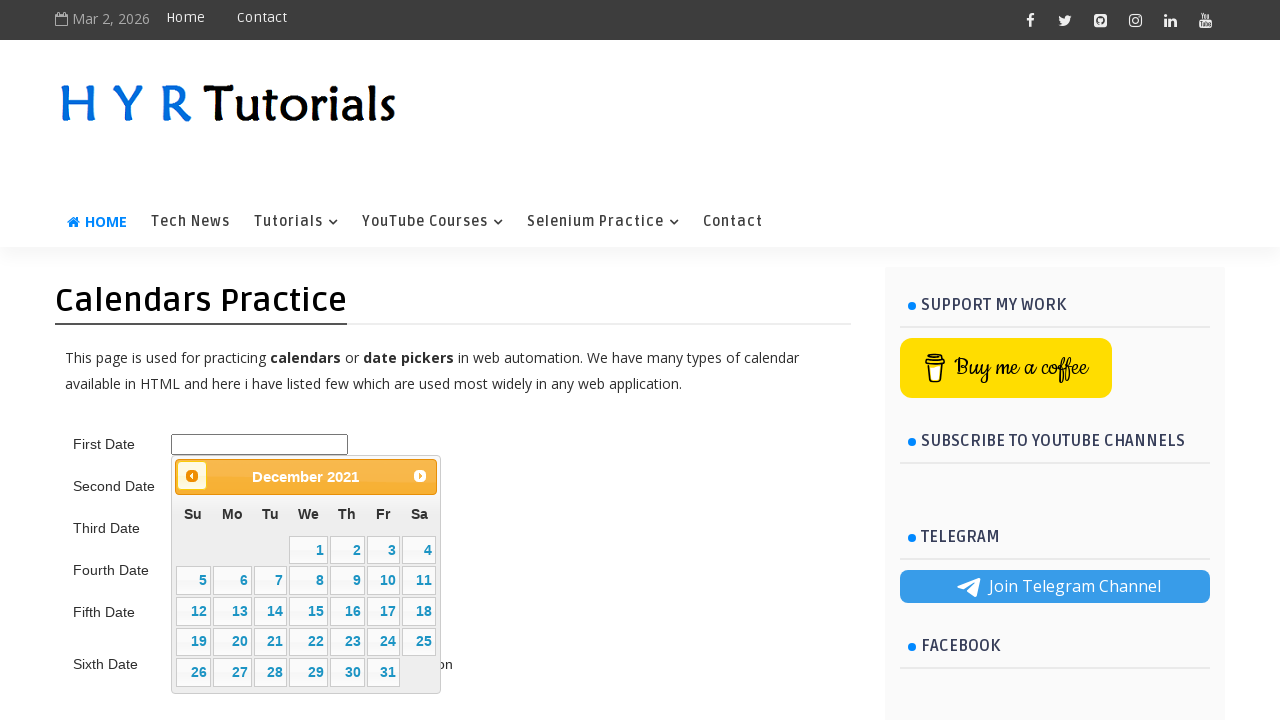

Navigated to previous month in calendar (current: December 2021, target: 5 2015) at (192, 476) on .ui-datepicker-prev
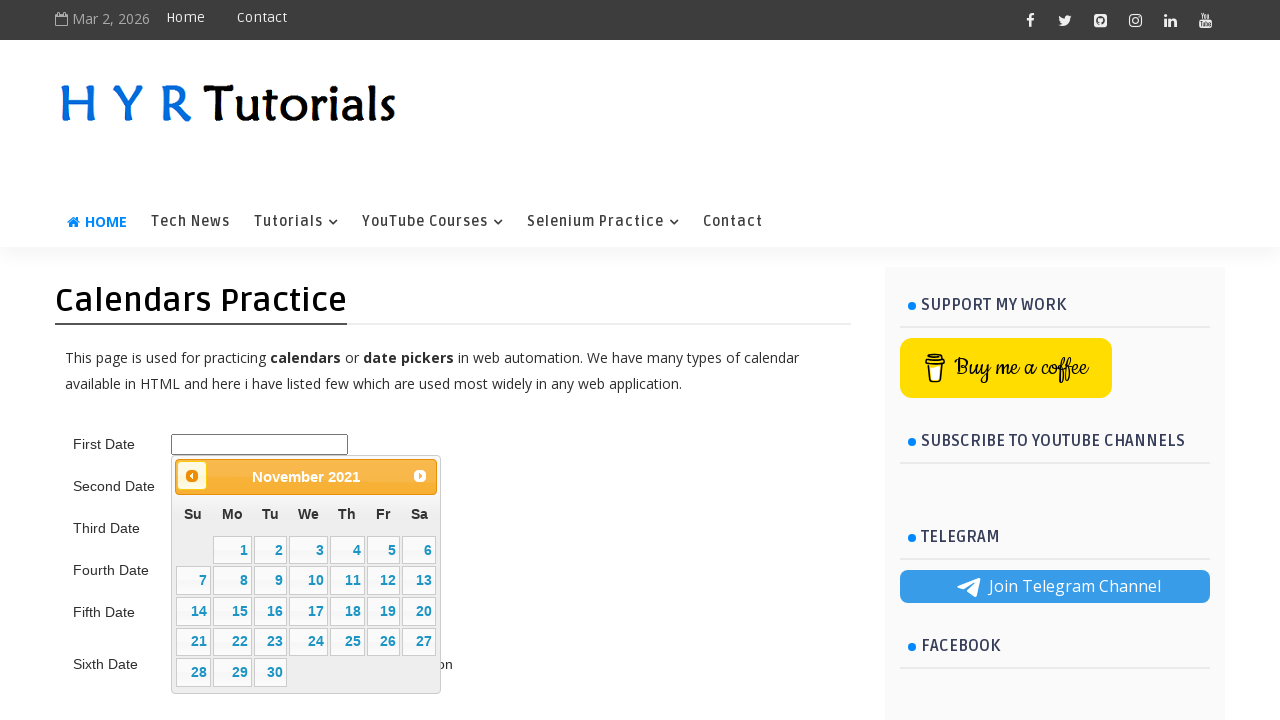

Navigated to previous month in calendar (current: November 2021, target: 5 2015) at (192, 476) on .ui-datepicker-prev
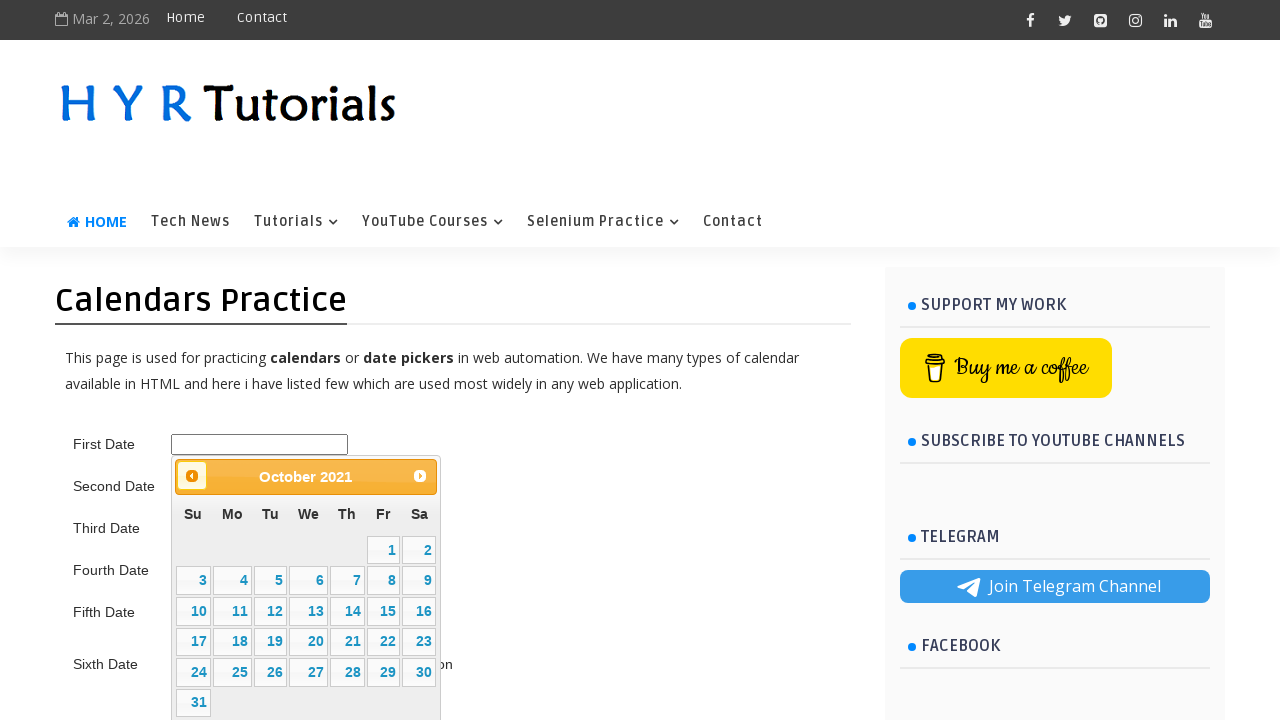

Navigated to previous month in calendar (current: October 2021, target: 5 2015) at (192, 476) on .ui-datepicker-prev
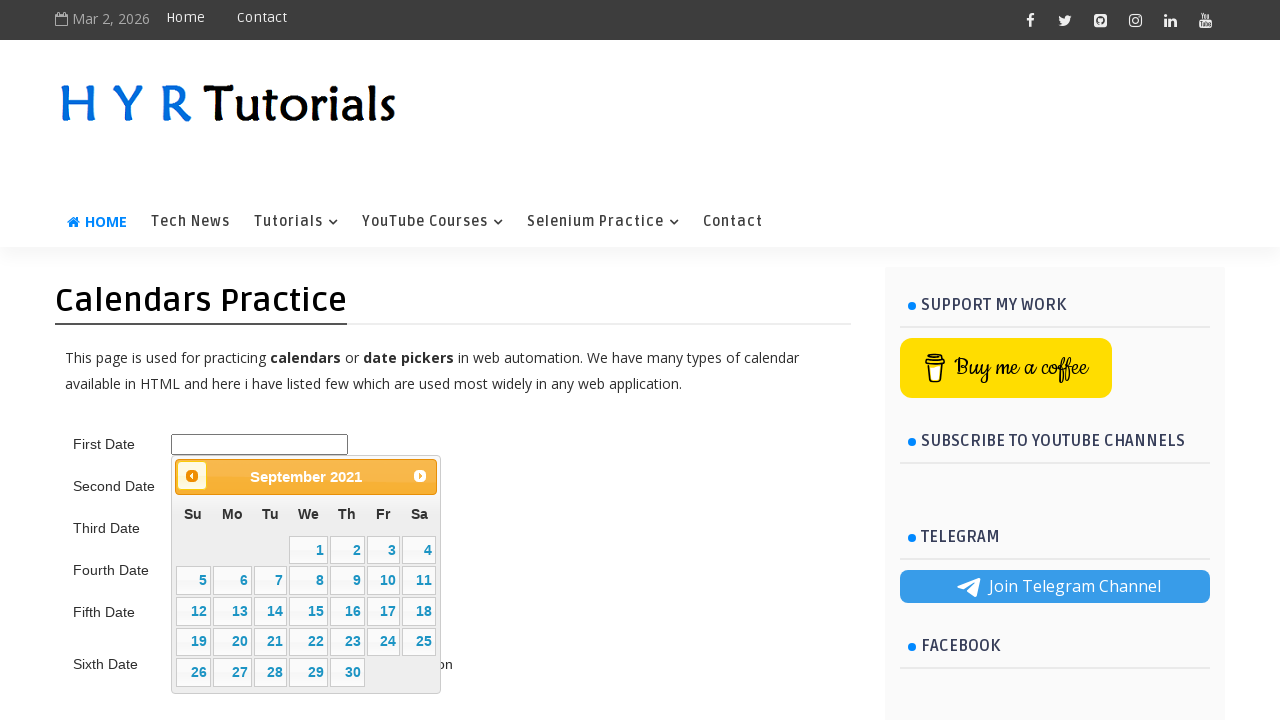

Navigated to previous month in calendar (current: September 2021, target: 5 2015) at (192, 476) on .ui-datepicker-prev
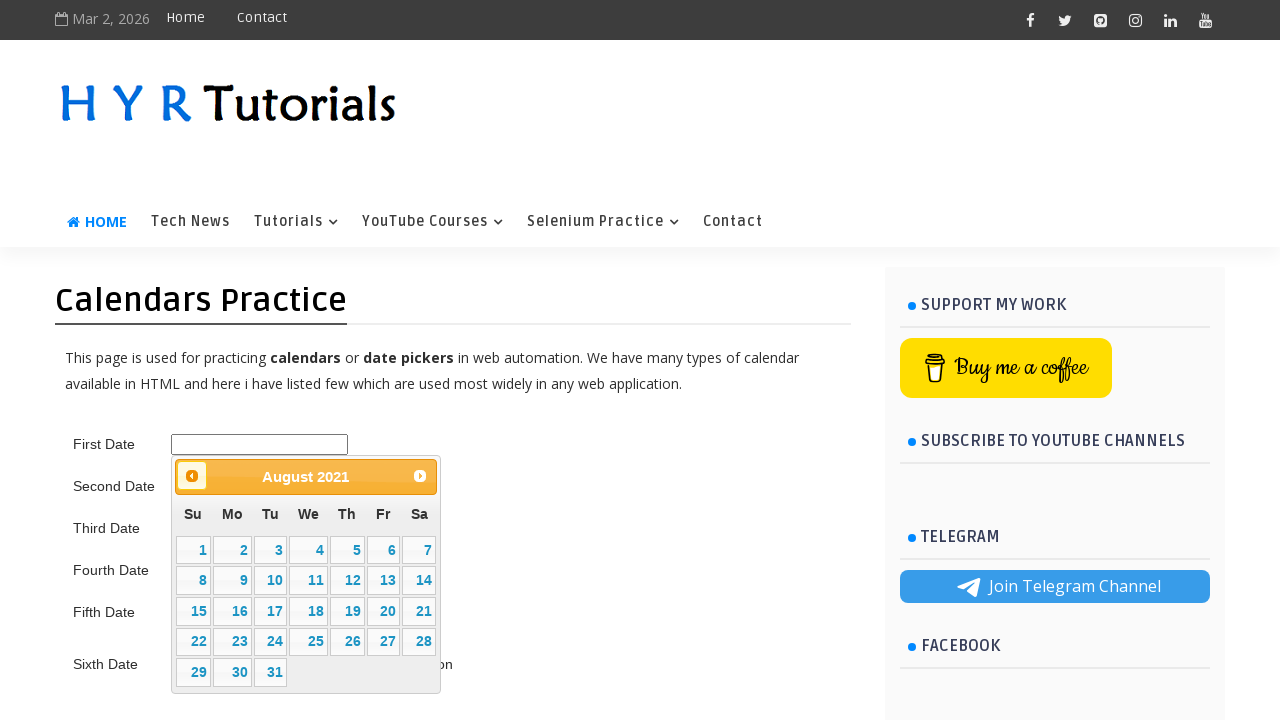

Navigated to previous month in calendar (current: August 2021, target: 5 2015) at (192, 476) on .ui-datepicker-prev
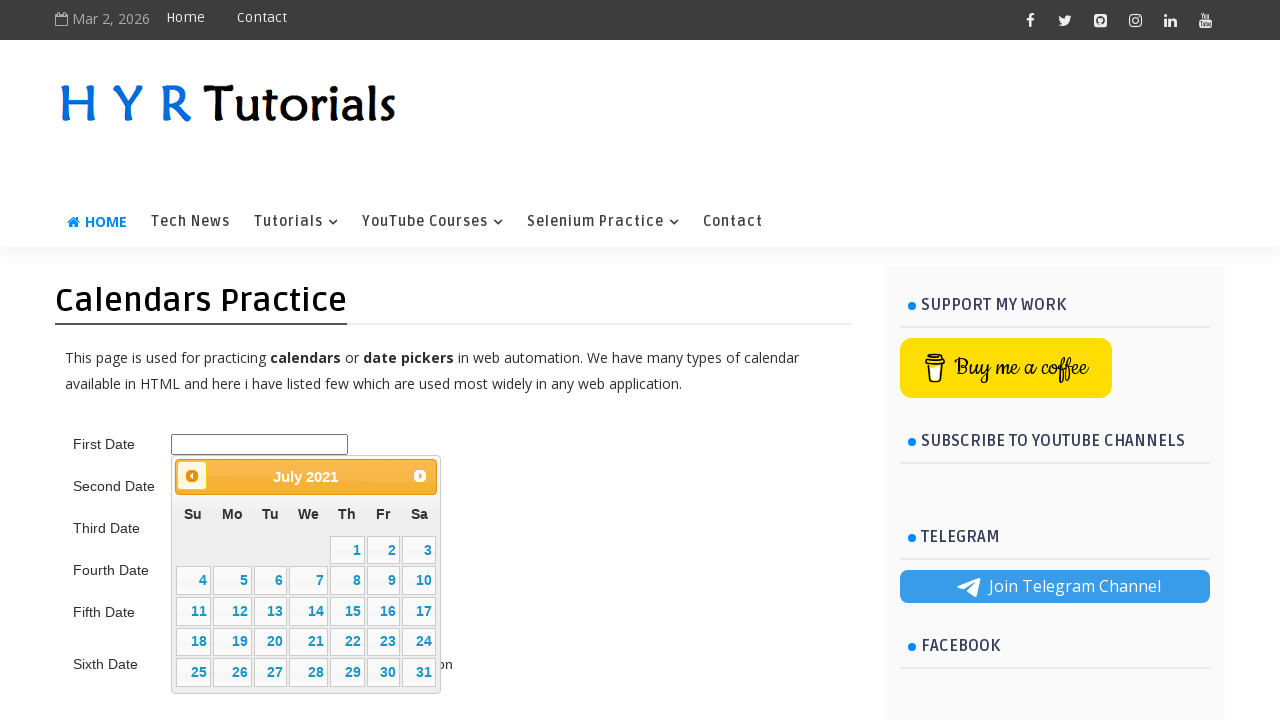

Navigated to previous month in calendar (current: July 2021, target: 5 2015) at (192, 476) on .ui-datepicker-prev
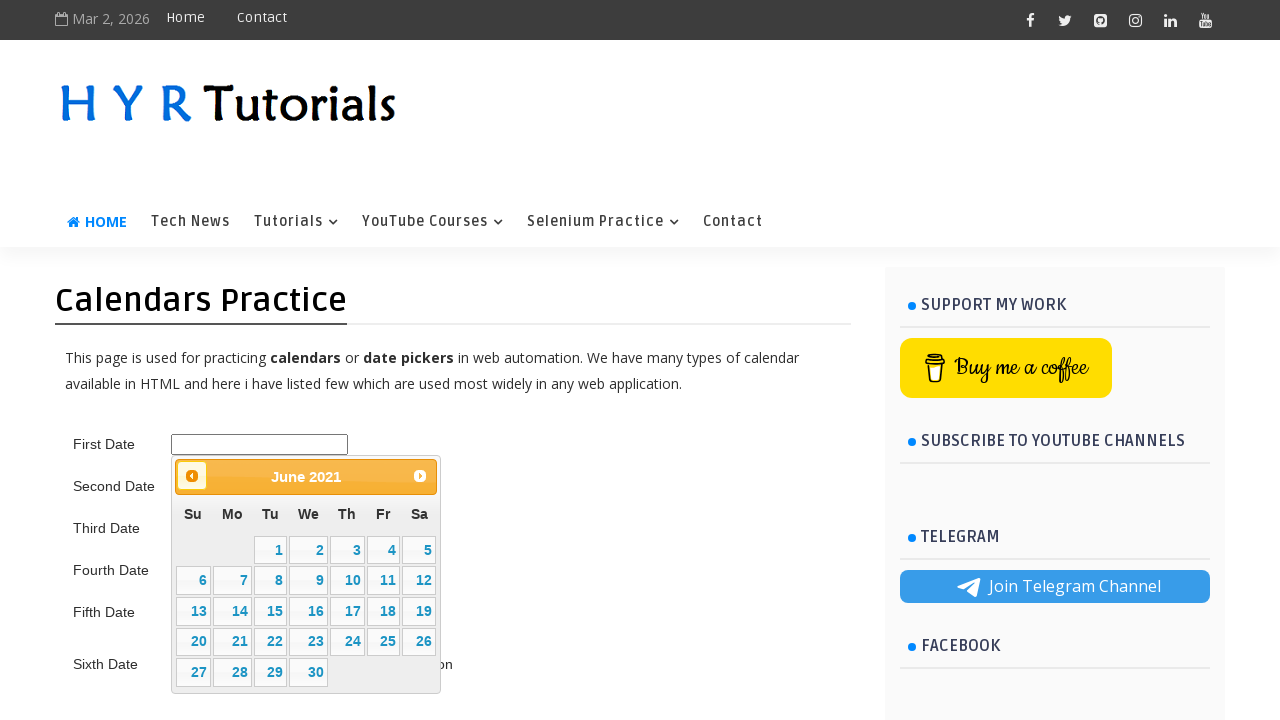

Navigated to previous month in calendar (current: June 2021, target: 5 2015) at (192, 476) on .ui-datepicker-prev
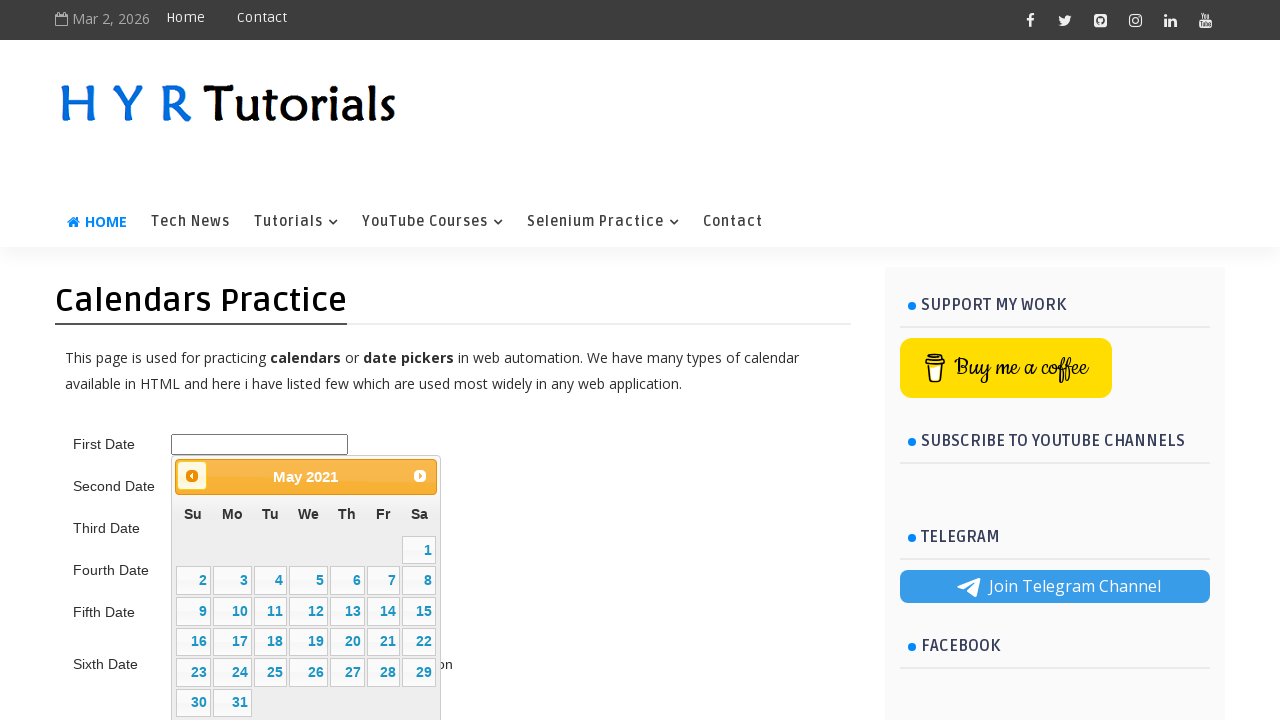

Navigated to previous month in calendar (current: May 2021, target: 5 2015) at (192, 476) on .ui-datepicker-prev
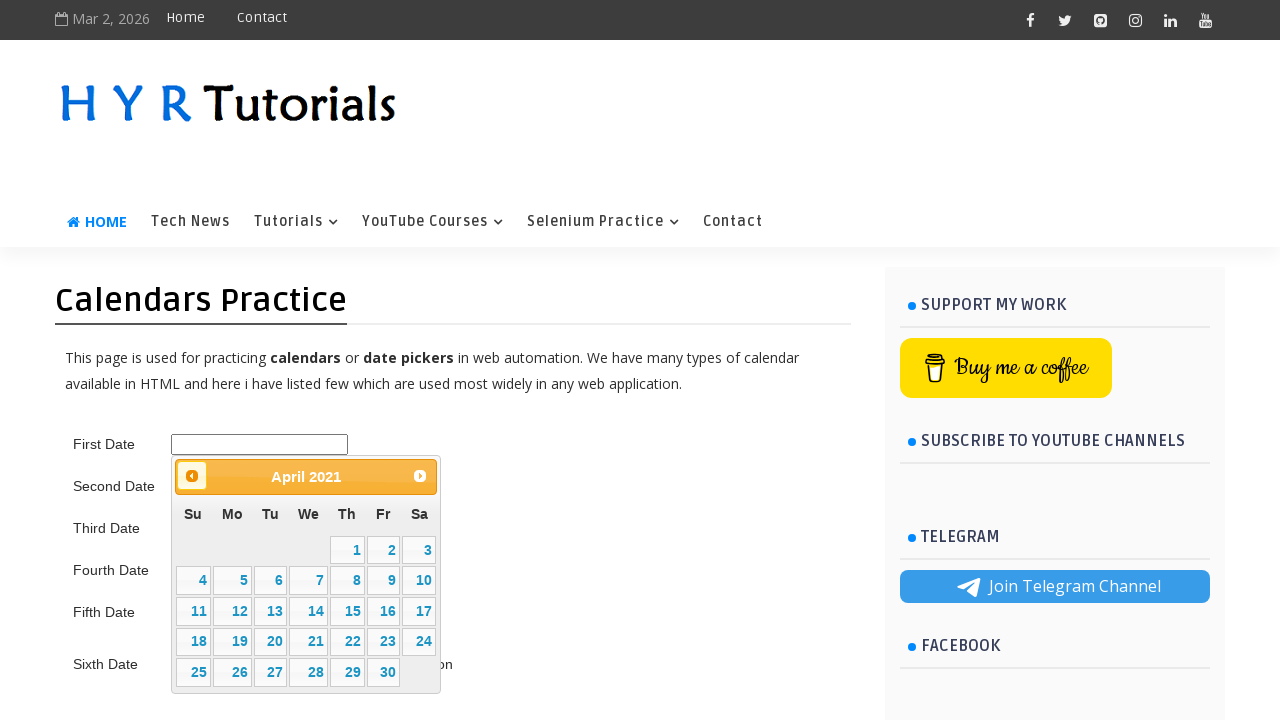

Navigated to previous month in calendar (current: April 2021, target: 5 2015) at (192, 476) on .ui-datepicker-prev
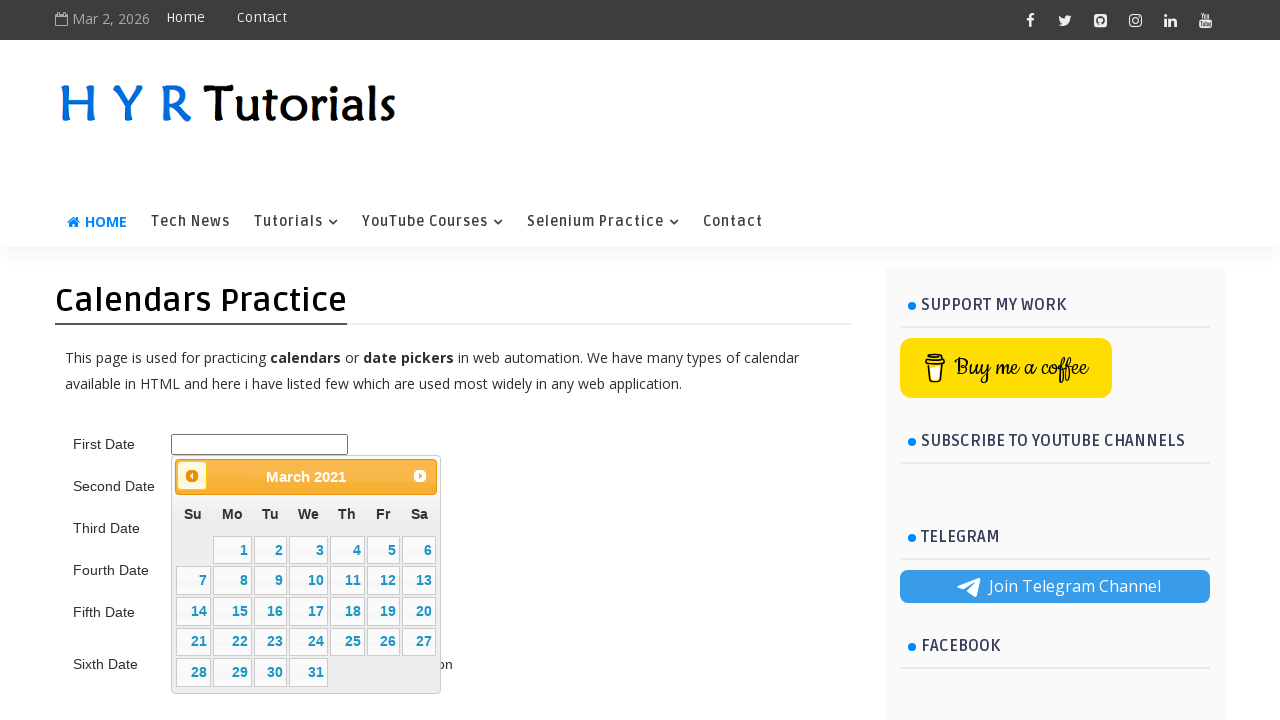

Navigated to previous month in calendar (current: March 2021, target: 5 2015) at (192, 476) on .ui-datepicker-prev
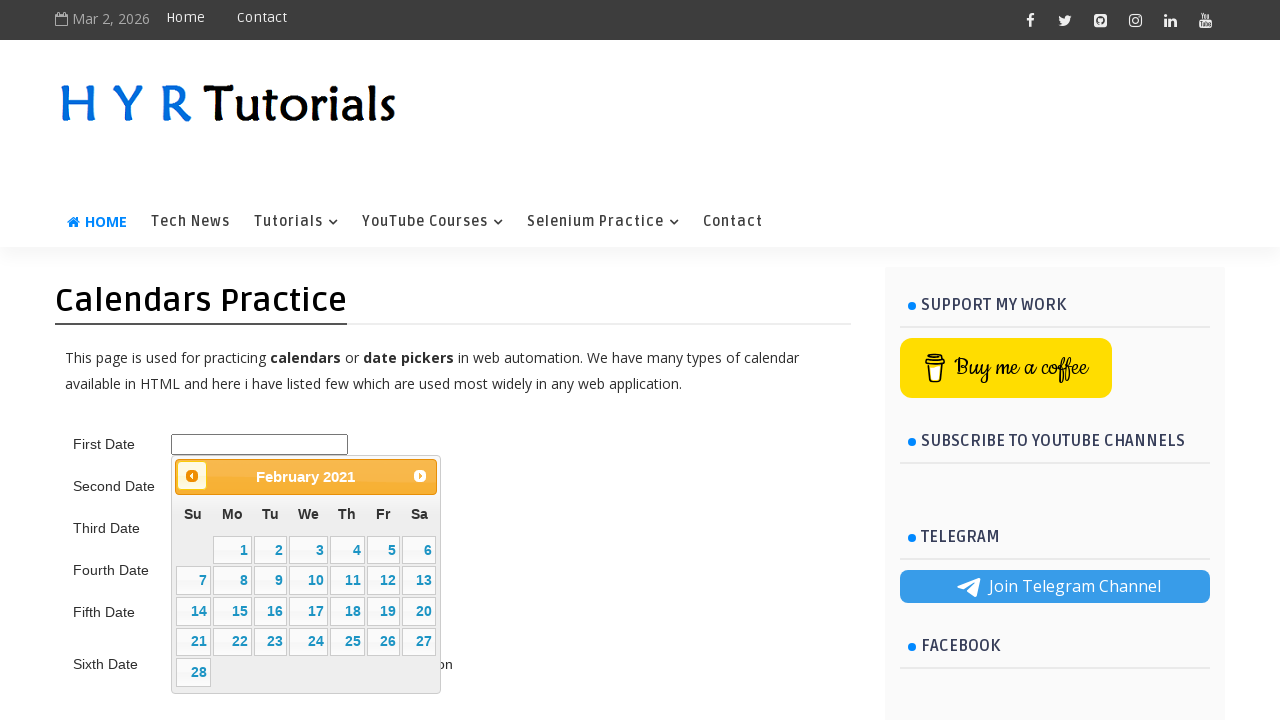

Navigated to previous month in calendar (current: February 2021, target: 5 2015) at (192, 476) on .ui-datepicker-prev
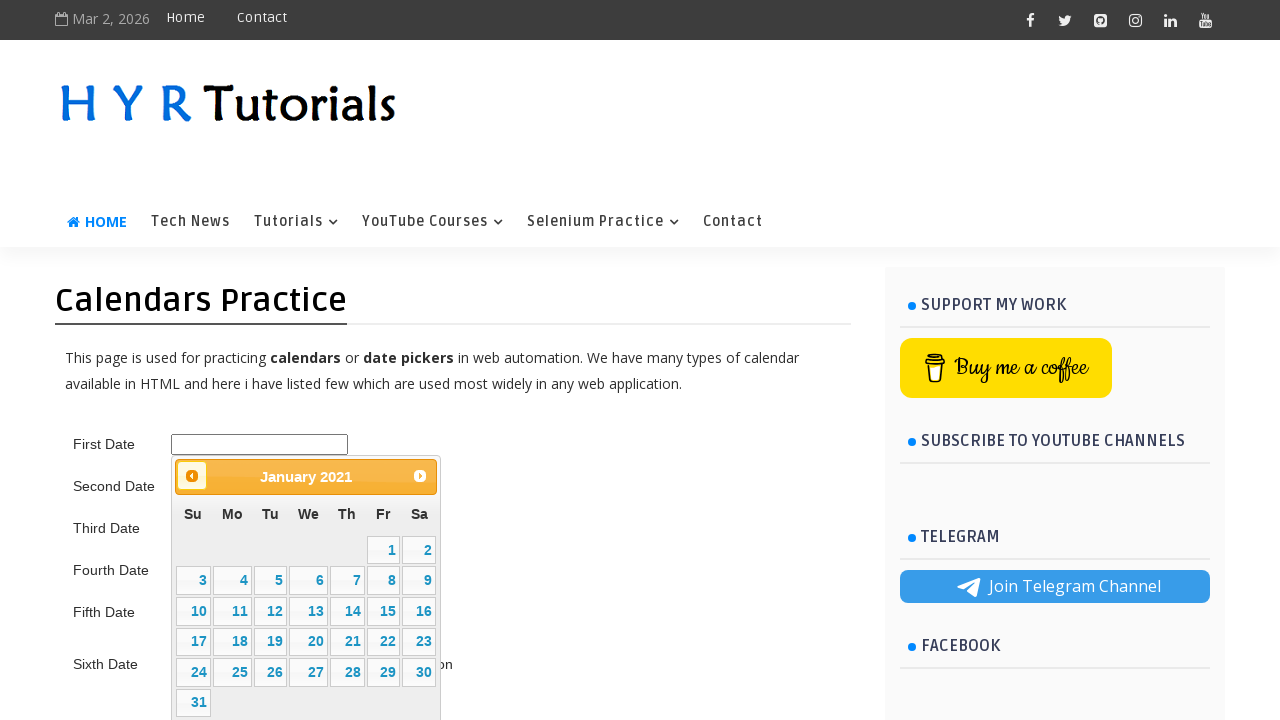

Navigated to previous month in calendar (current: January 2021, target: 5 2015) at (192, 476) on .ui-datepicker-prev
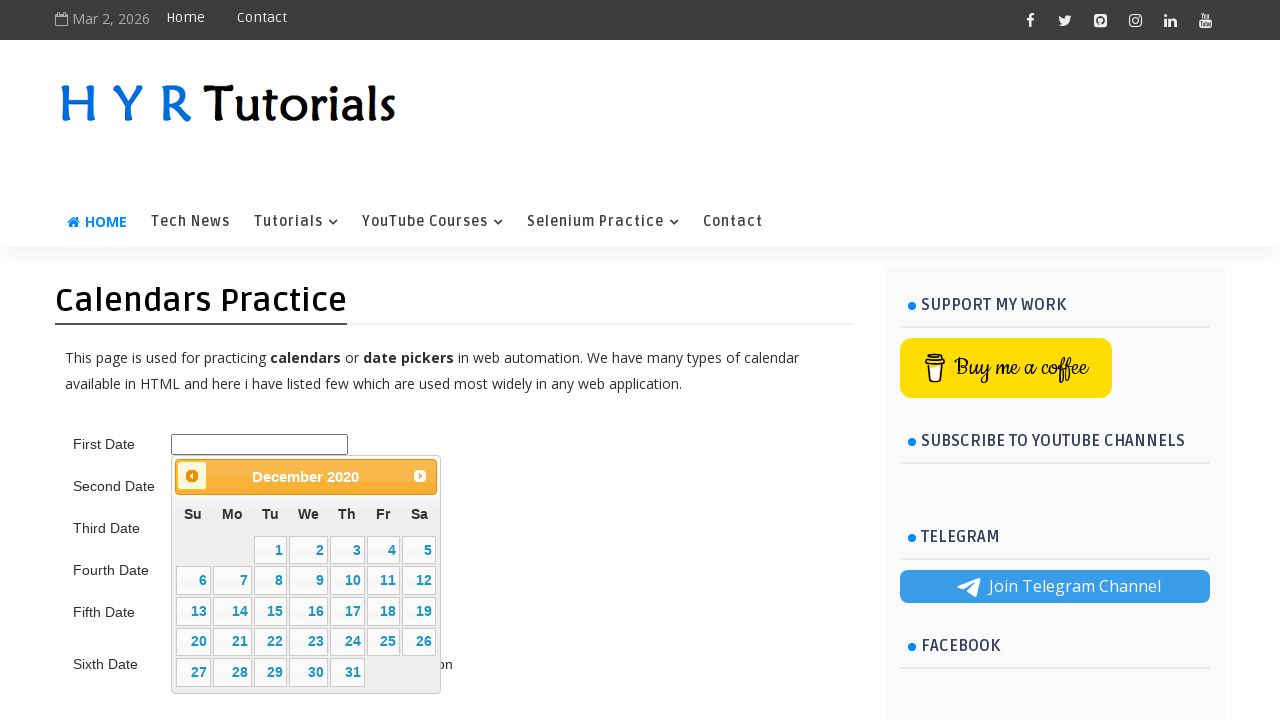

Navigated to previous month in calendar (current: December 2020, target: 5 2015) at (192, 476) on .ui-datepicker-prev
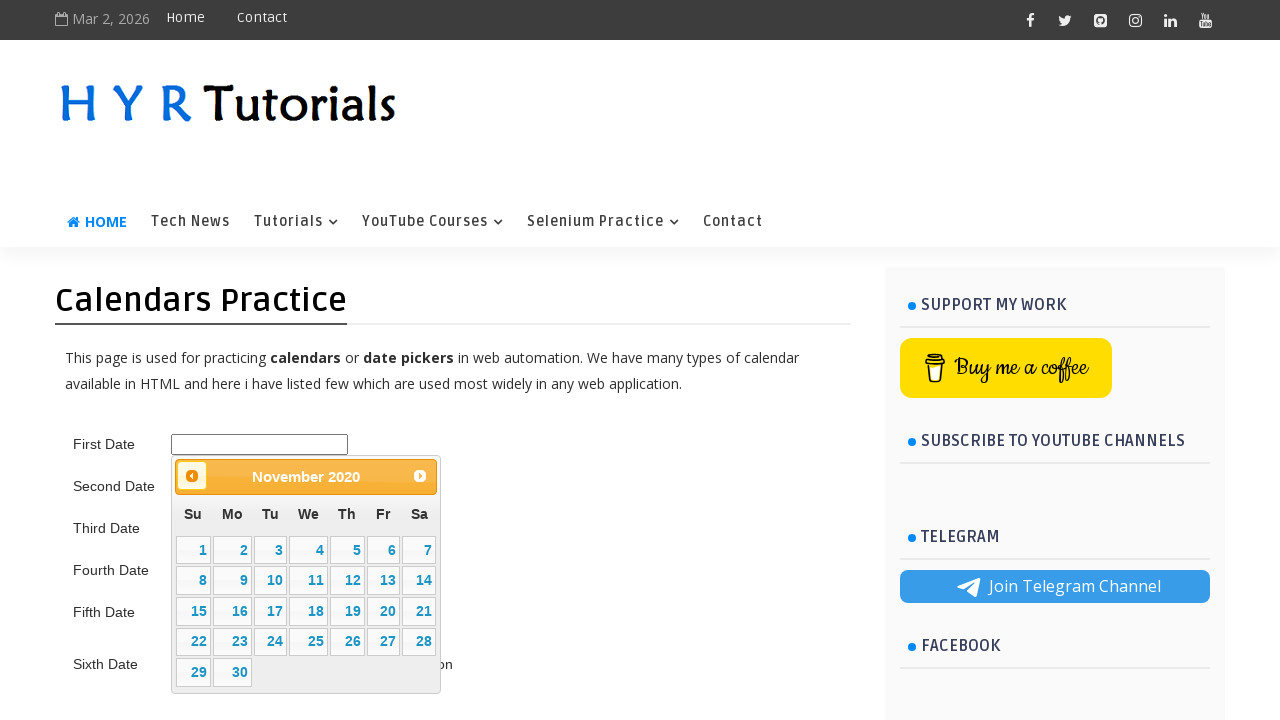

Navigated to previous month in calendar (current: November 2020, target: 5 2015) at (192, 476) on .ui-datepicker-prev
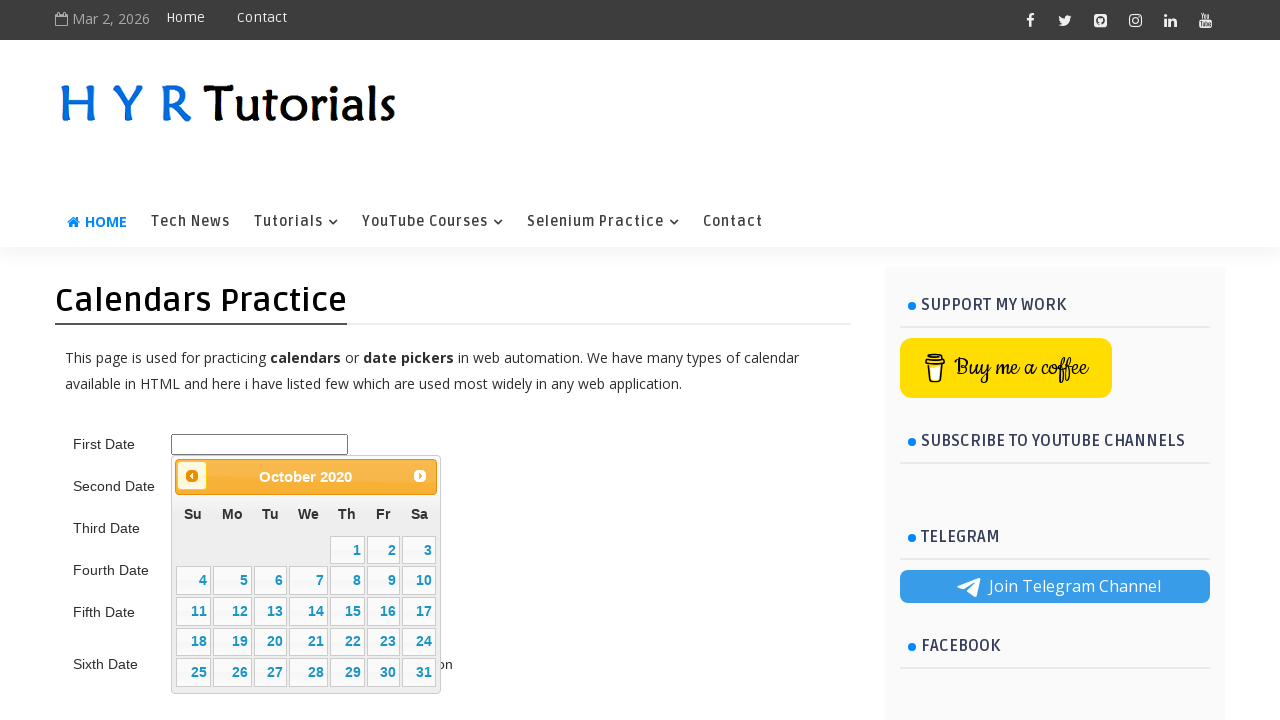

Navigated to previous month in calendar (current: October 2020, target: 5 2015) at (192, 476) on .ui-datepicker-prev
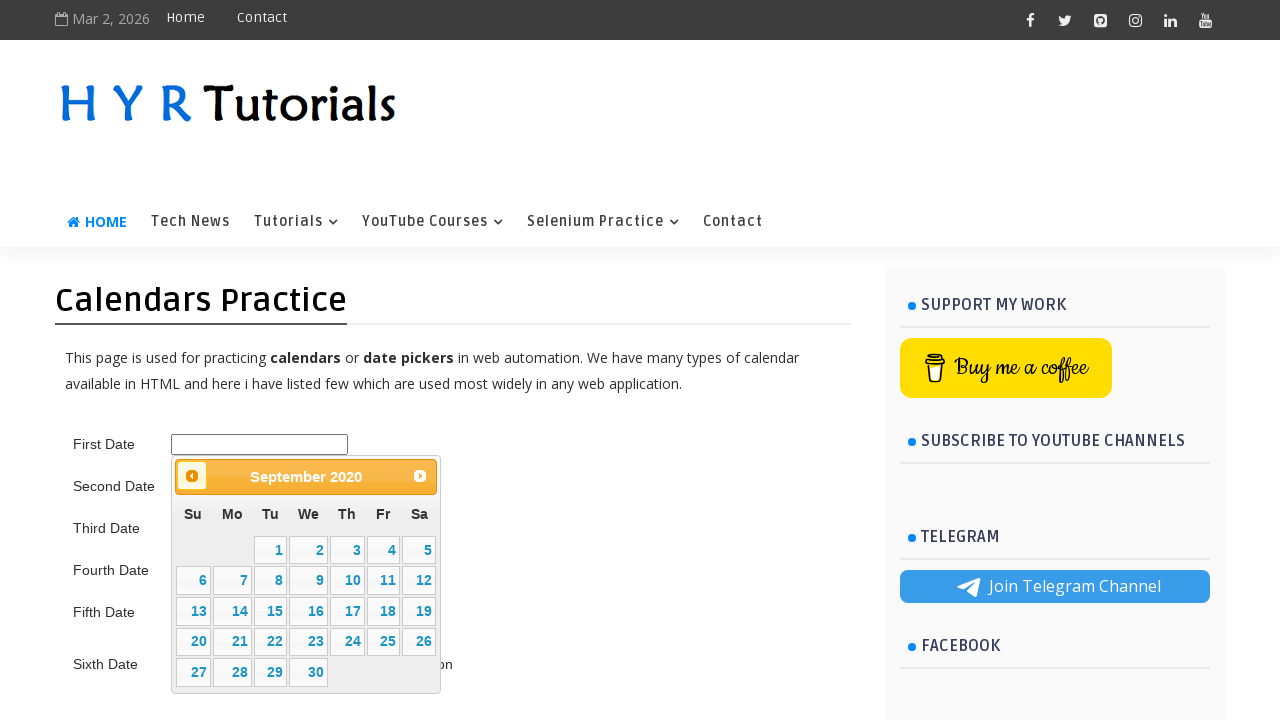

Navigated to previous month in calendar (current: September 2020, target: 5 2015) at (192, 476) on .ui-datepicker-prev
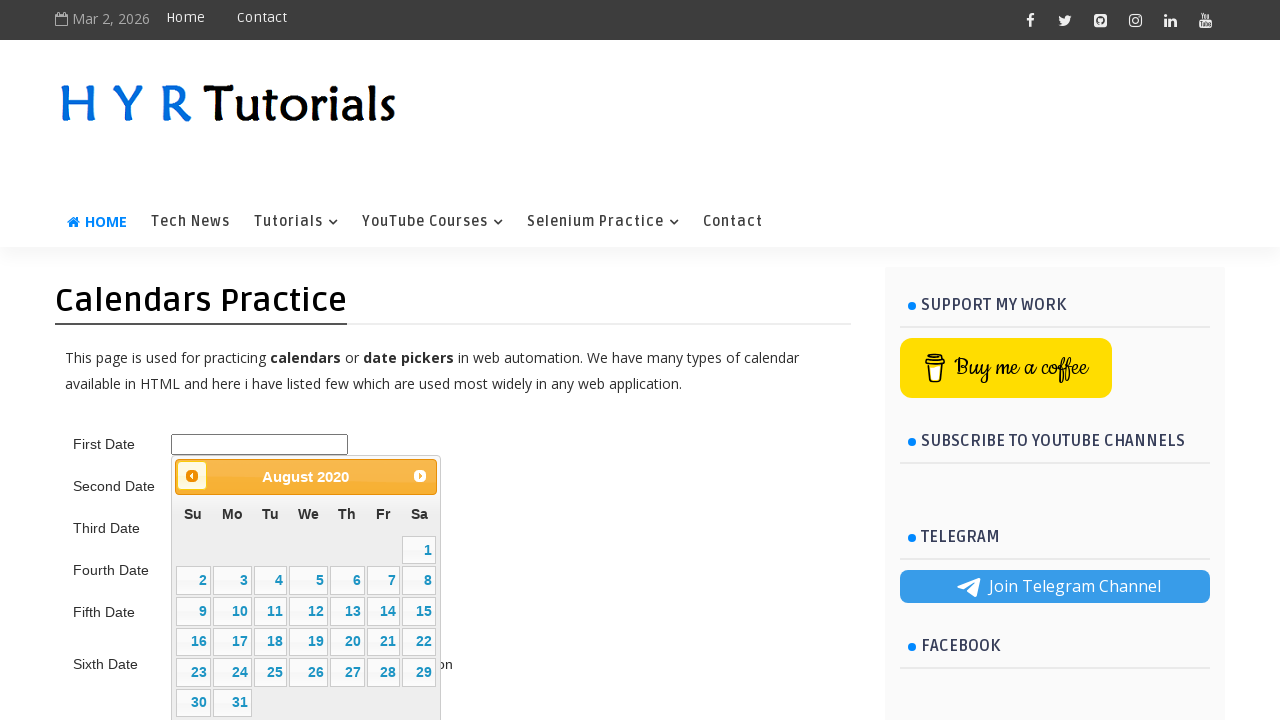

Navigated to previous month in calendar (current: August 2020, target: 5 2015) at (192, 476) on .ui-datepicker-prev
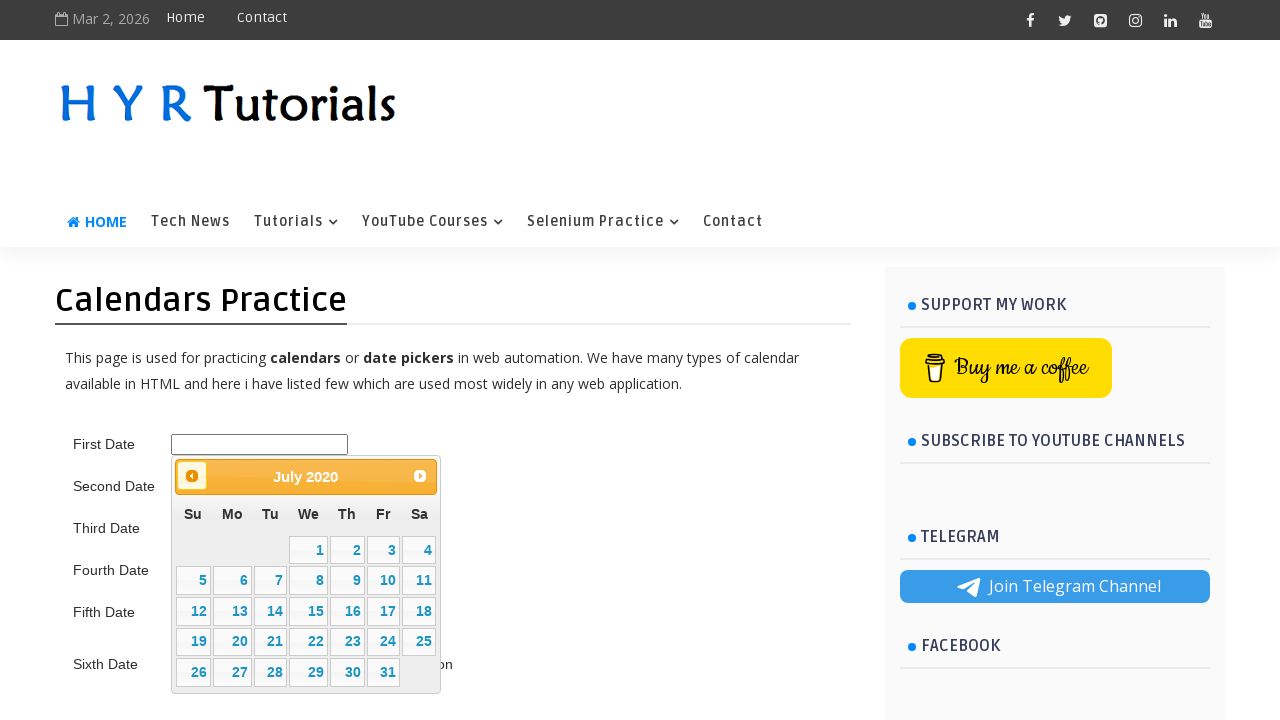

Navigated to previous month in calendar (current: July 2020, target: 5 2015) at (192, 476) on .ui-datepicker-prev
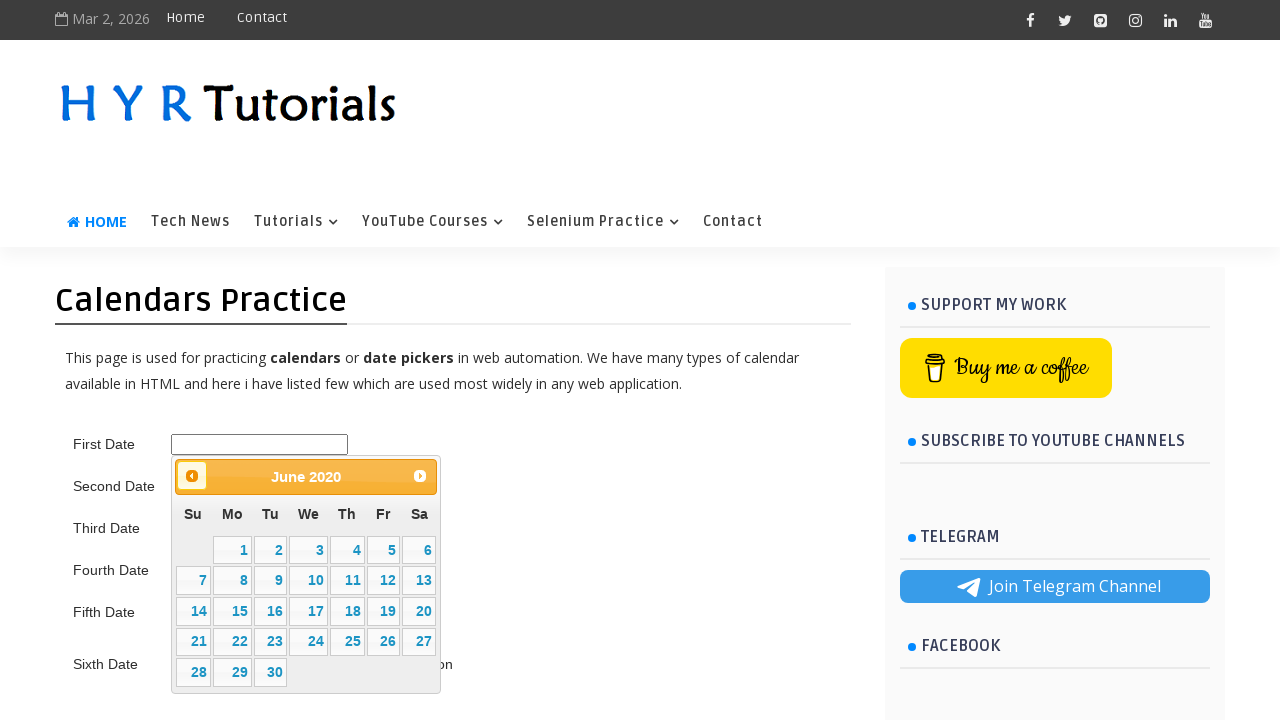

Navigated to previous month in calendar (current: June 2020, target: 5 2015) at (192, 476) on .ui-datepicker-prev
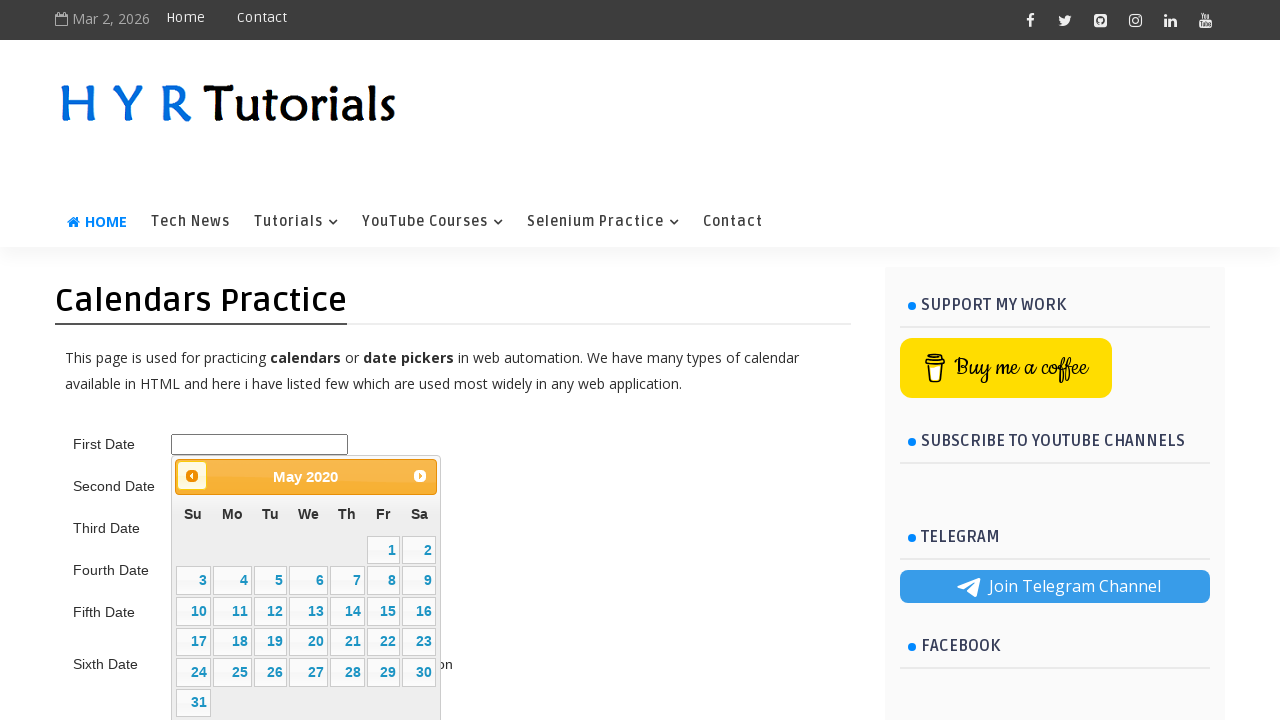

Navigated to previous month in calendar (current: May 2020, target: 5 2015) at (192, 476) on .ui-datepicker-prev
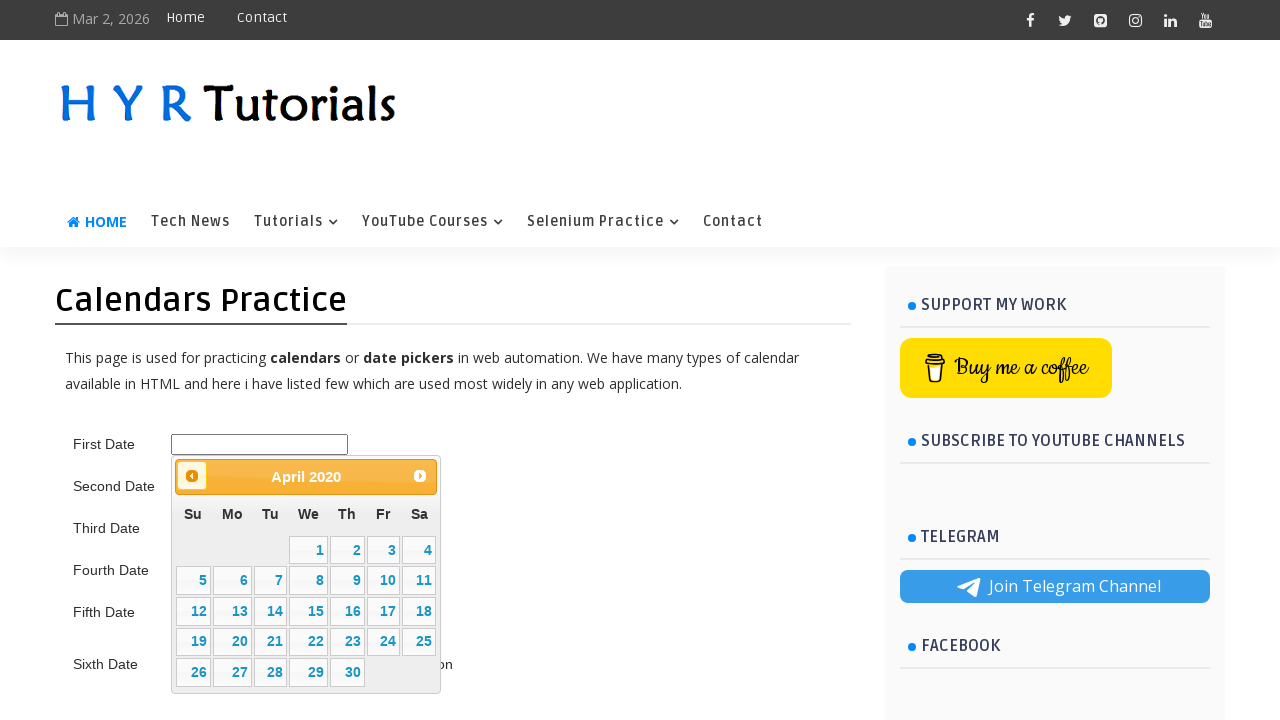

Navigated to previous month in calendar (current: April 2020, target: 5 2015) at (192, 476) on .ui-datepicker-prev
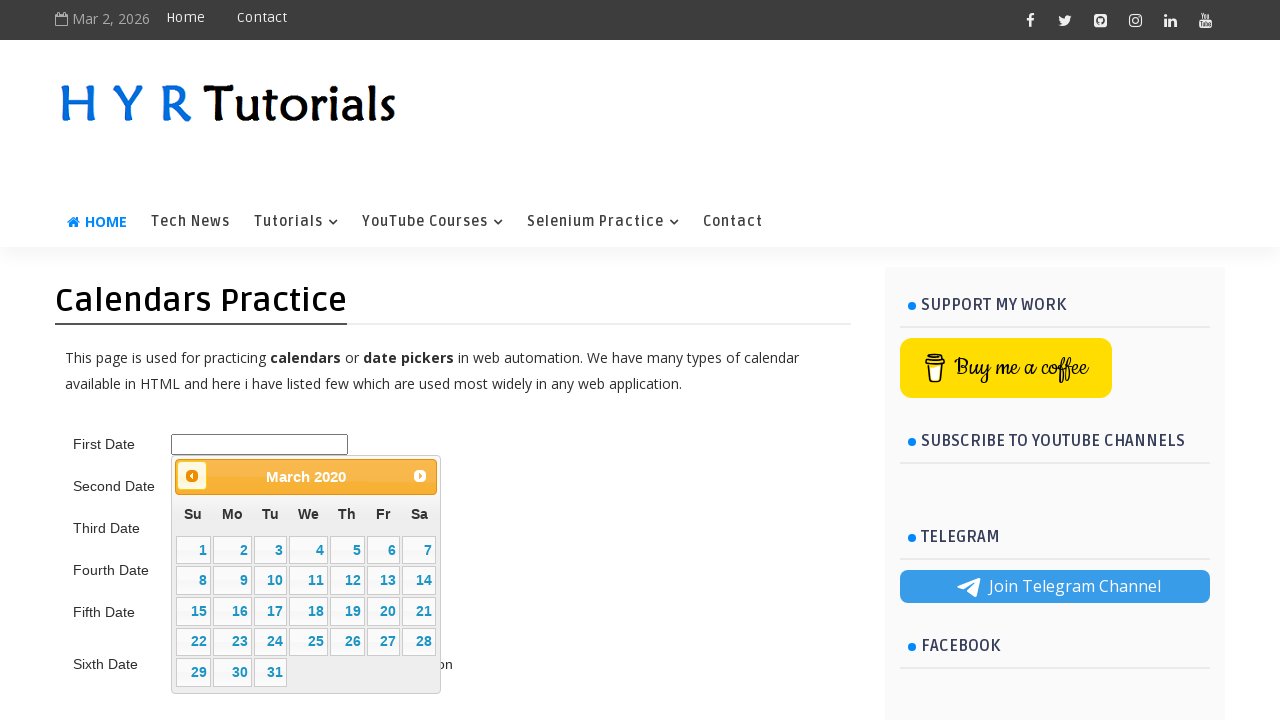

Navigated to previous month in calendar (current: March 2020, target: 5 2015) at (192, 476) on .ui-datepicker-prev
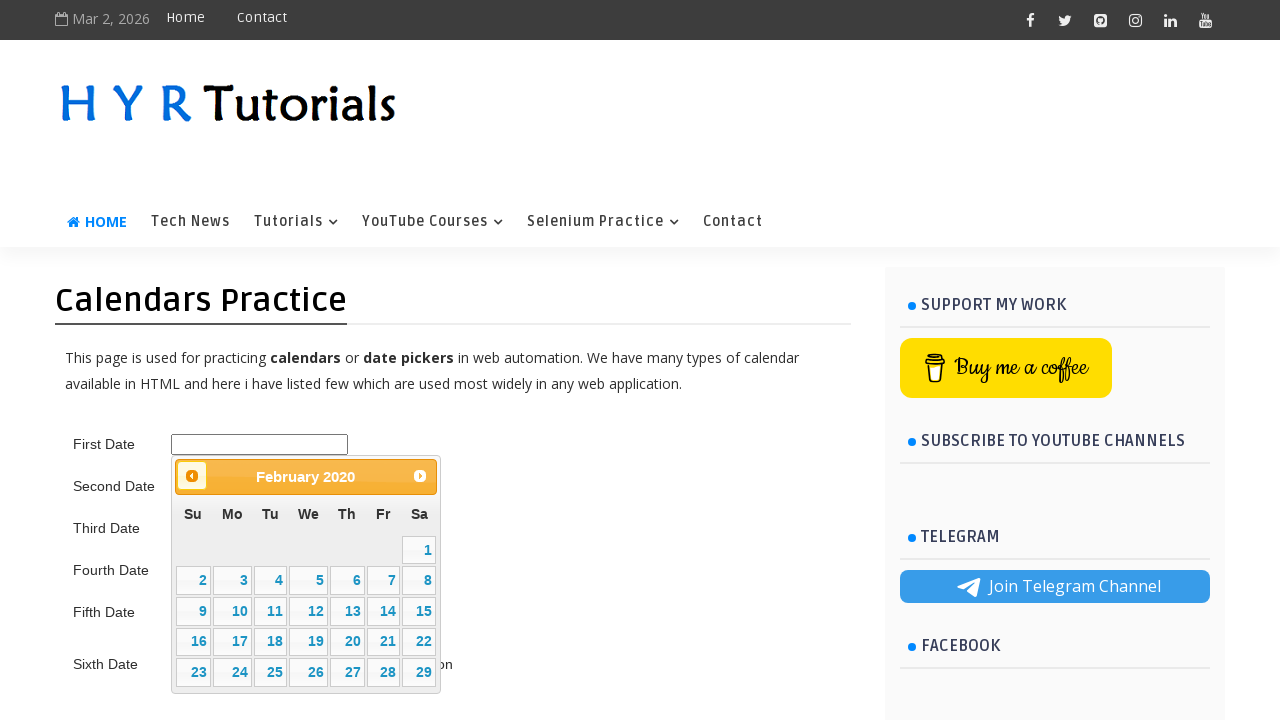

Navigated to previous month in calendar (current: February 2020, target: 5 2015) at (192, 476) on .ui-datepicker-prev
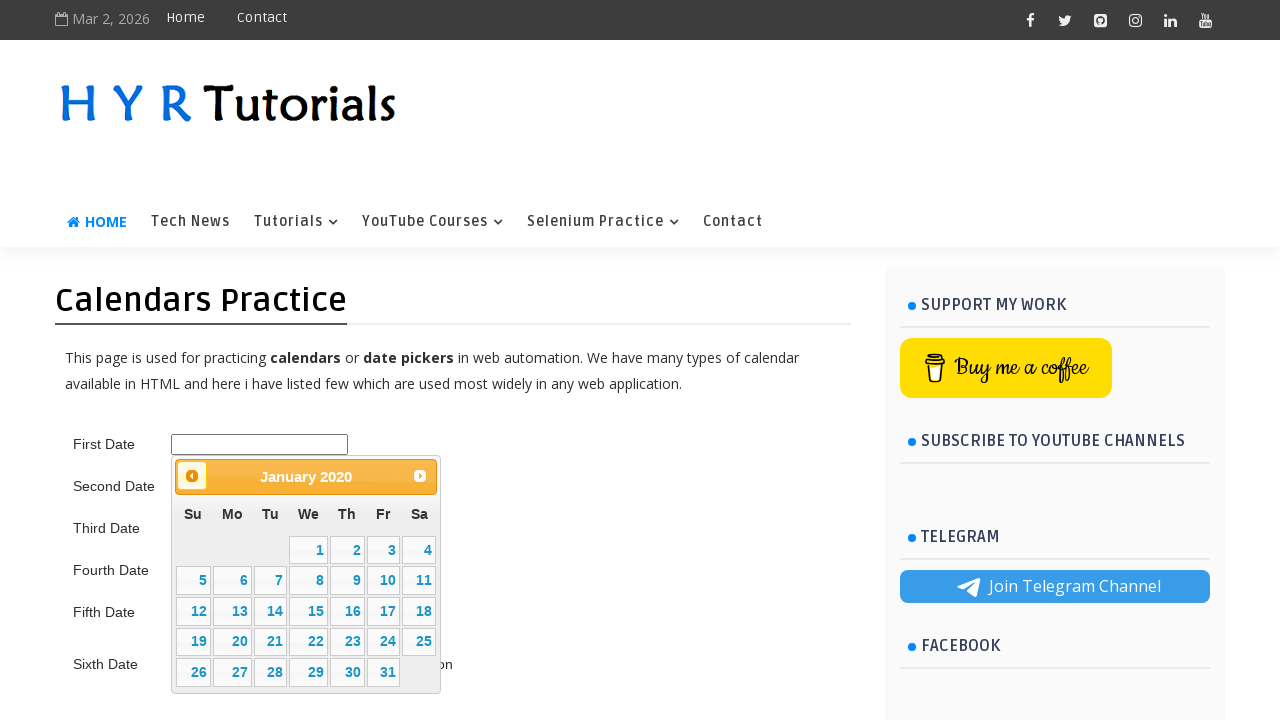

Navigated to previous month in calendar (current: January 2020, target: 5 2015) at (192, 476) on .ui-datepicker-prev
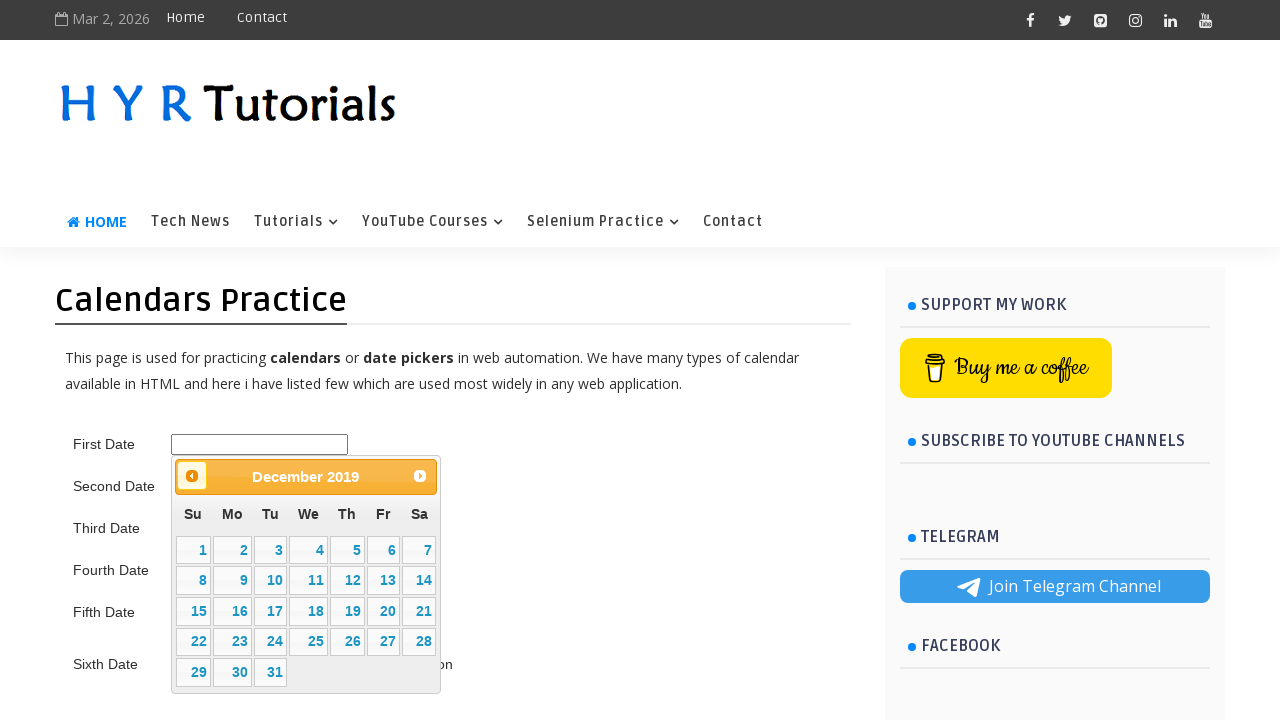

Navigated to previous month in calendar (current: December 2019, target: 5 2015) at (192, 476) on .ui-datepicker-prev
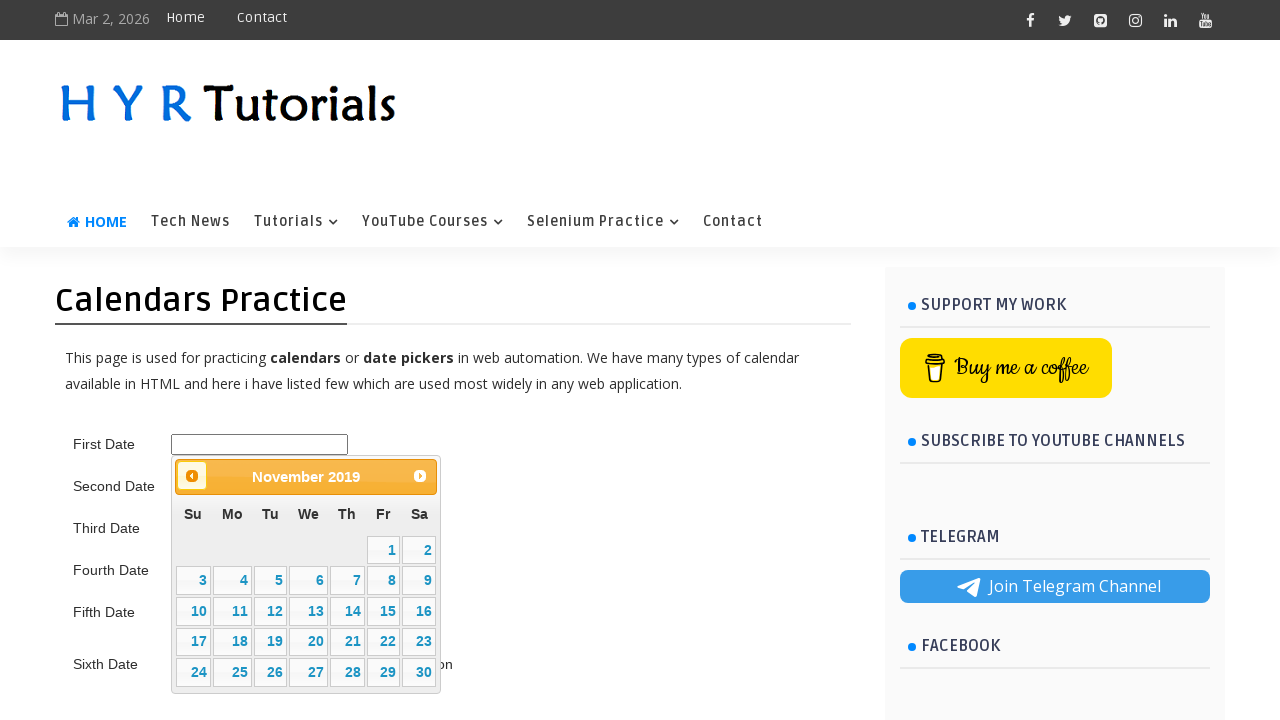

Navigated to previous month in calendar (current: November 2019, target: 5 2015) at (192, 476) on .ui-datepicker-prev
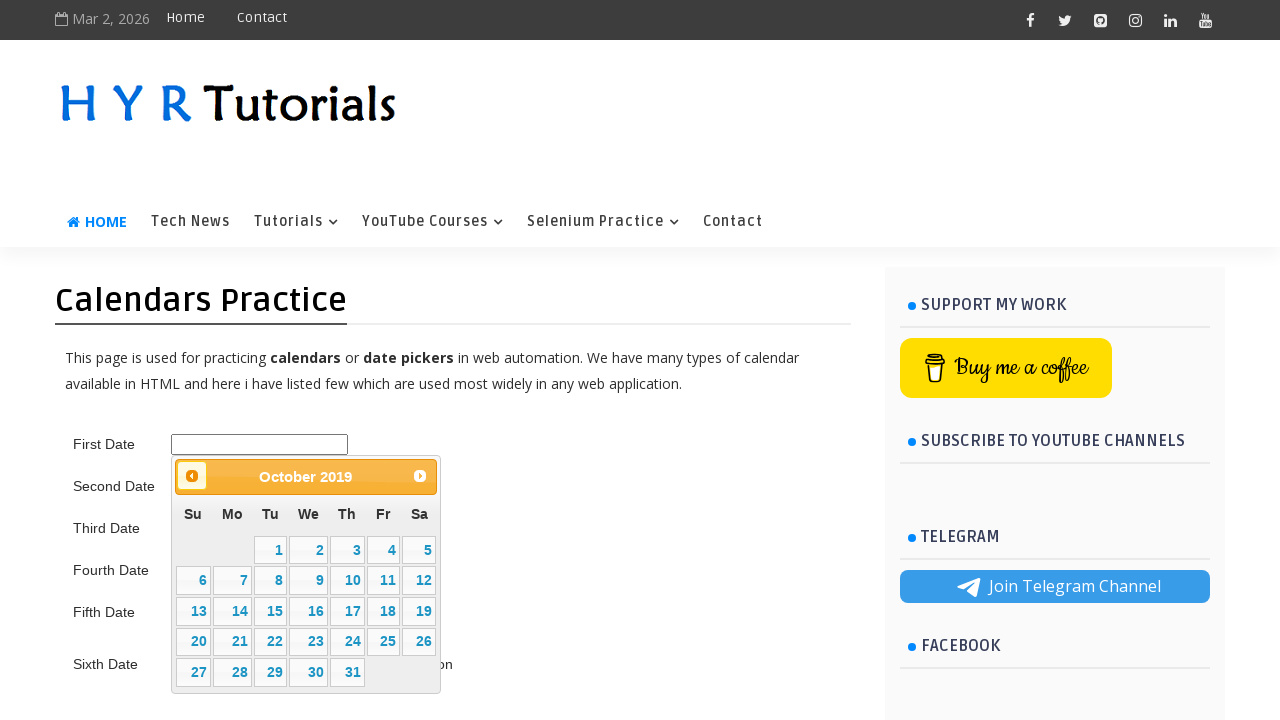

Navigated to previous month in calendar (current: October 2019, target: 5 2015) at (192, 476) on .ui-datepicker-prev
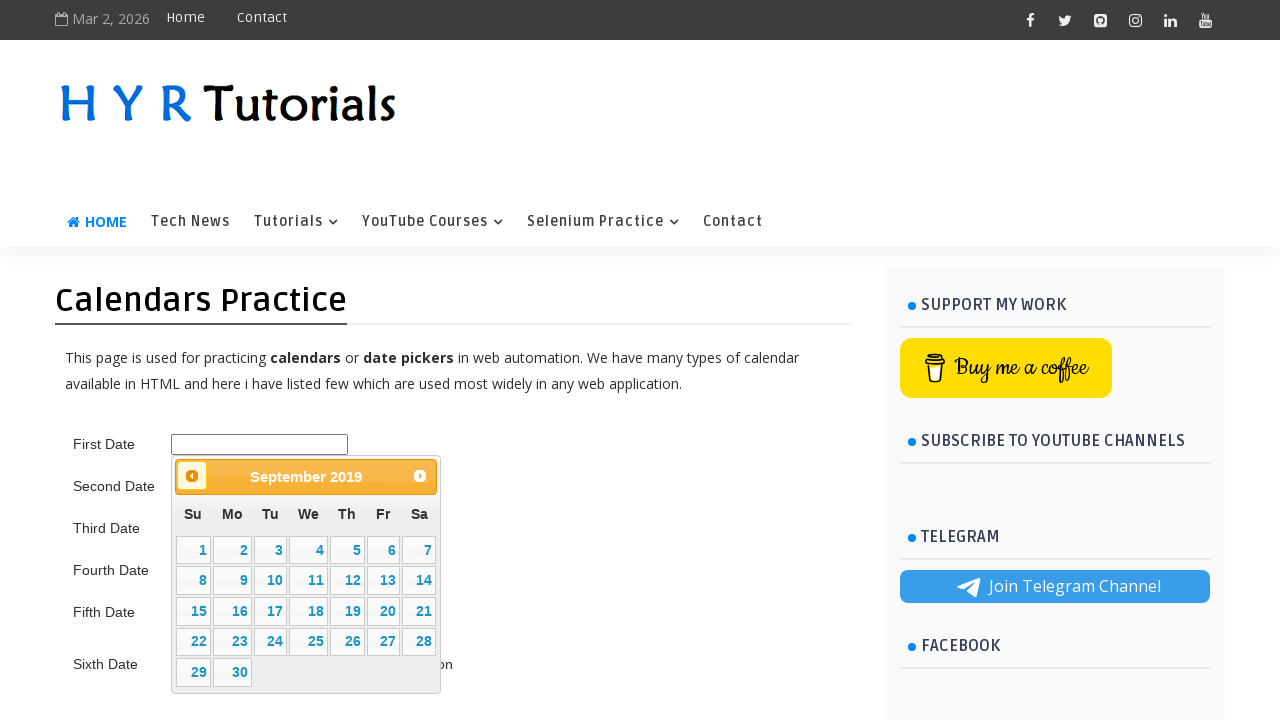

Navigated to previous month in calendar (current: September 2019, target: 5 2015) at (192, 476) on .ui-datepicker-prev
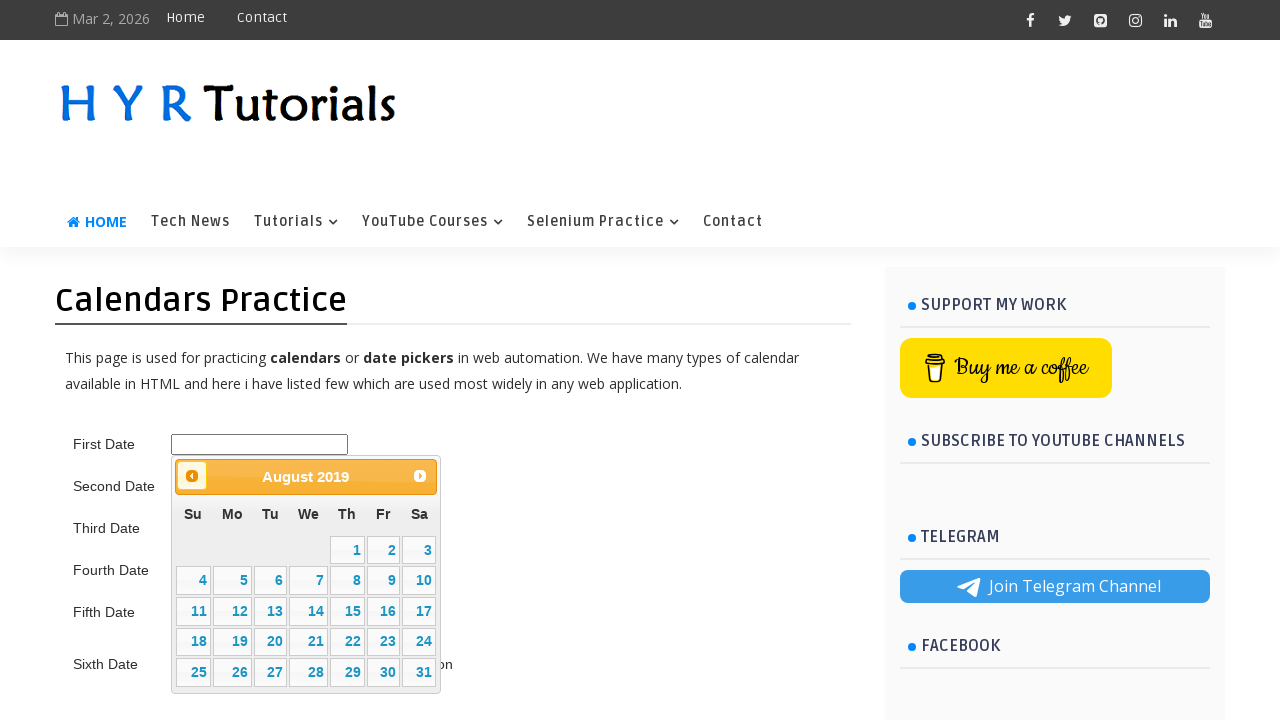

Navigated to previous month in calendar (current: August 2019, target: 5 2015) at (192, 476) on .ui-datepicker-prev
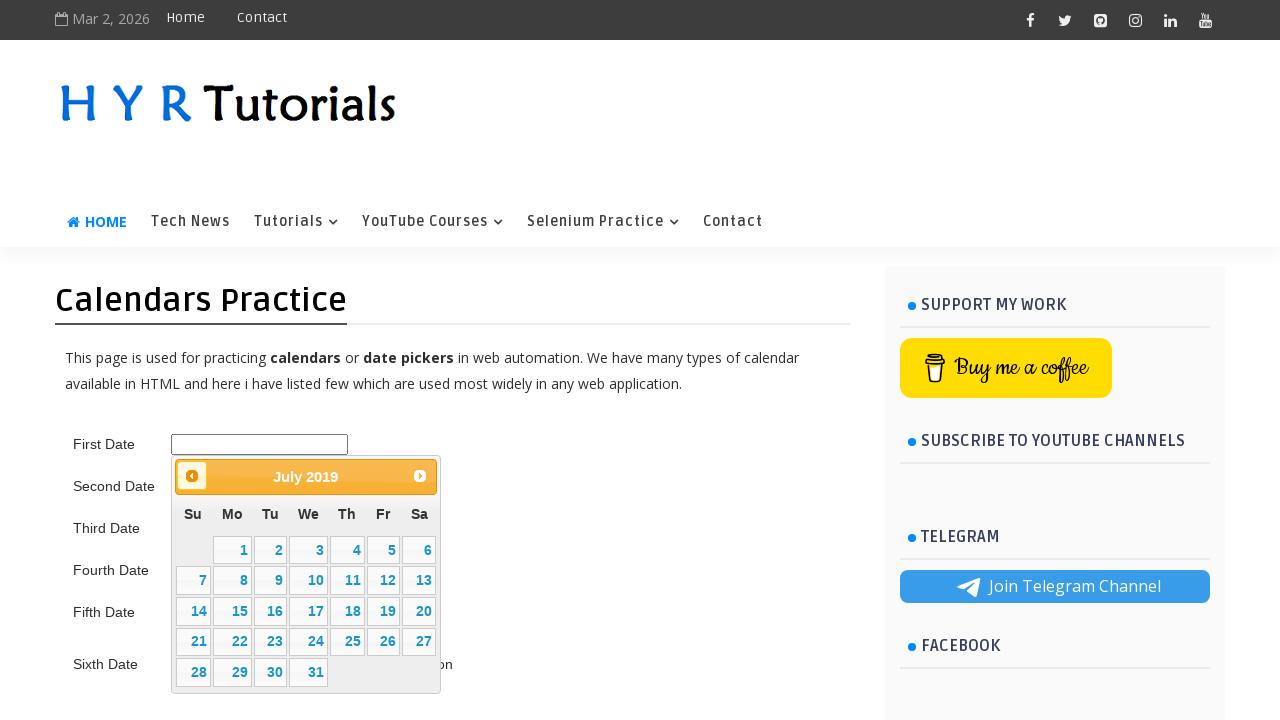

Navigated to previous month in calendar (current: July 2019, target: 5 2015) at (192, 476) on .ui-datepicker-prev
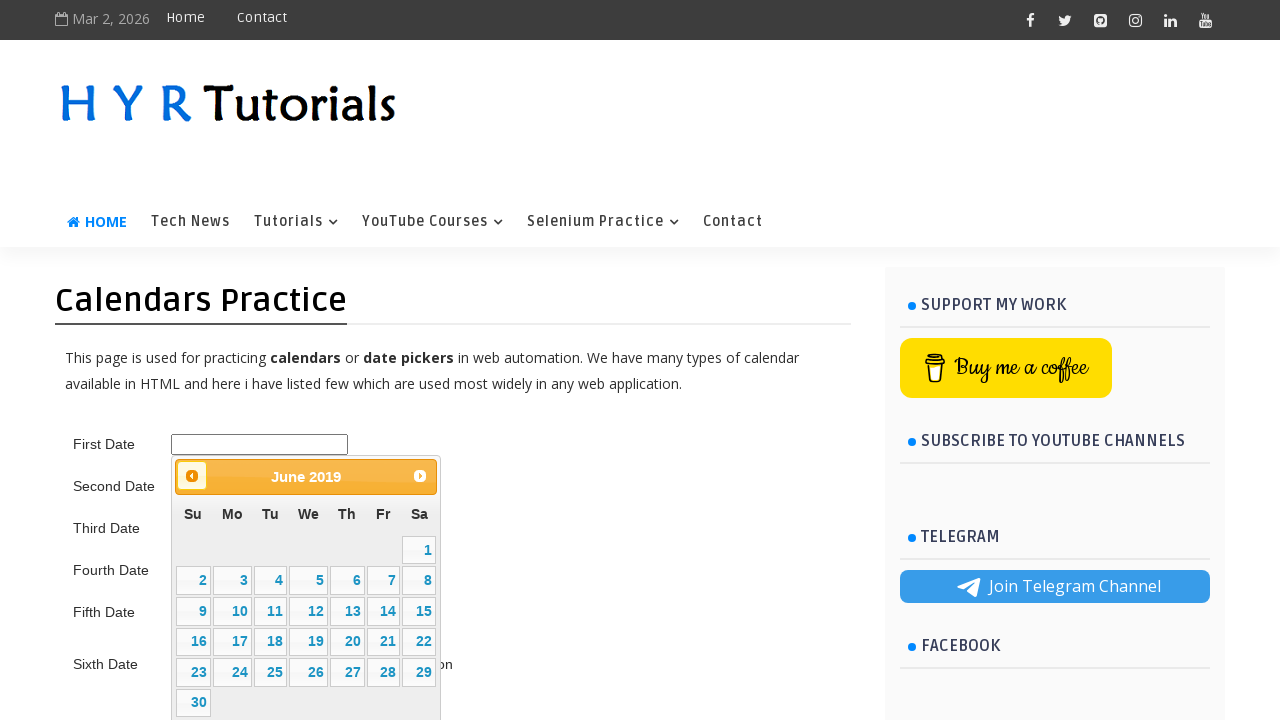

Navigated to previous month in calendar (current: June 2019, target: 5 2015) at (192, 476) on .ui-datepicker-prev
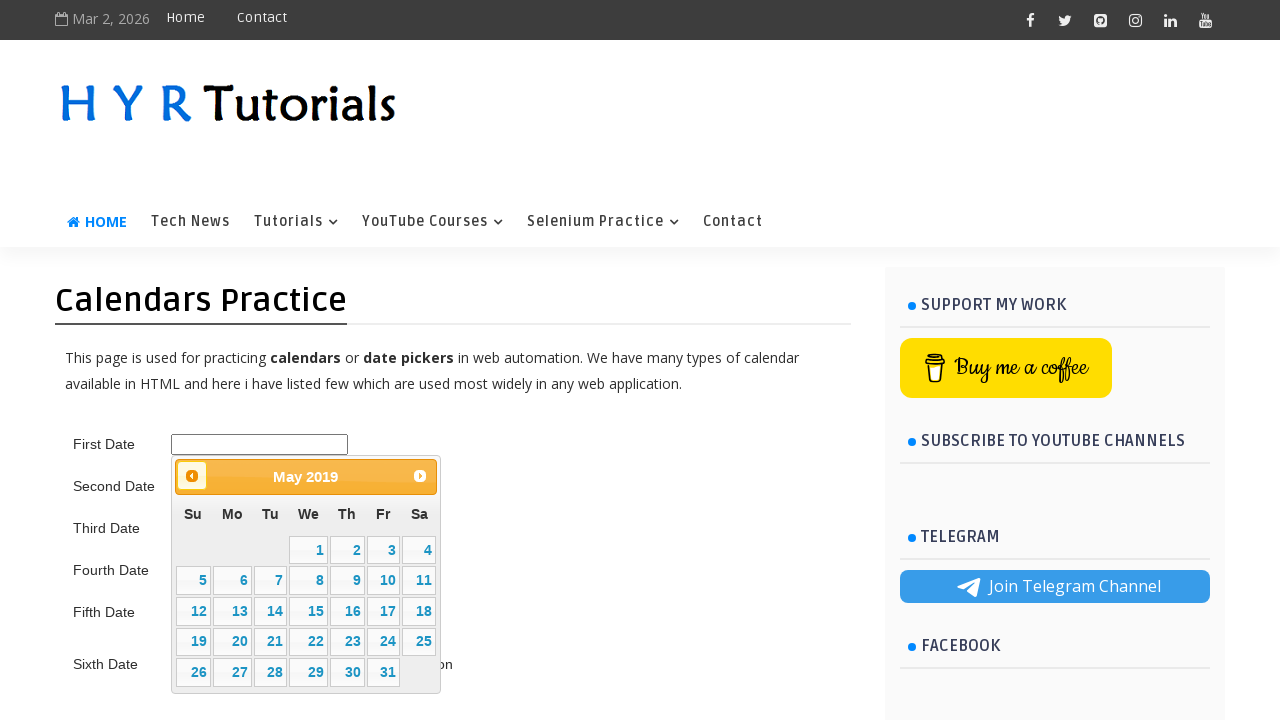

Navigated to previous month in calendar (current: May 2019, target: 5 2015) at (192, 476) on .ui-datepicker-prev
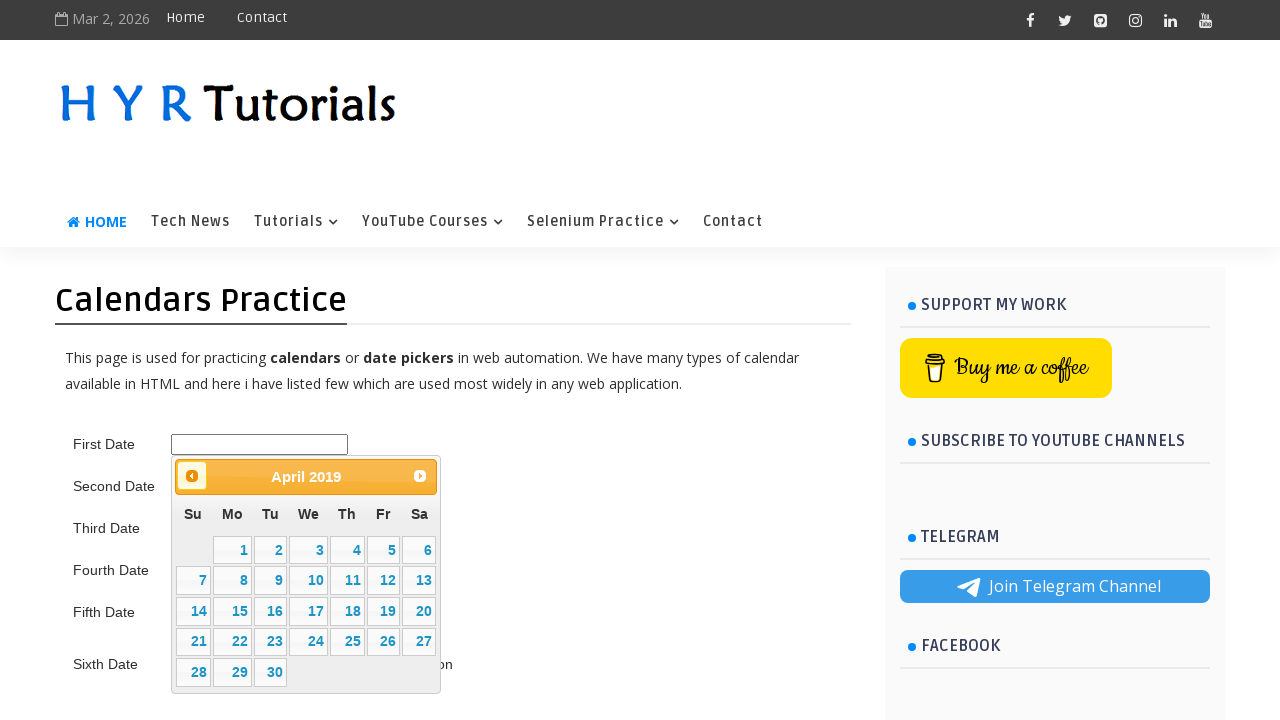

Navigated to previous month in calendar (current: April 2019, target: 5 2015) at (192, 476) on .ui-datepicker-prev
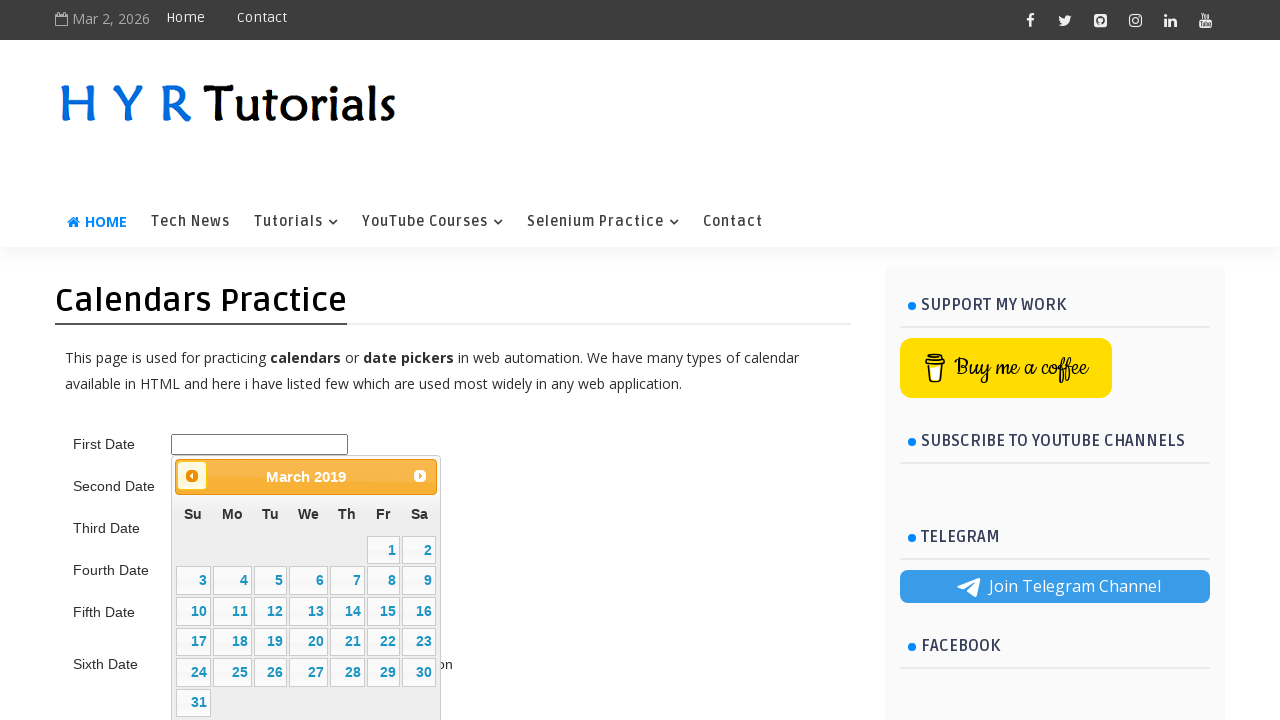

Navigated to previous month in calendar (current: March 2019, target: 5 2015) at (192, 476) on .ui-datepicker-prev
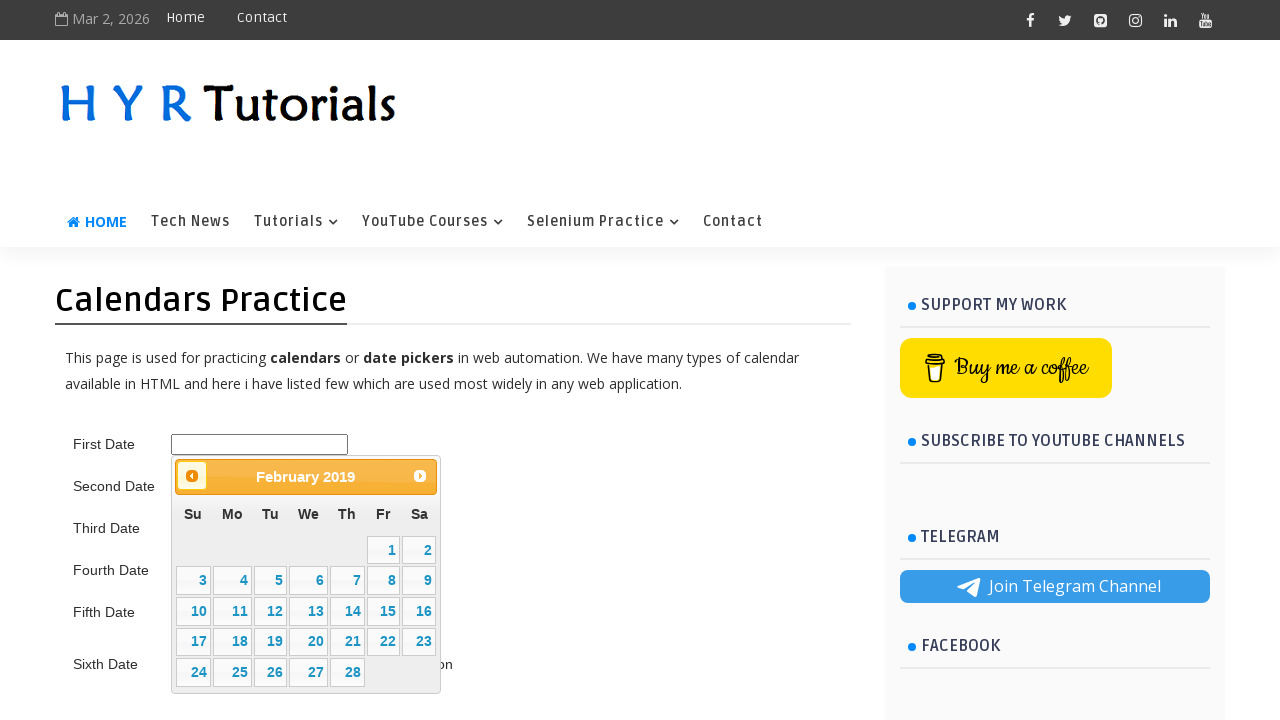

Navigated to previous month in calendar (current: February 2019, target: 5 2015) at (192, 476) on .ui-datepicker-prev
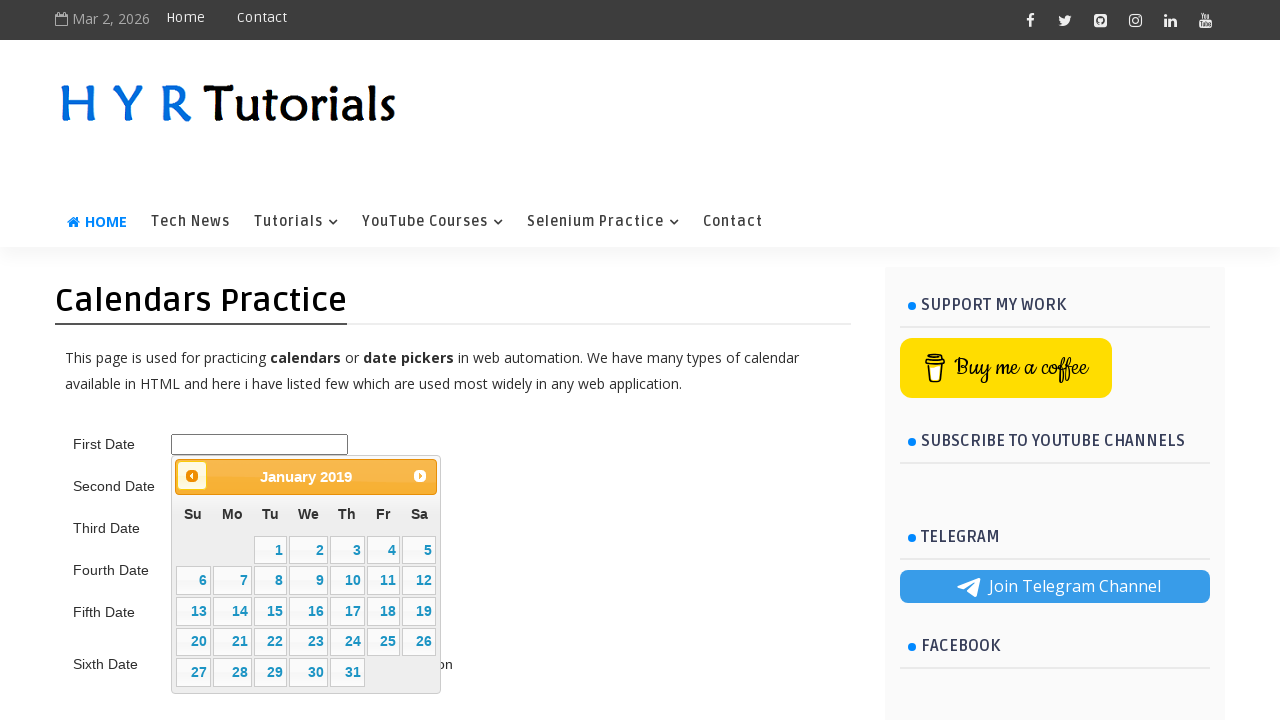

Navigated to previous month in calendar (current: January 2019, target: 5 2015) at (192, 476) on .ui-datepicker-prev
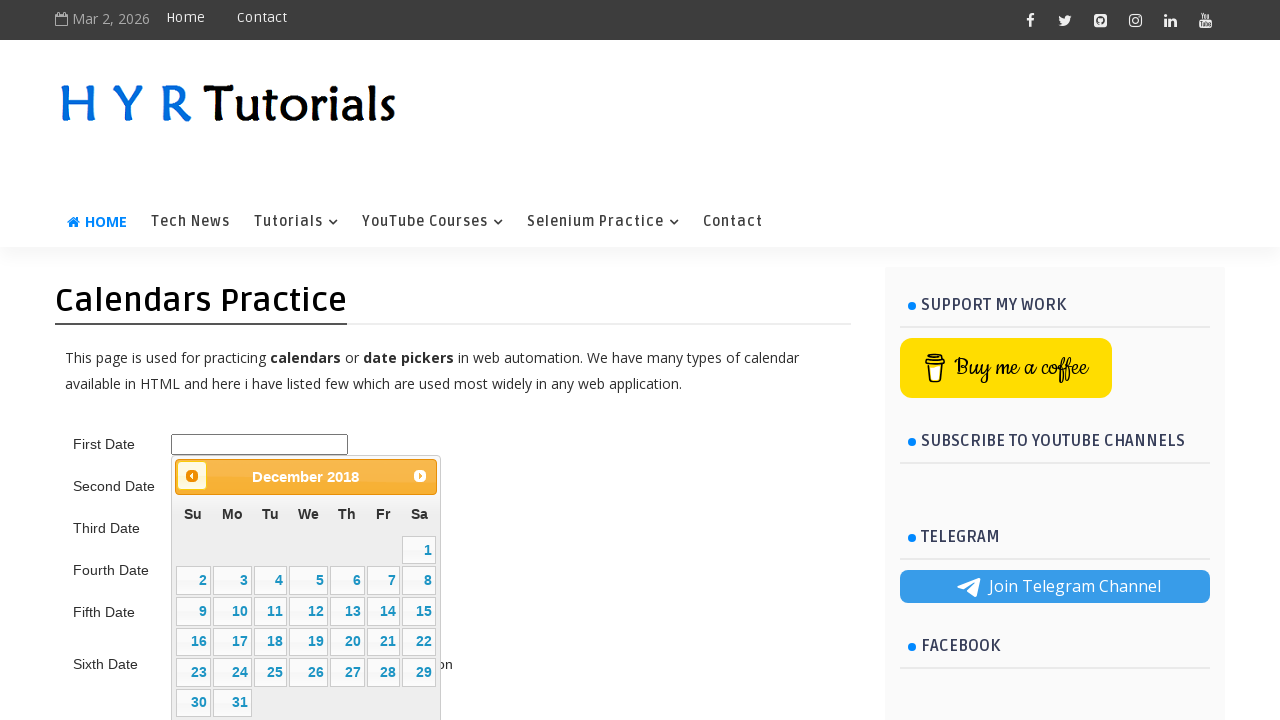

Navigated to previous month in calendar (current: December 2018, target: 5 2015) at (192, 476) on .ui-datepicker-prev
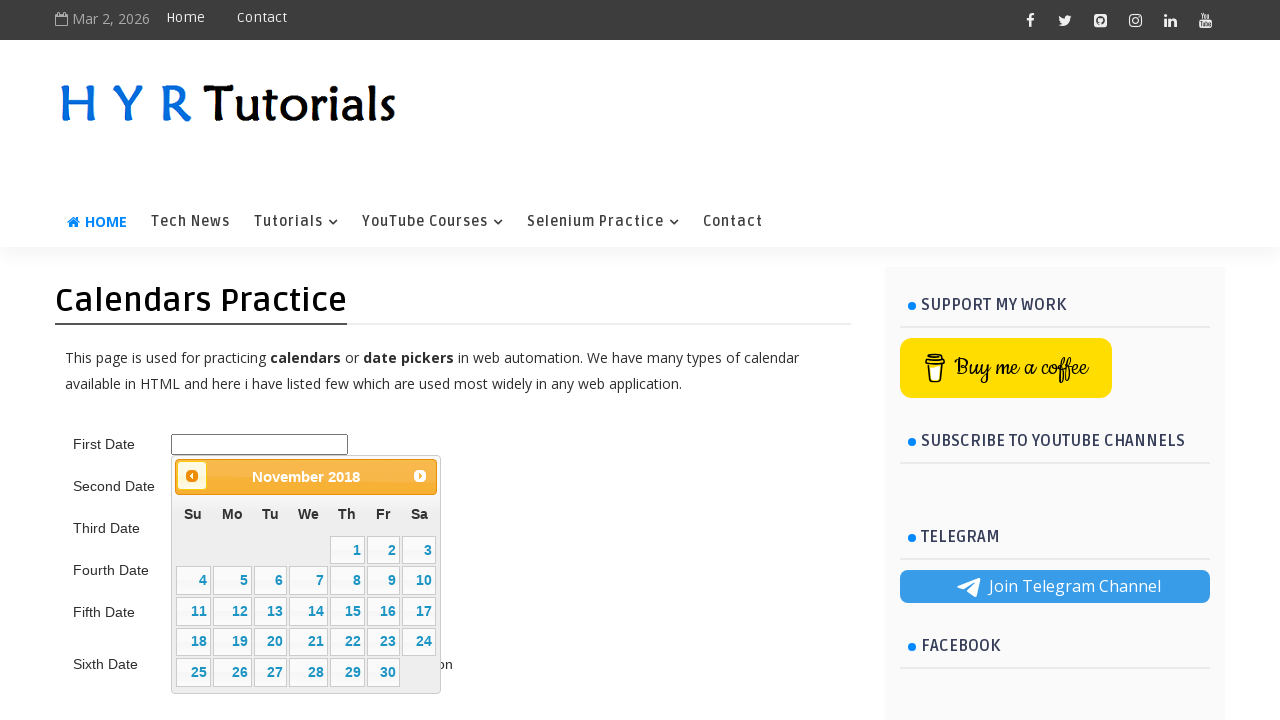

Navigated to previous month in calendar (current: November 2018, target: 5 2015) at (192, 476) on .ui-datepicker-prev
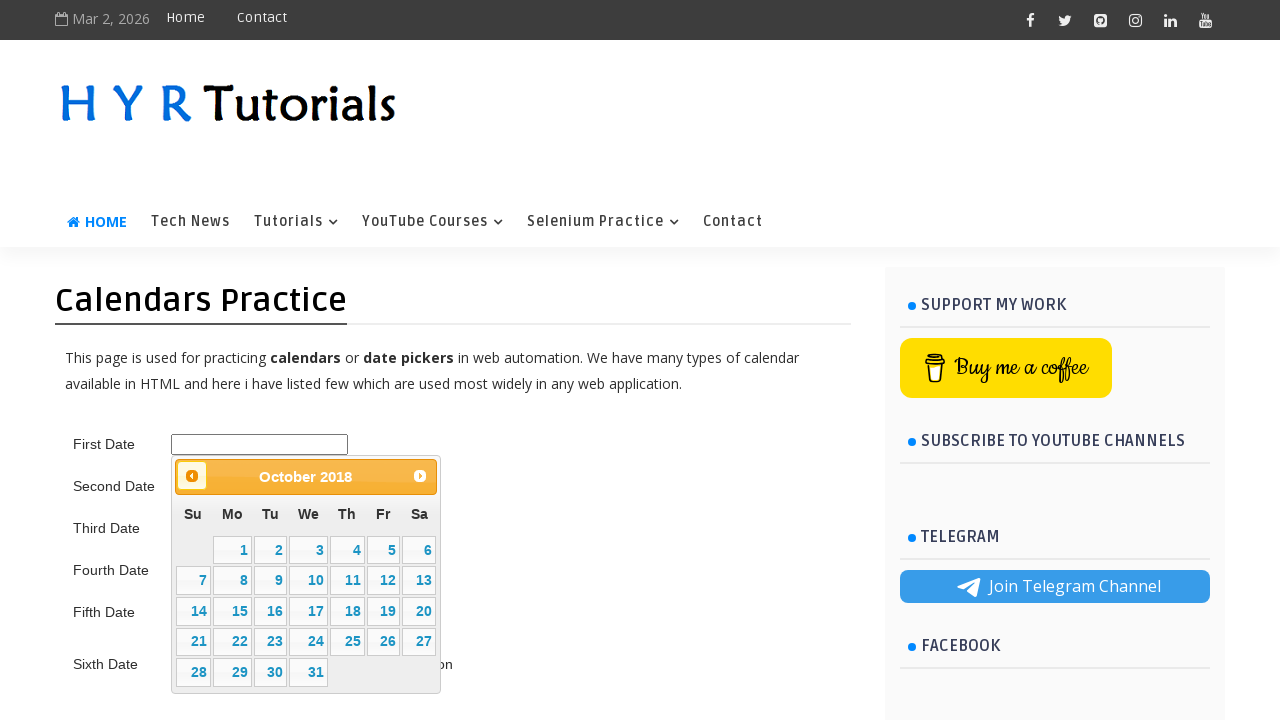

Navigated to previous month in calendar (current: October 2018, target: 5 2015) at (192, 476) on .ui-datepicker-prev
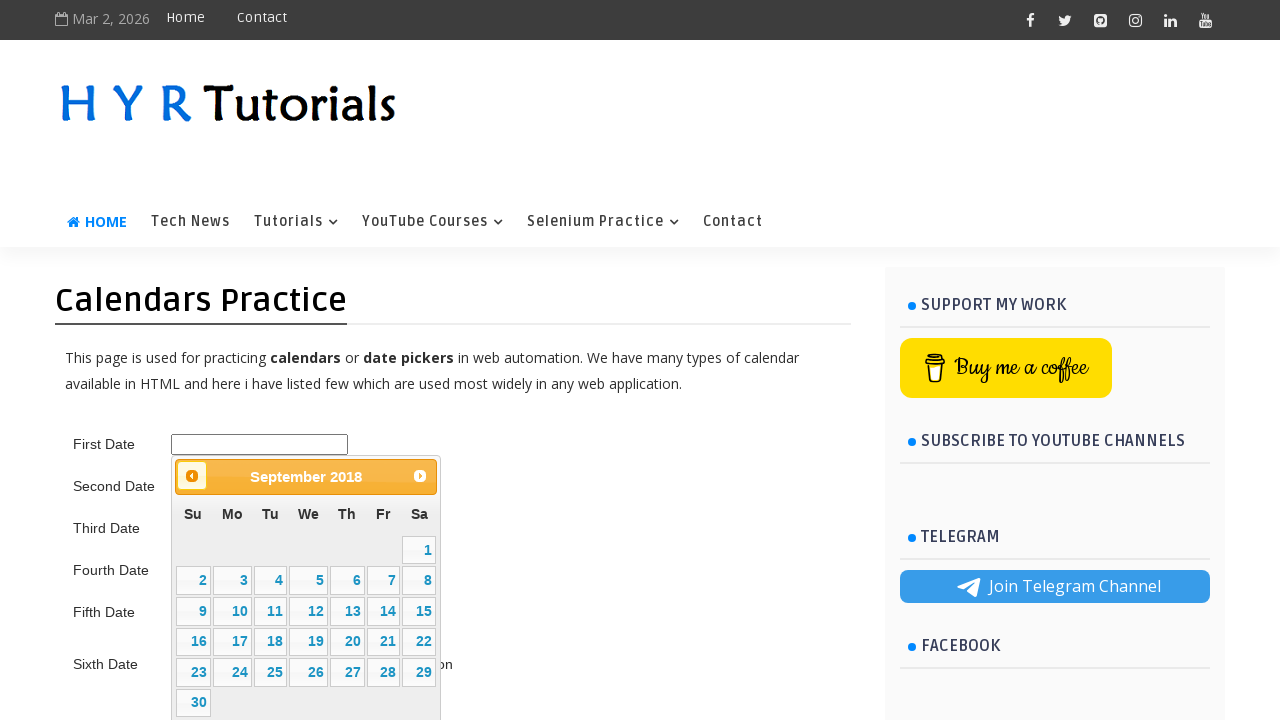

Navigated to previous month in calendar (current: September 2018, target: 5 2015) at (192, 476) on .ui-datepicker-prev
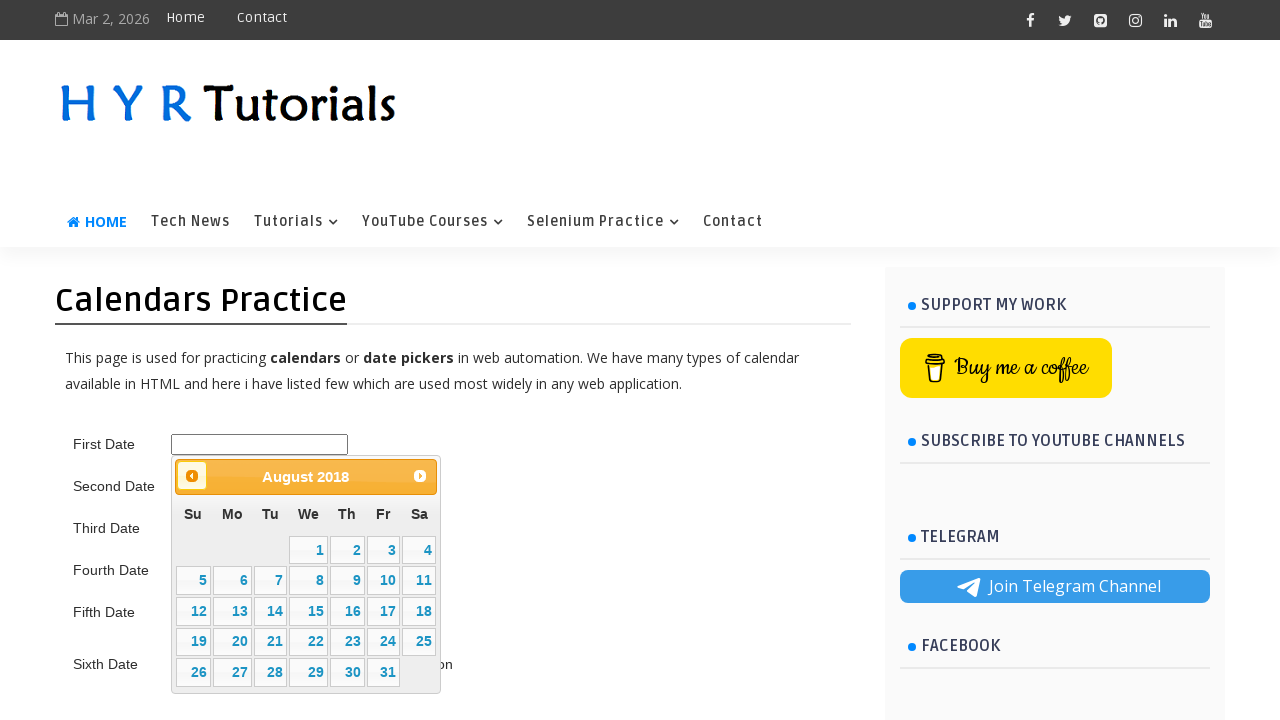

Navigated to previous month in calendar (current: August 2018, target: 5 2015) at (192, 476) on .ui-datepicker-prev
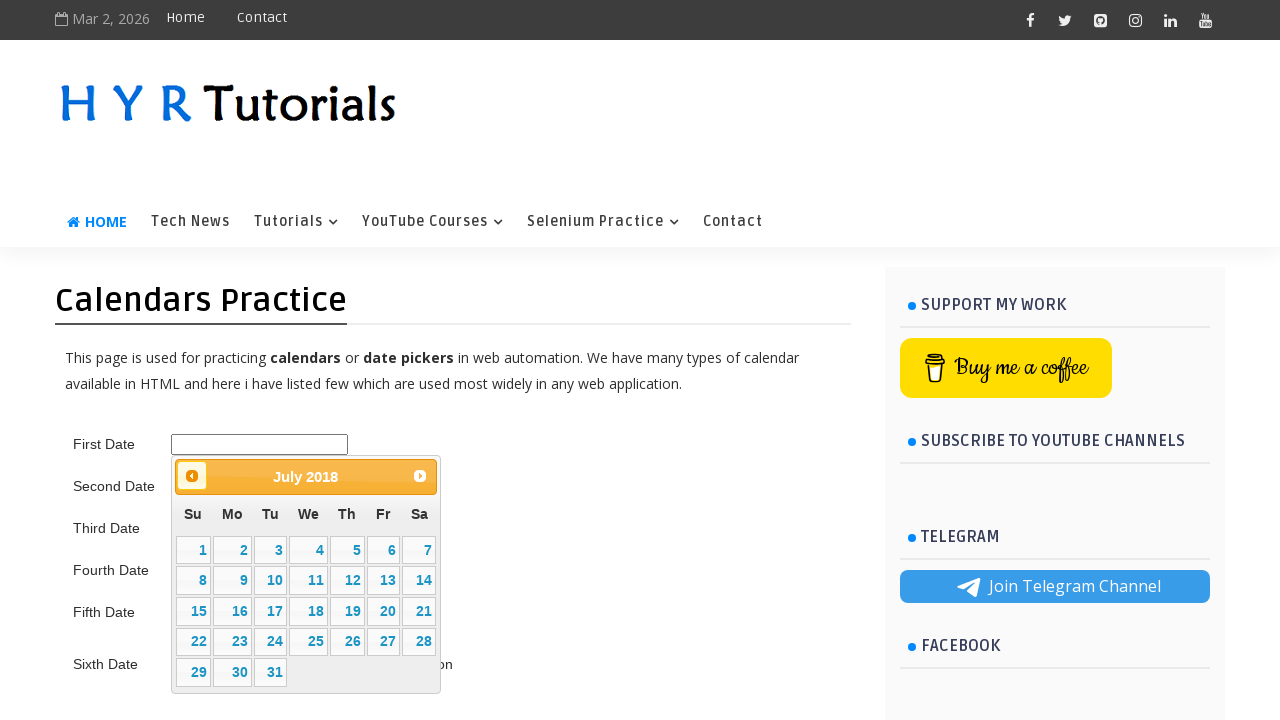

Navigated to previous month in calendar (current: July 2018, target: 5 2015) at (192, 476) on .ui-datepicker-prev
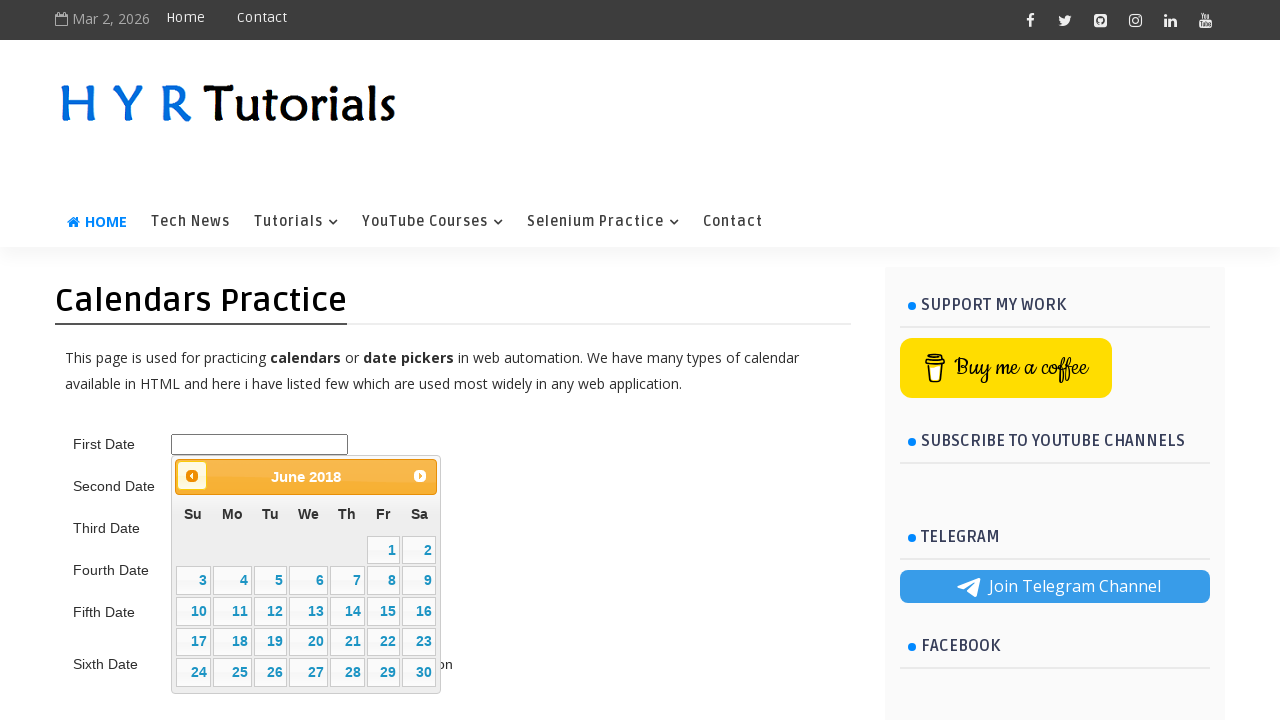

Navigated to previous month in calendar (current: June 2018, target: 5 2015) at (192, 476) on .ui-datepicker-prev
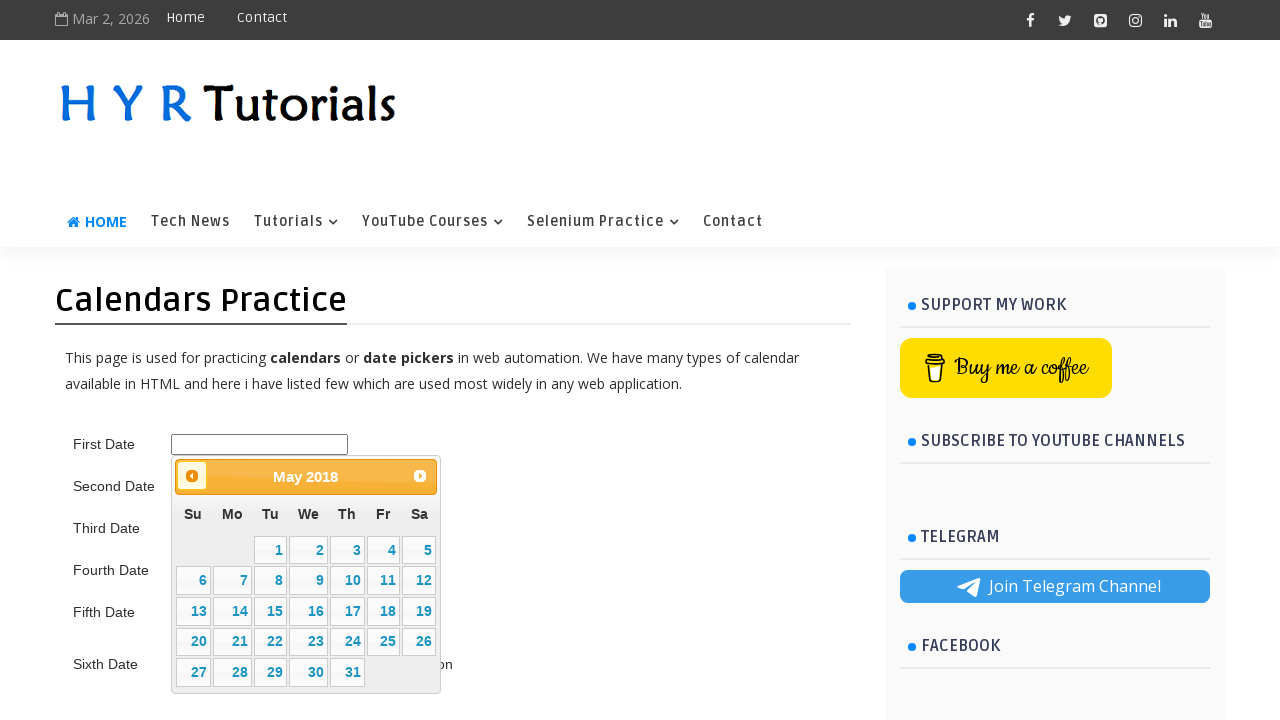

Navigated to previous month in calendar (current: May 2018, target: 5 2015) at (192, 476) on .ui-datepicker-prev
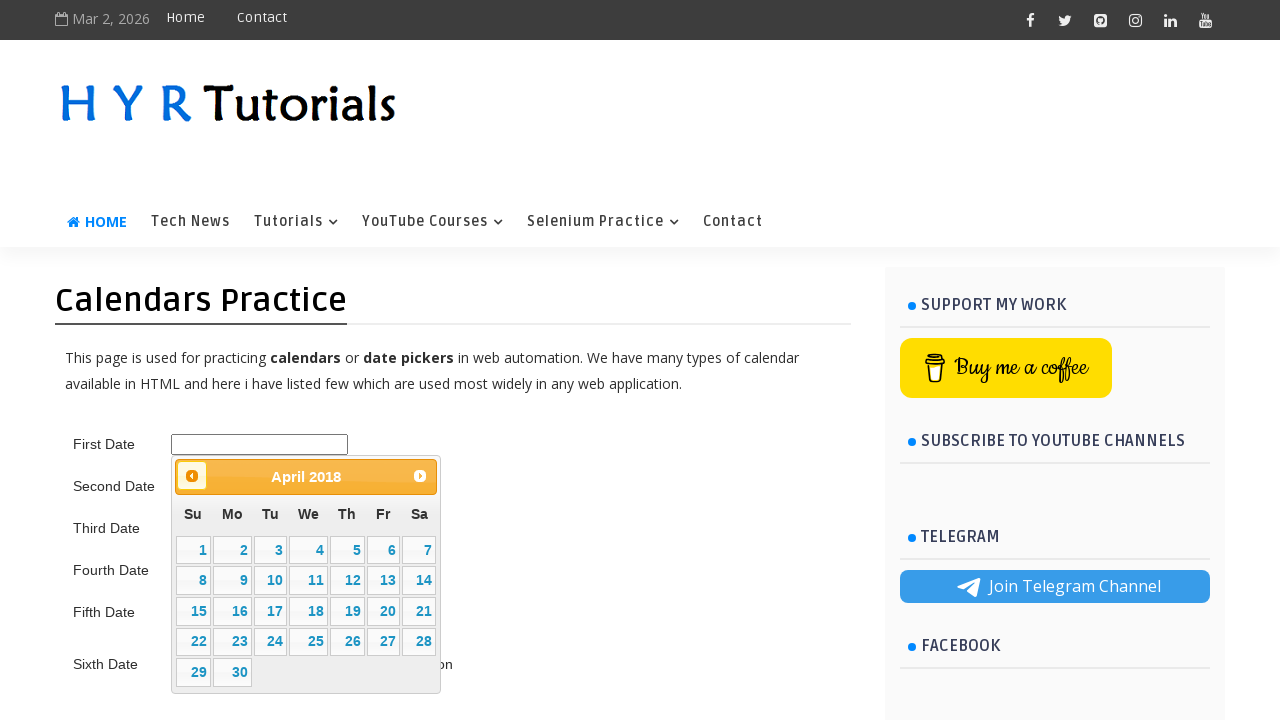

Navigated to previous month in calendar (current: April 2018, target: 5 2015) at (192, 476) on .ui-datepicker-prev
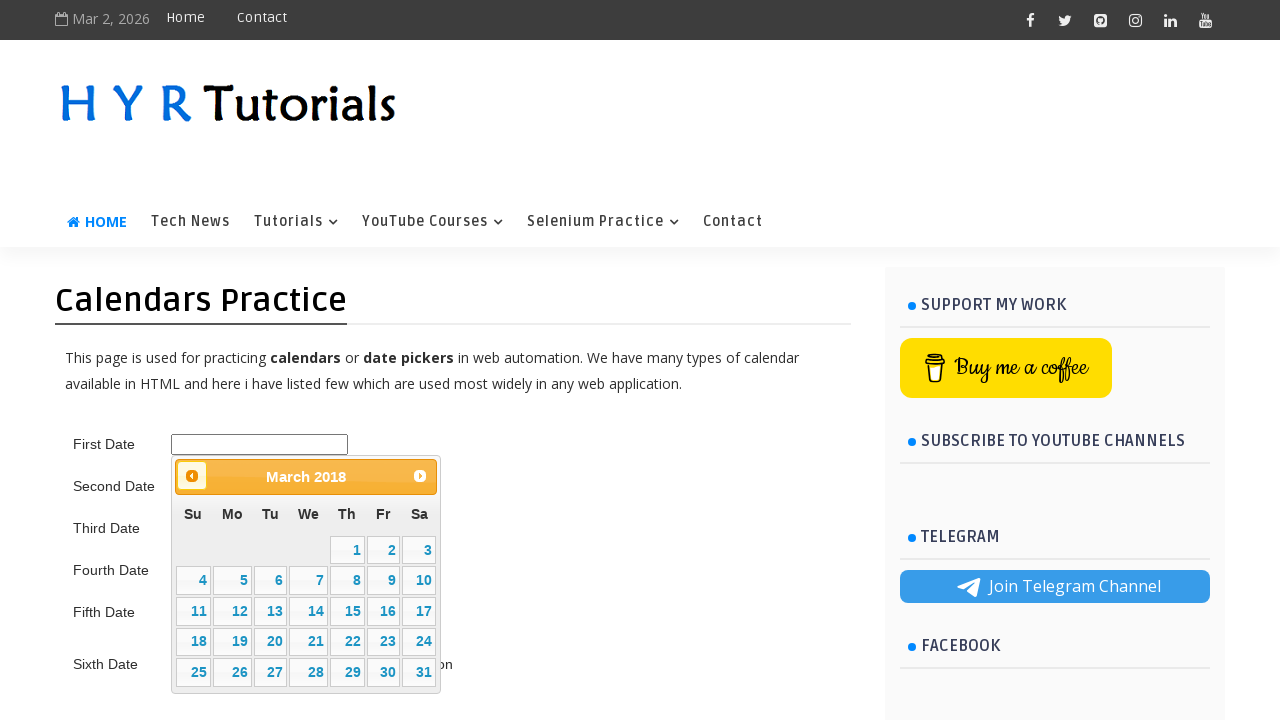

Navigated to previous month in calendar (current: March 2018, target: 5 2015) at (192, 476) on .ui-datepicker-prev
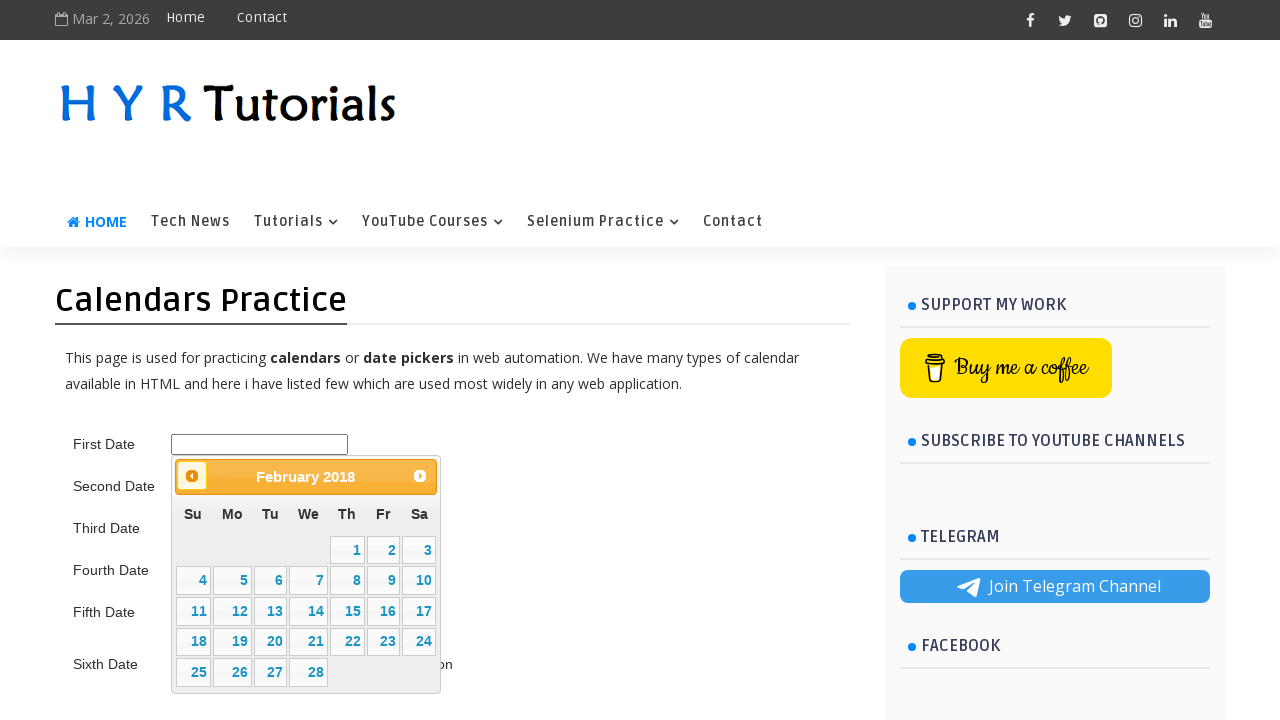

Navigated to previous month in calendar (current: February 2018, target: 5 2015) at (192, 476) on .ui-datepicker-prev
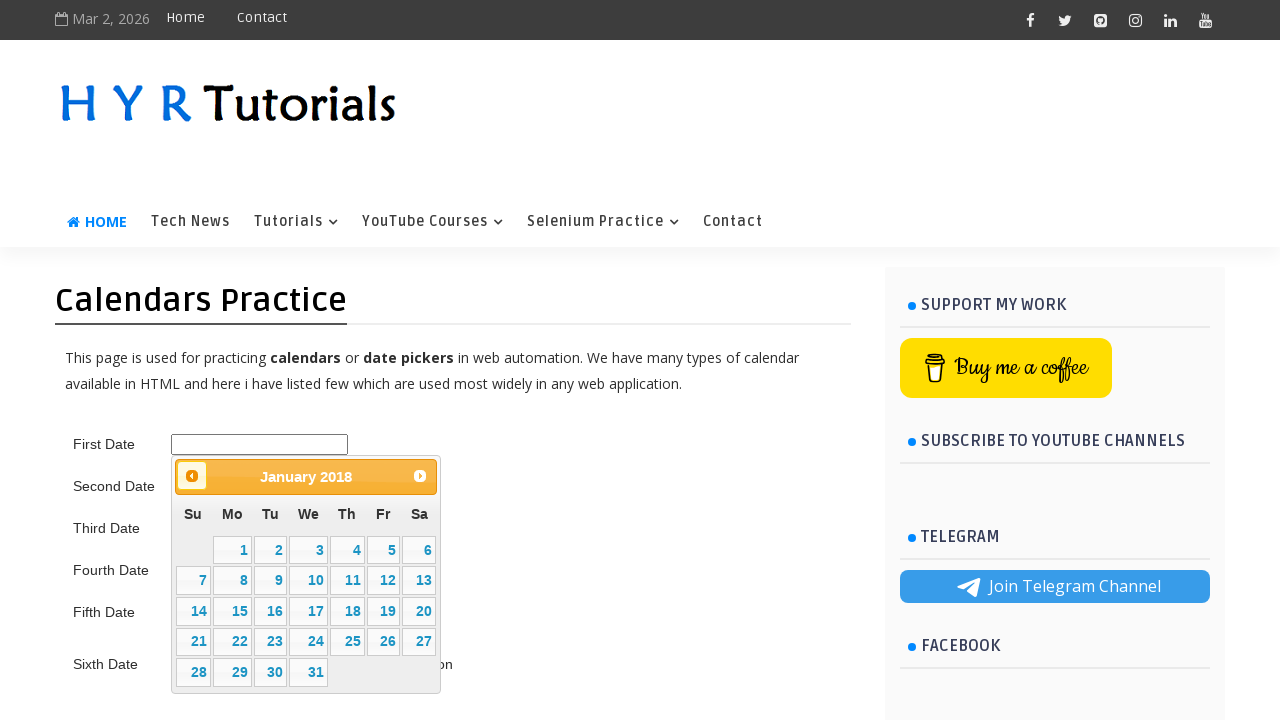

Navigated to previous month in calendar (current: January 2018, target: 5 2015) at (192, 476) on .ui-datepicker-prev
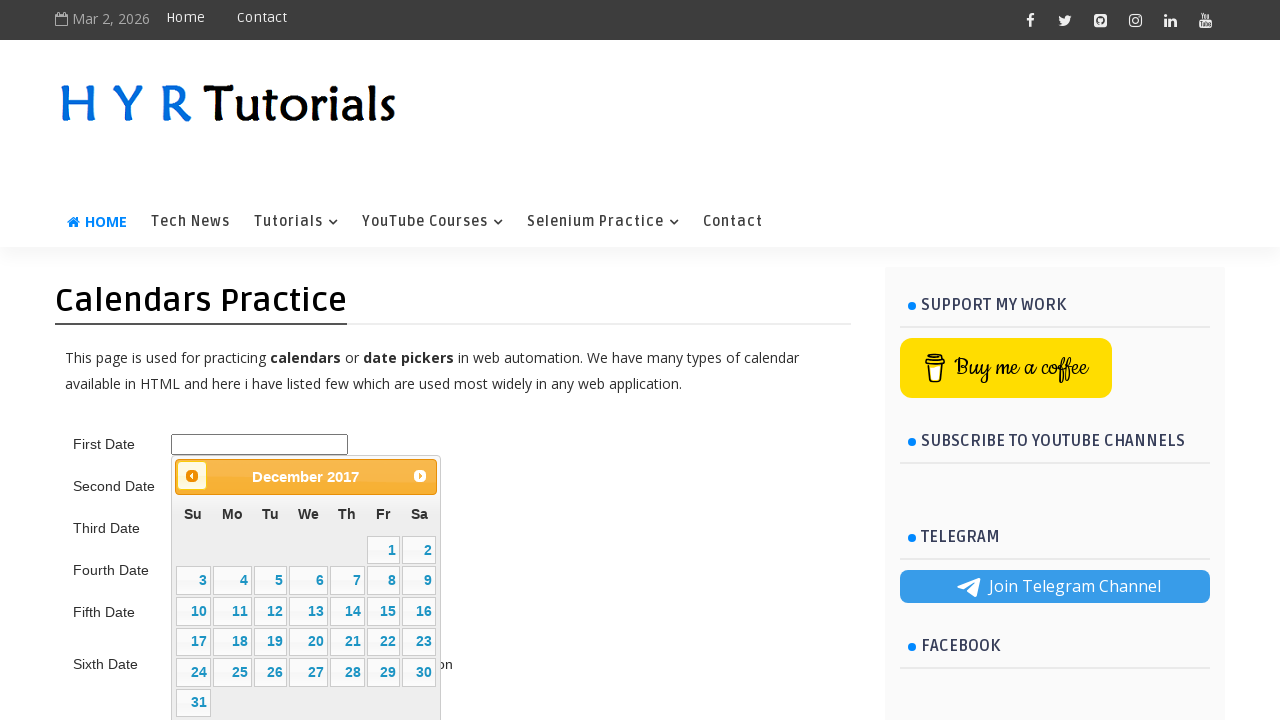

Navigated to previous month in calendar (current: December 2017, target: 5 2015) at (192, 476) on .ui-datepicker-prev
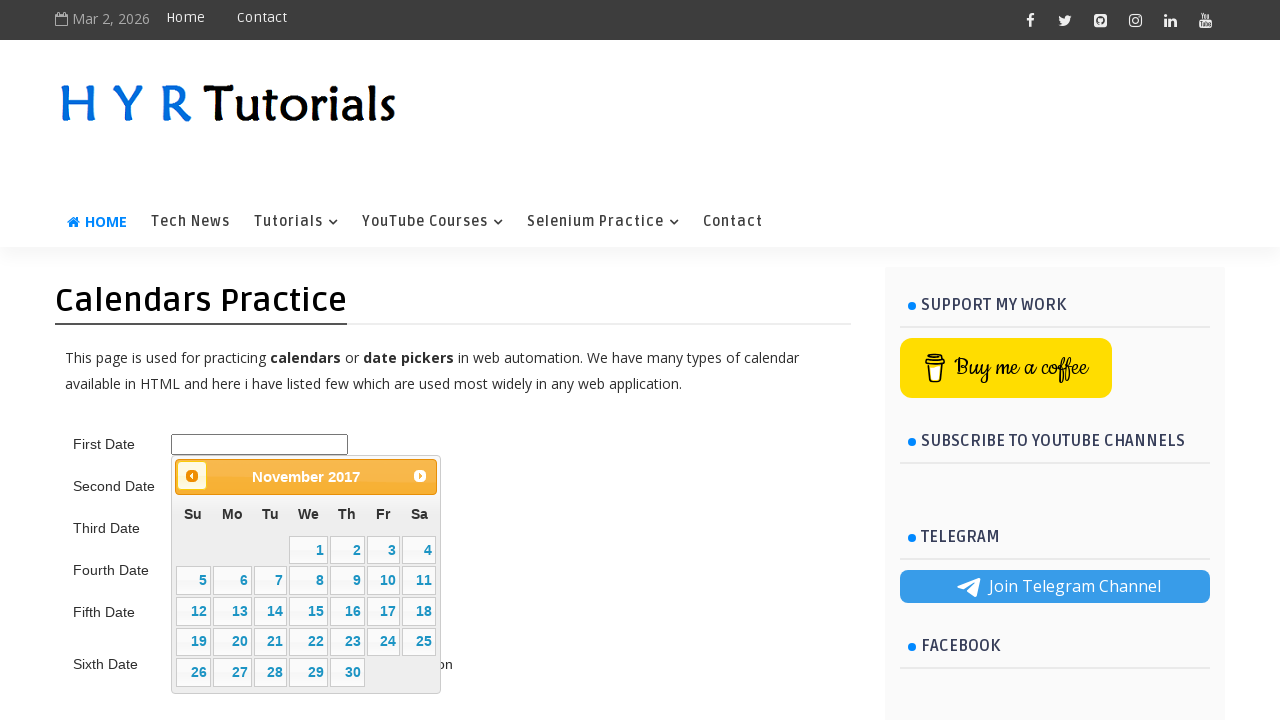

Navigated to previous month in calendar (current: November 2017, target: 5 2015) at (192, 476) on .ui-datepicker-prev
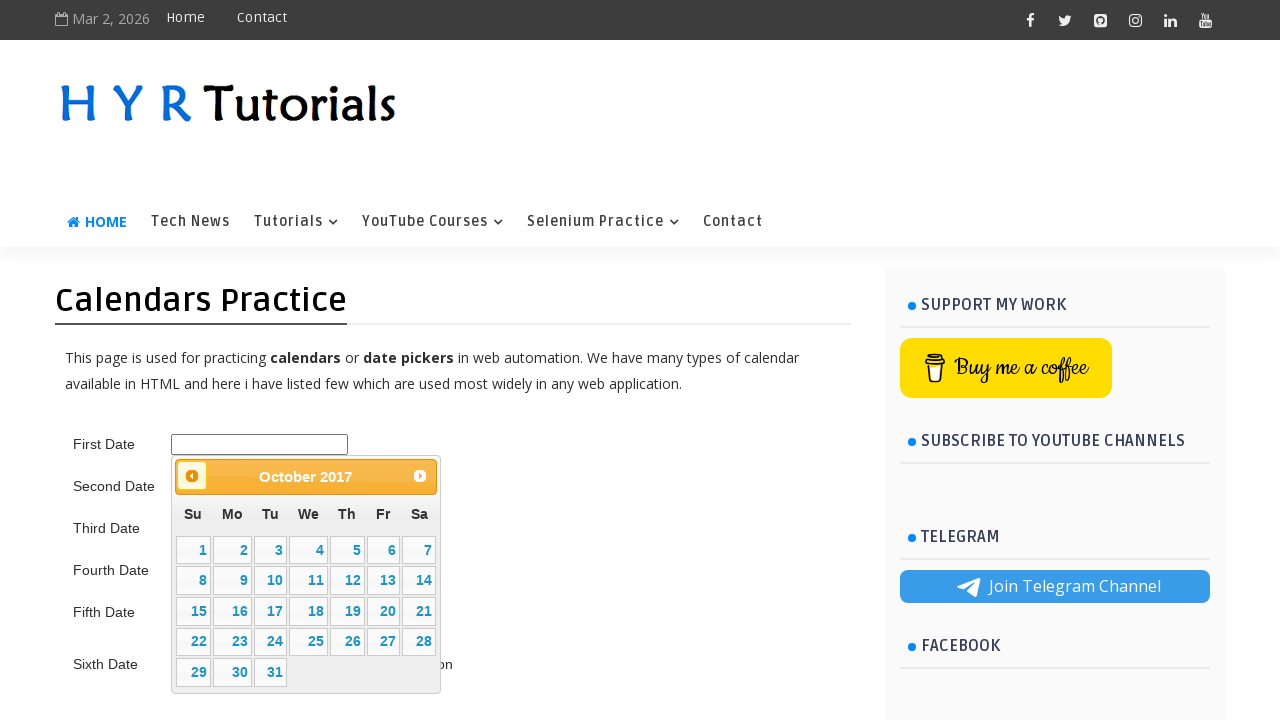

Navigated to previous month in calendar (current: October 2017, target: 5 2015) at (192, 476) on .ui-datepicker-prev
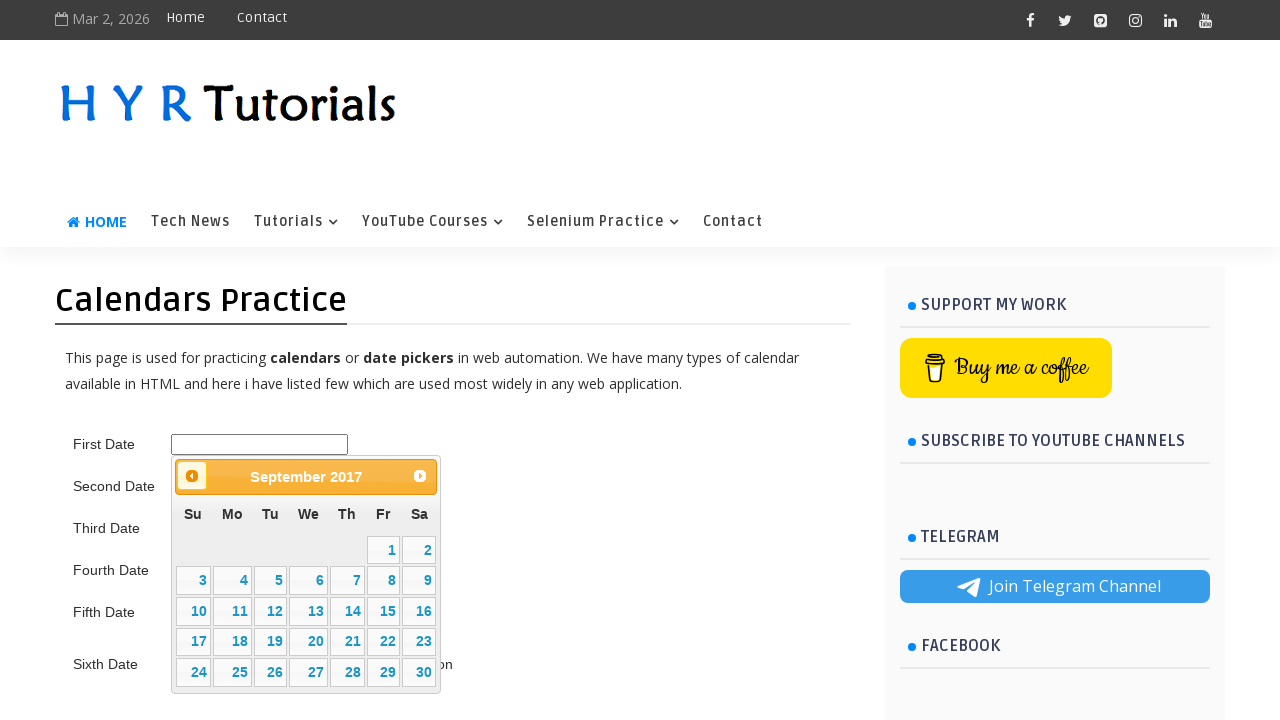

Navigated to previous month in calendar (current: September 2017, target: 5 2015) at (192, 476) on .ui-datepicker-prev
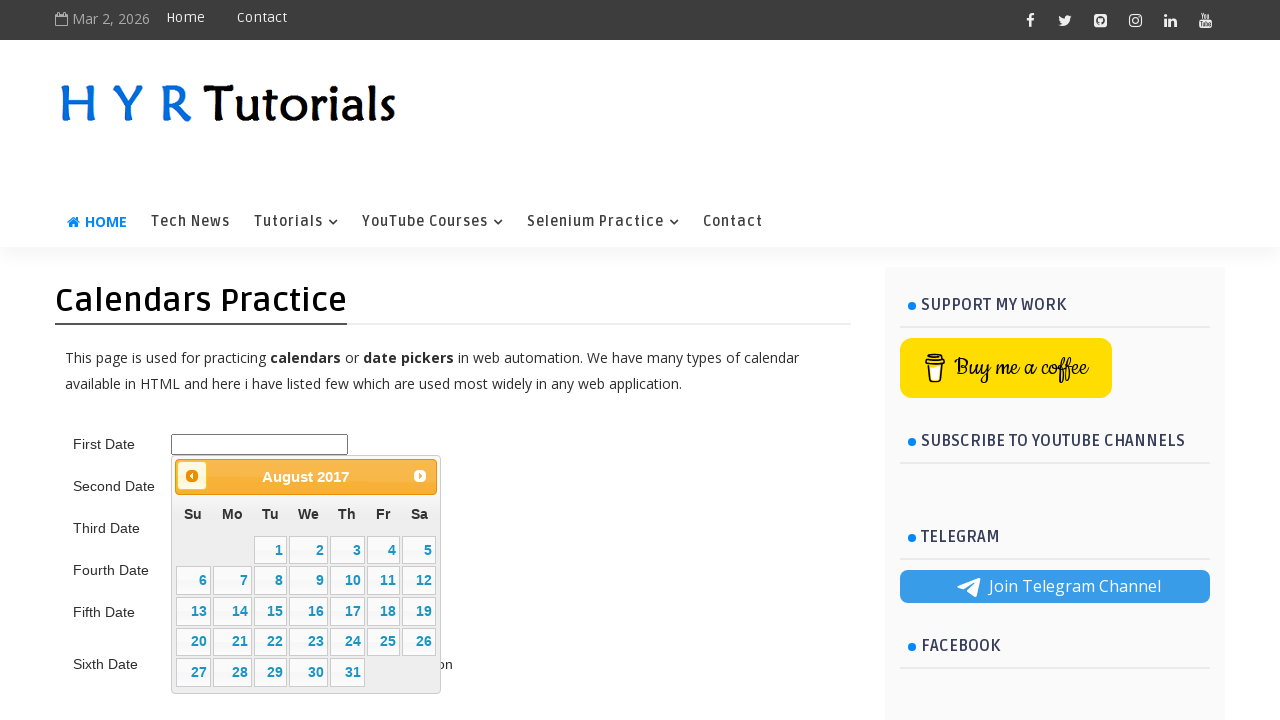

Navigated to previous month in calendar (current: August 2017, target: 5 2015) at (192, 476) on .ui-datepicker-prev
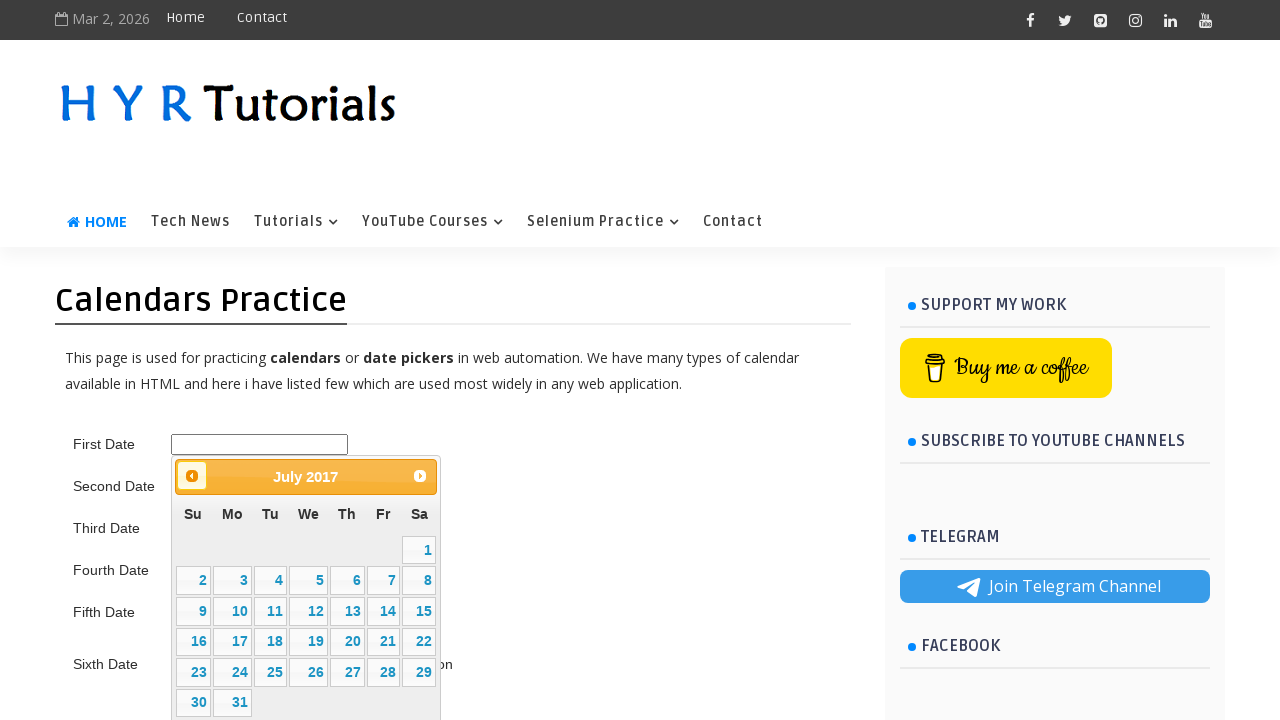

Navigated to previous month in calendar (current: July 2017, target: 5 2015) at (192, 476) on .ui-datepicker-prev
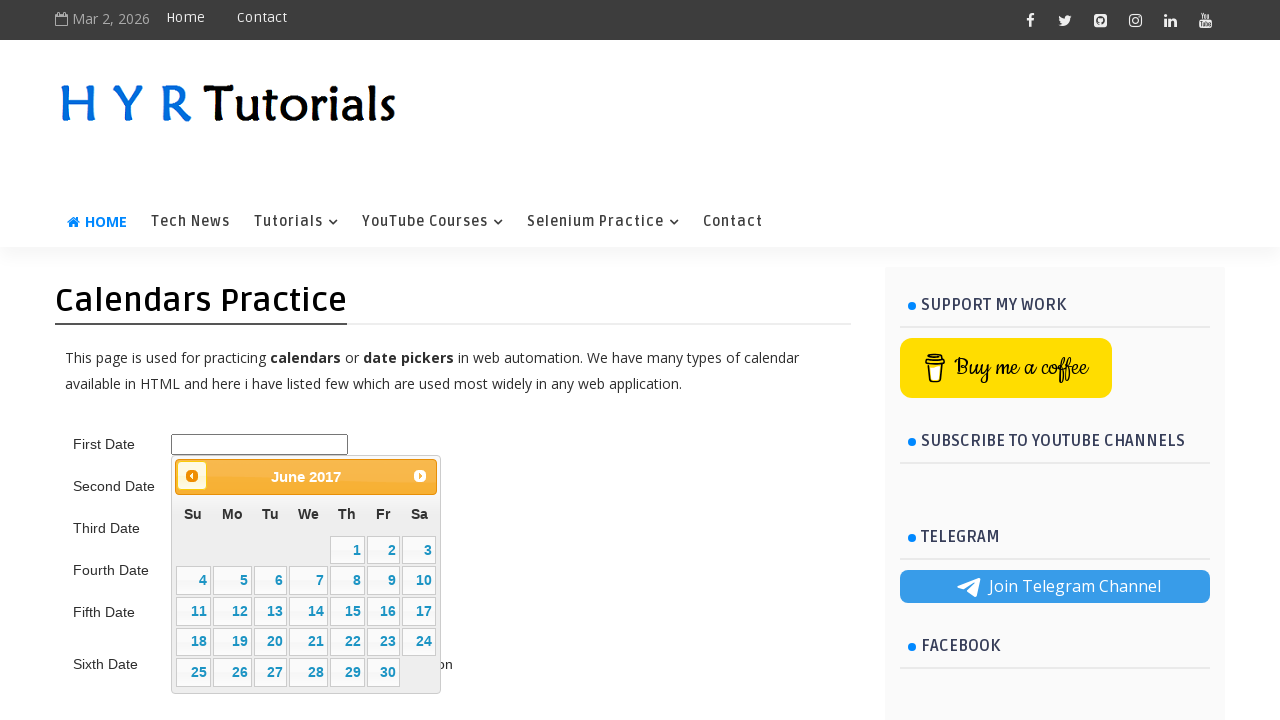

Navigated to previous month in calendar (current: June 2017, target: 5 2015) at (192, 476) on .ui-datepicker-prev
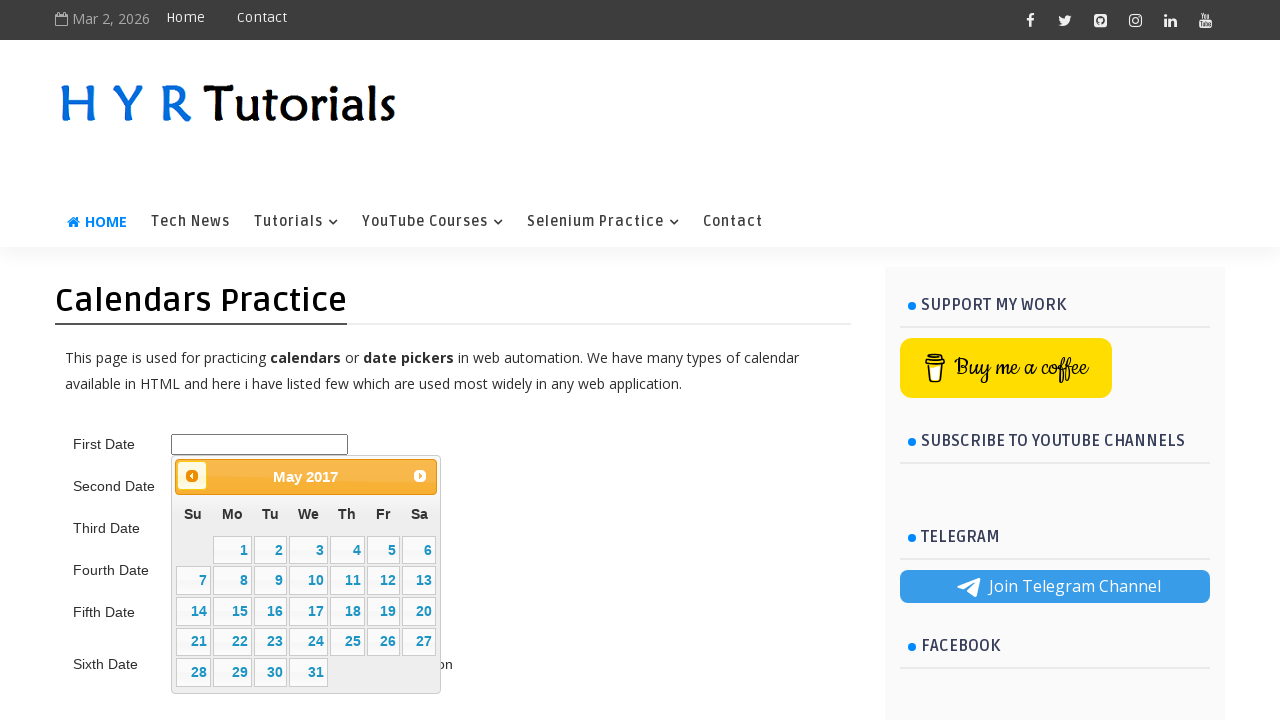

Navigated to previous month in calendar (current: May 2017, target: 5 2015) at (192, 476) on .ui-datepicker-prev
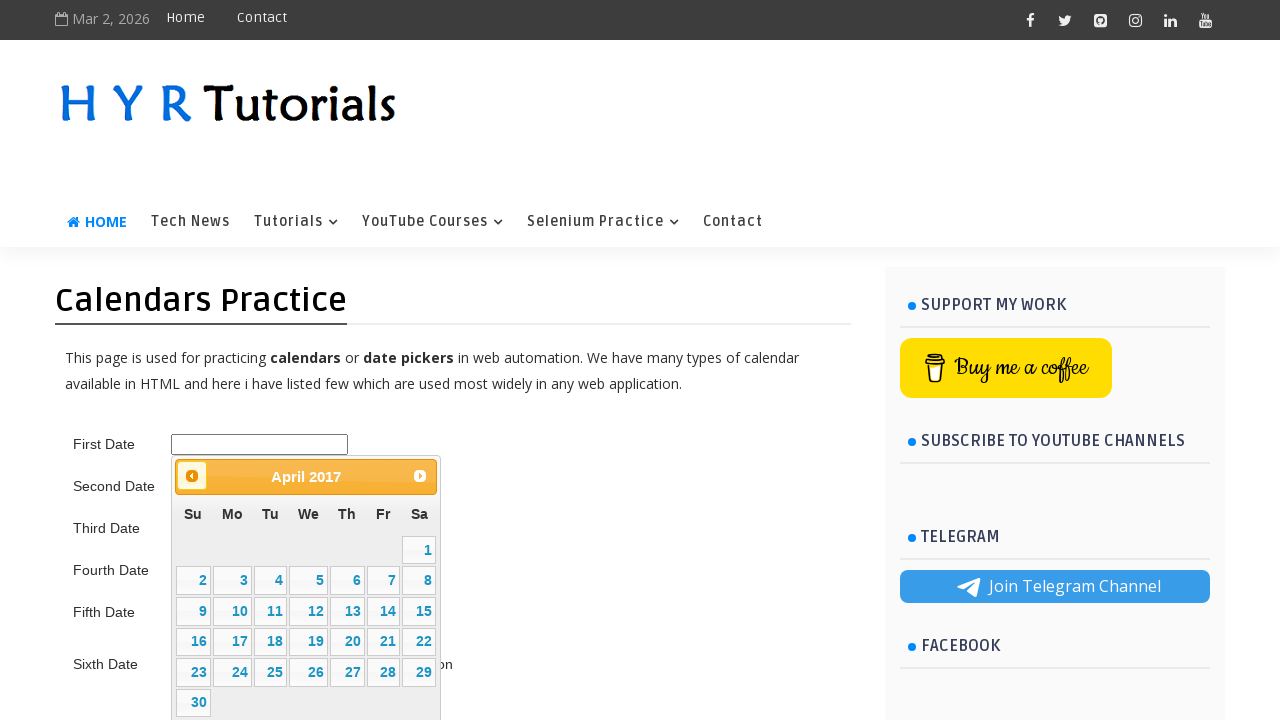

Navigated to previous month in calendar (current: April 2017, target: 5 2015) at (192, 476) on .ui-datepicker-prev
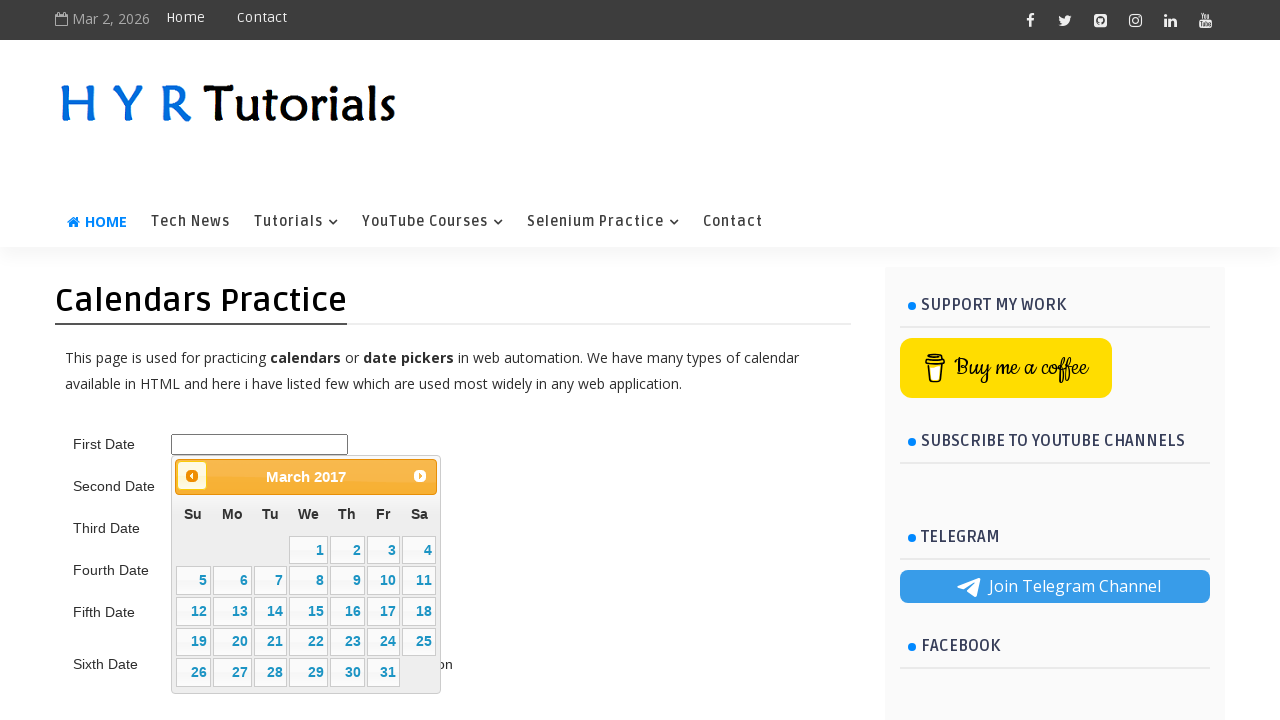

Navigated to previous month in calendar (current: March 2017, target: 5 2015) at (192, 476) on .ui-datepicker-prev
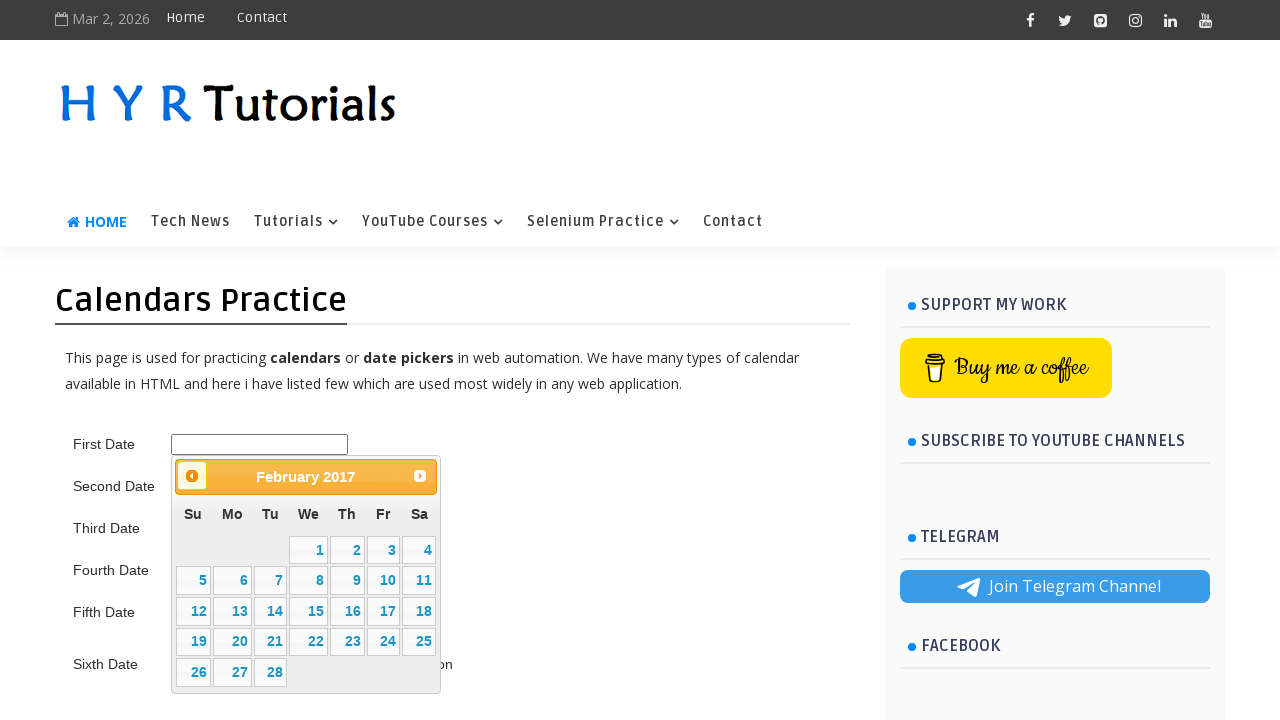

Navigated to previous month in calendar (current: February 2017, target: 5 2015) at (192, 476) on .ui-datepicker-prev
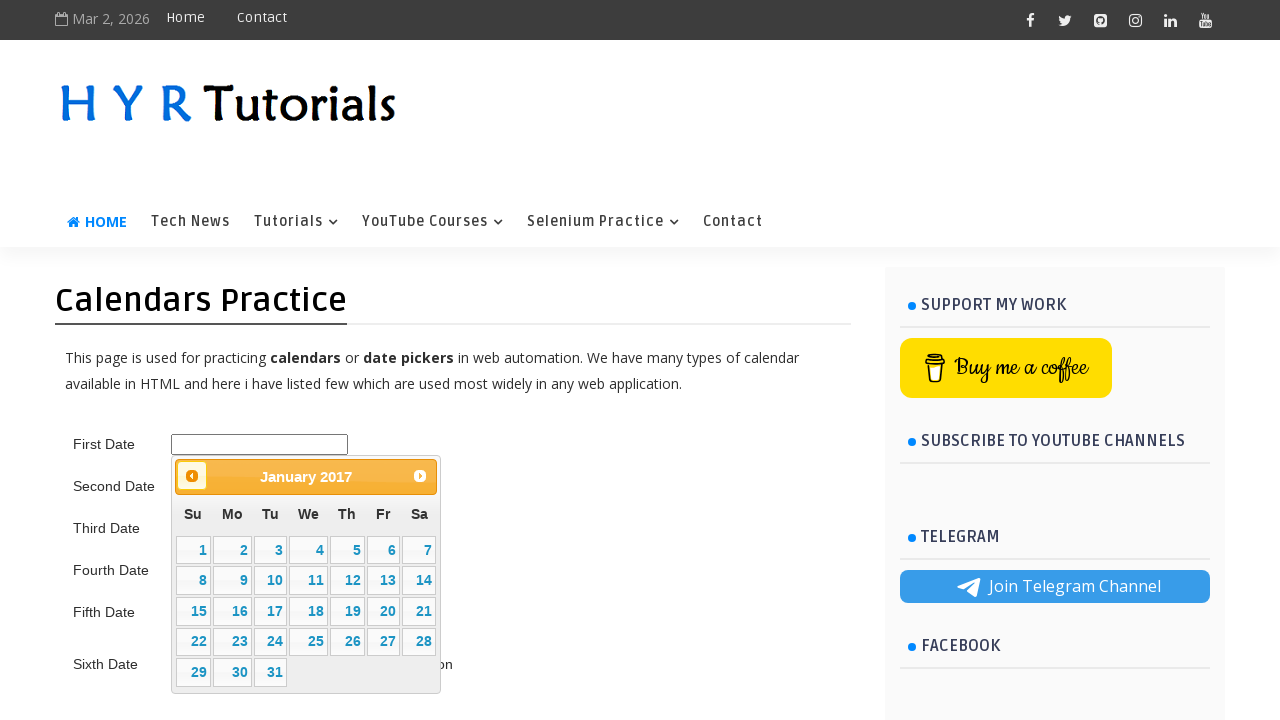

Navigated to previous month in calendar (current: January 2017, target: 5 2015) at (192, 476) on .ui-datepicker-prev
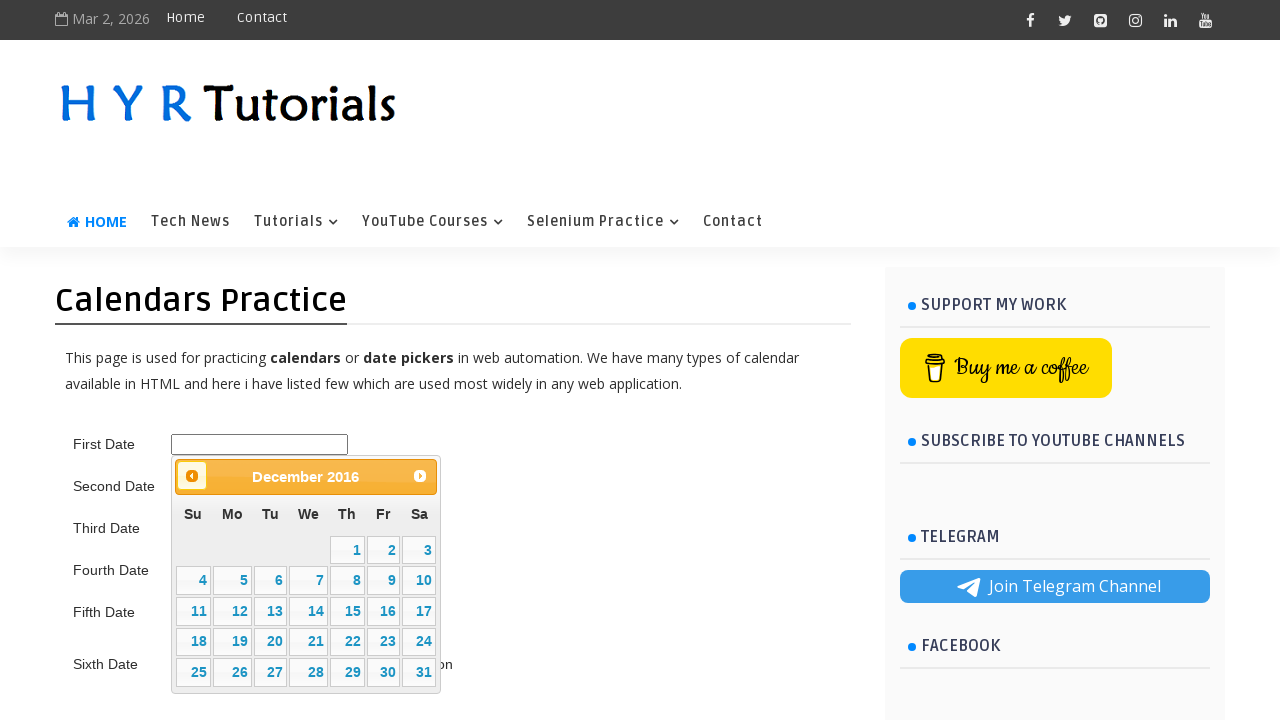

Navigated to previous month in calendar (current: December 2016, target: 5 2015) at (192, 476) on .ui-datepicker-prev
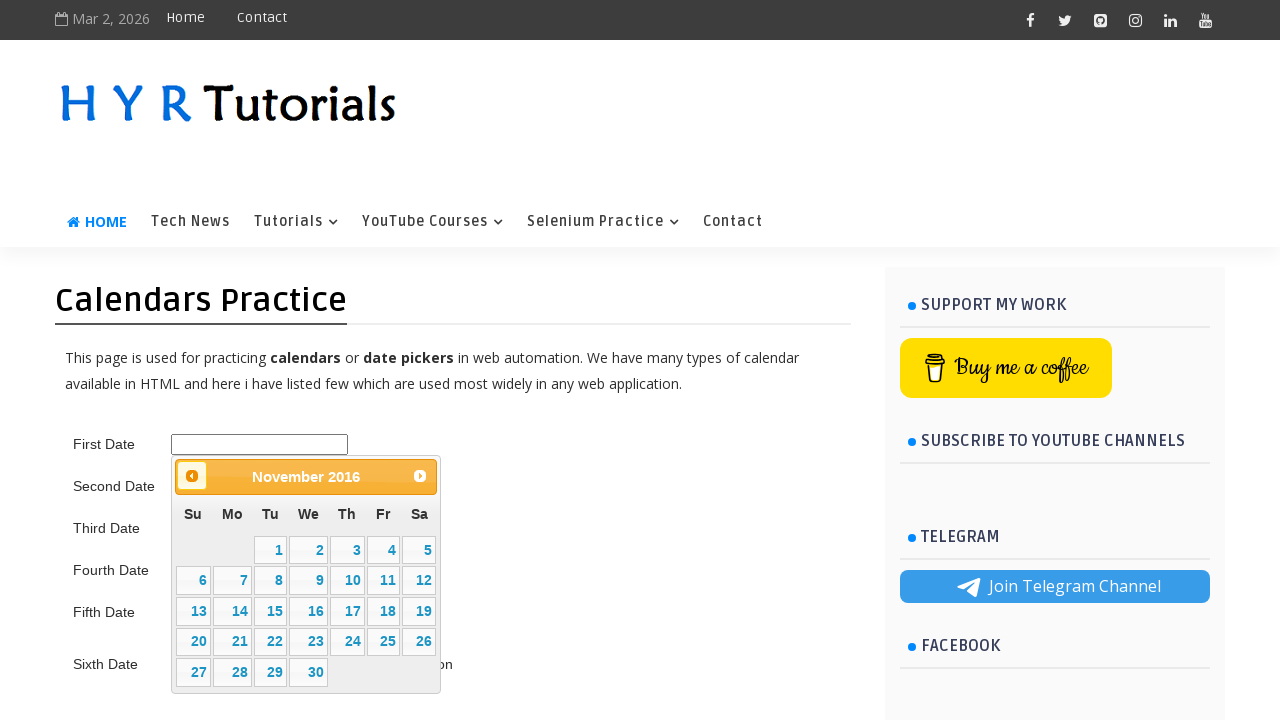

Navigated to previous month in calendar (current: November 2016, target: 5 2015) at (192, 476) on .ui-datepicker-prev
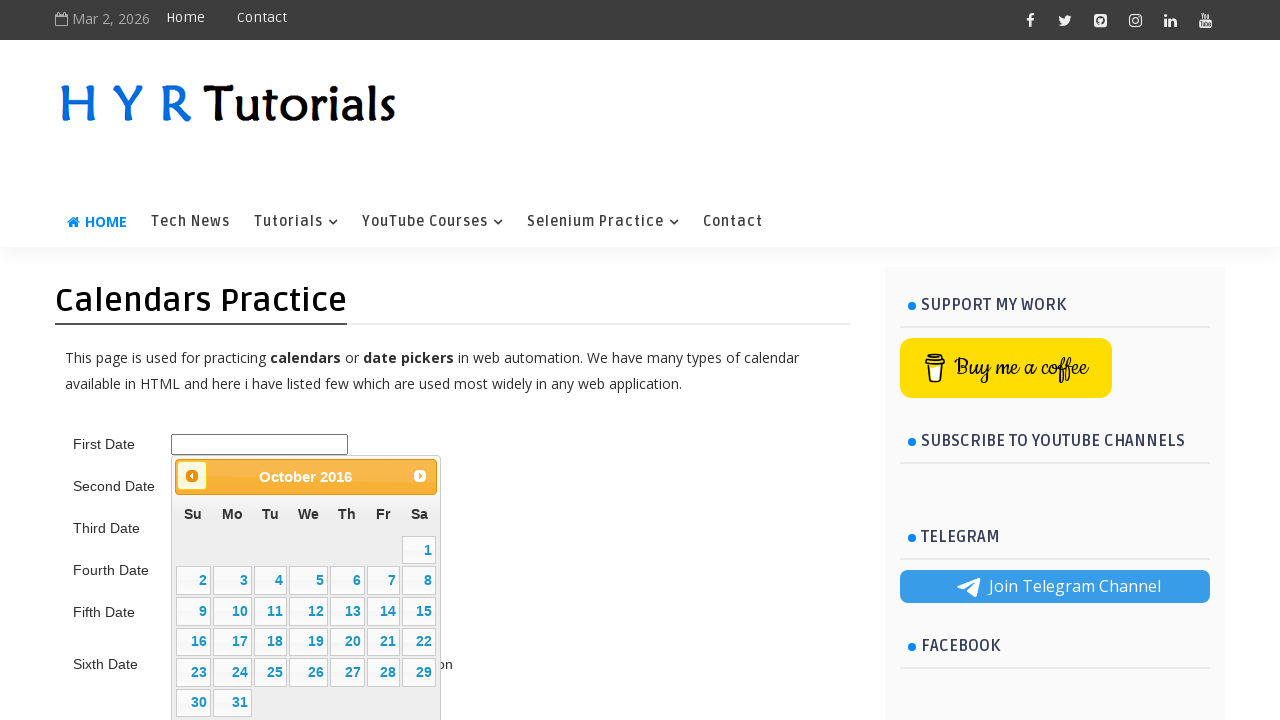

Navigated to previous month in calendar (current: October 2016, target: 5 2015) at (192, 476) on .ui-datepicker-prev
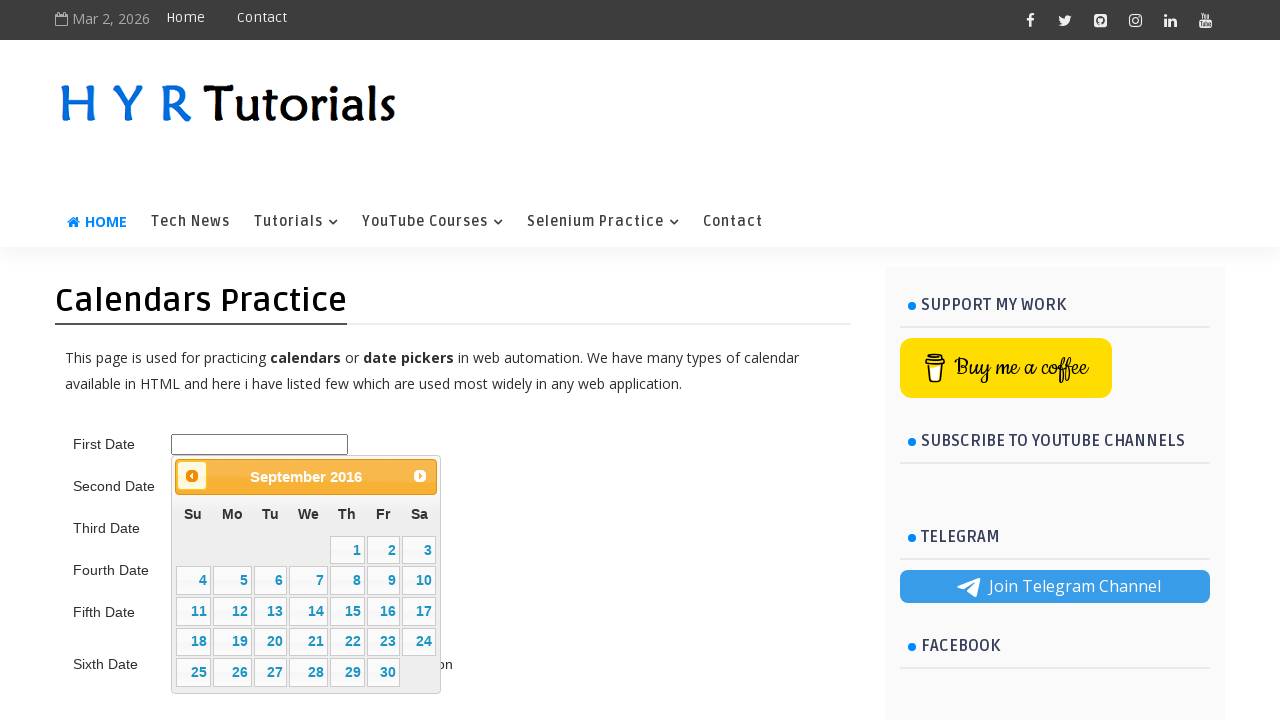

Navigated to previous month in calendar (current: September 2016, target: 5 2015) at (192, 476) on .ui-datepicker-prev
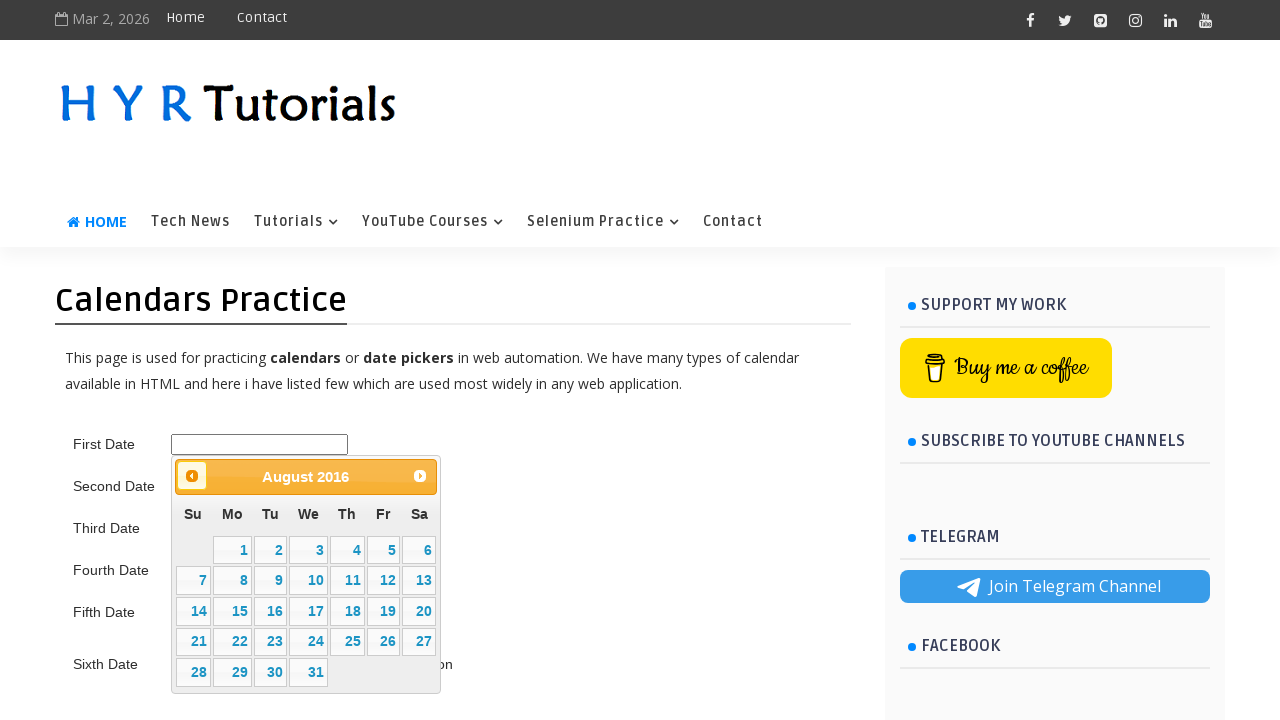

Navigated to previous month in calendar (current: August 2016, target: 5 2015) at (192, 476) on .ui-datepicker-prev
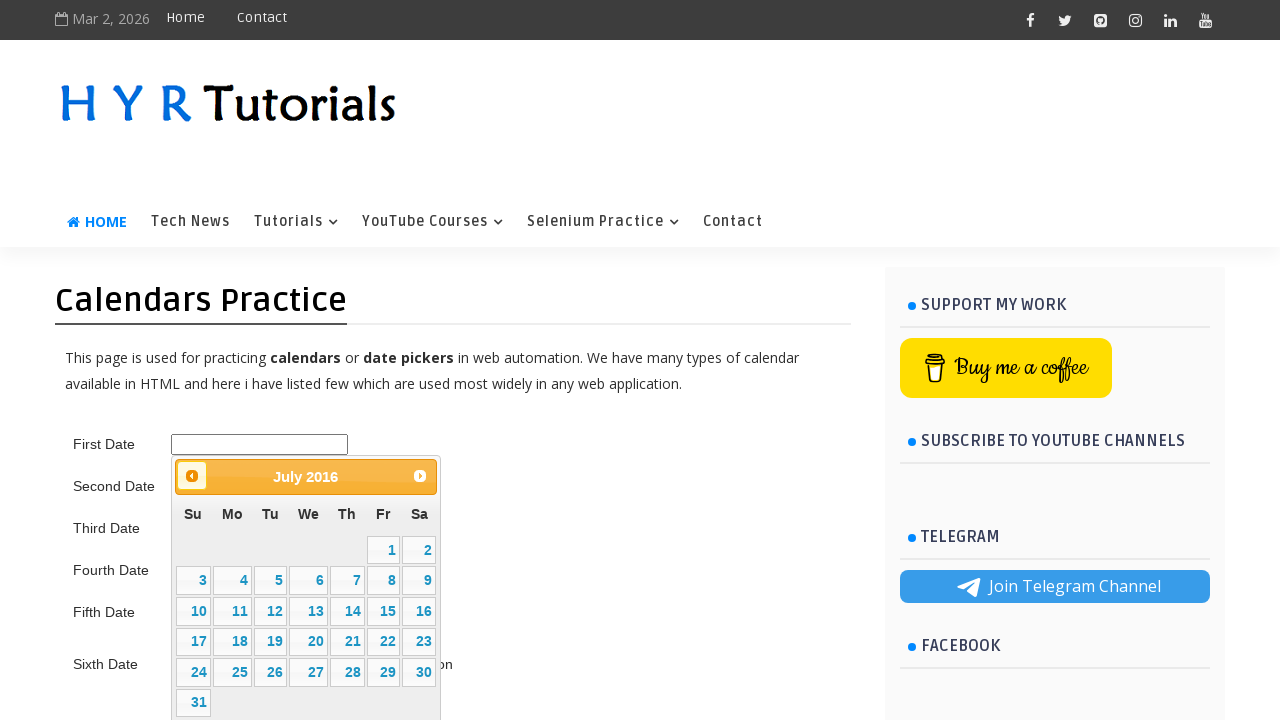

Navigated to previous month in calendar (current: July 2016, target: 5 2015) at (192, 476) on .ui-datepicker-prev
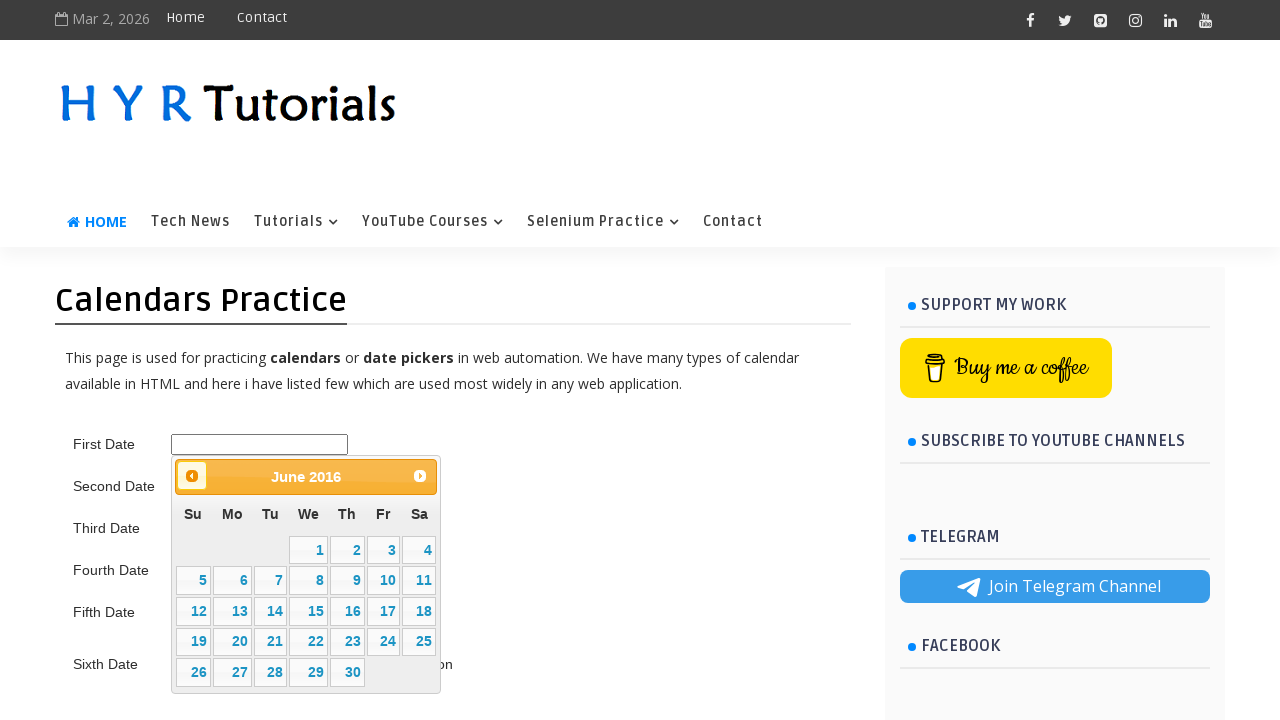

Navigated to previous month in calendar (current: June 2016, target: 5 2015) at (192, 476) on .ui-datepicker-prev
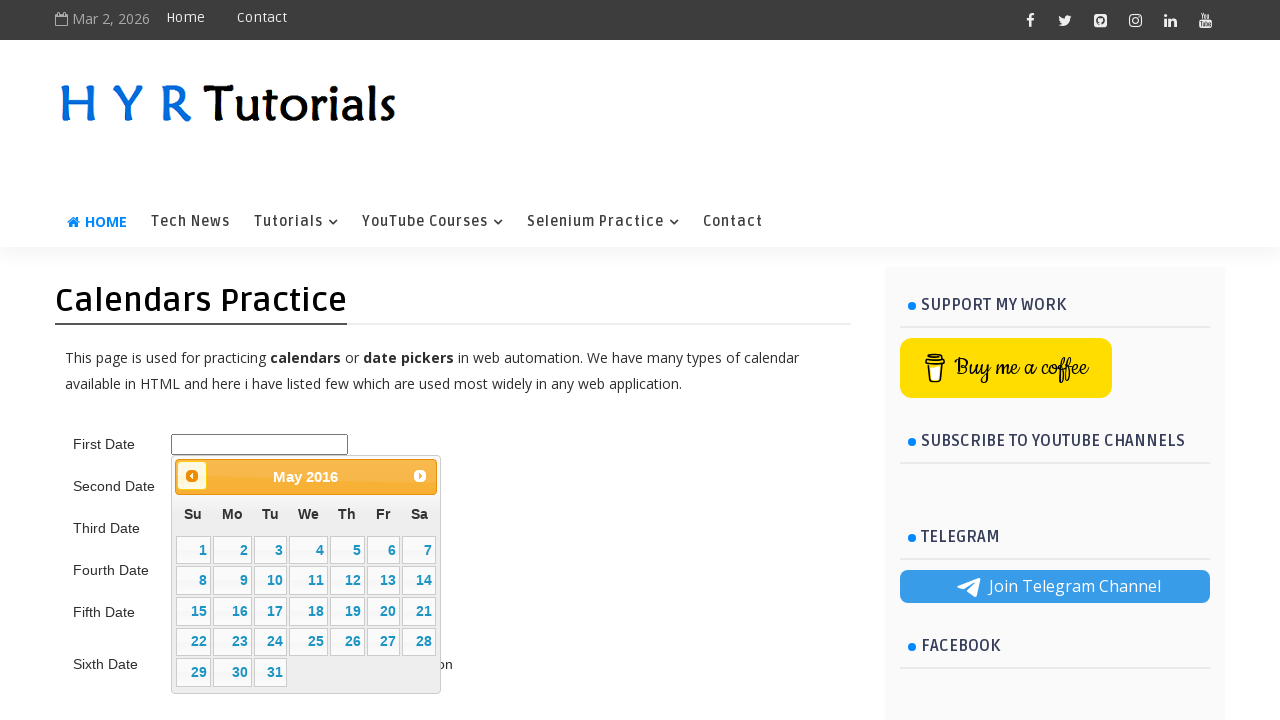

Navigated to previous month in calendar (current: May 2016, target: 5 2015) at (192, 476) on .ui-datepicker-prev
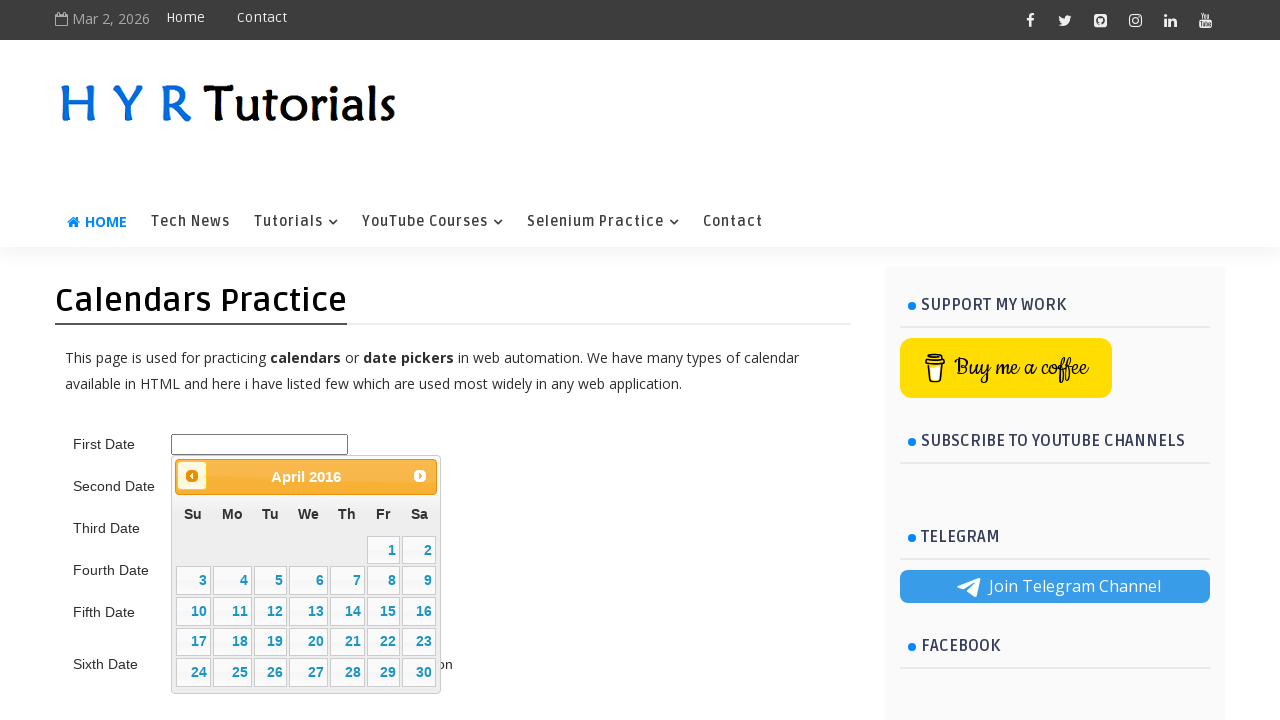

Navigated to previous month in calendar (current: April 2016, target: 5 2015) at (192, 476) on .ui-datepicker-prev
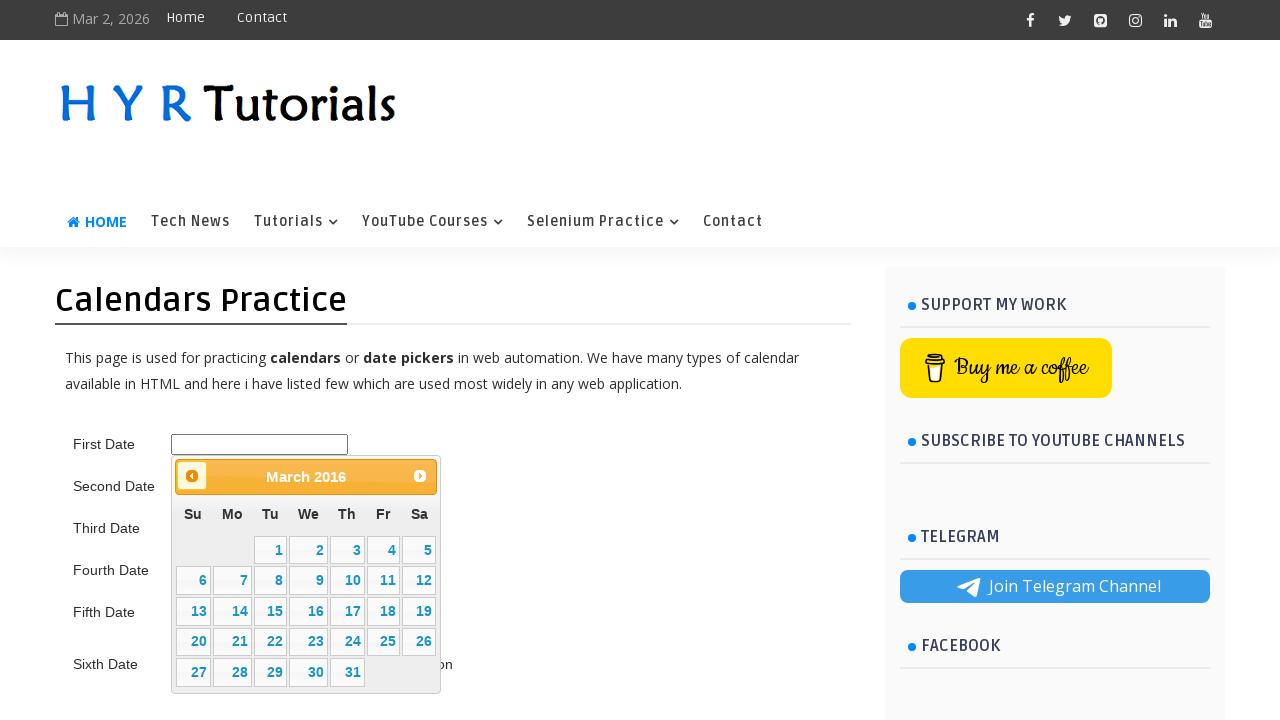

Navigated to previous month in calendar (current: March 2016, target: 5 2015) at (192, 476) on .ui-datepicker-prev
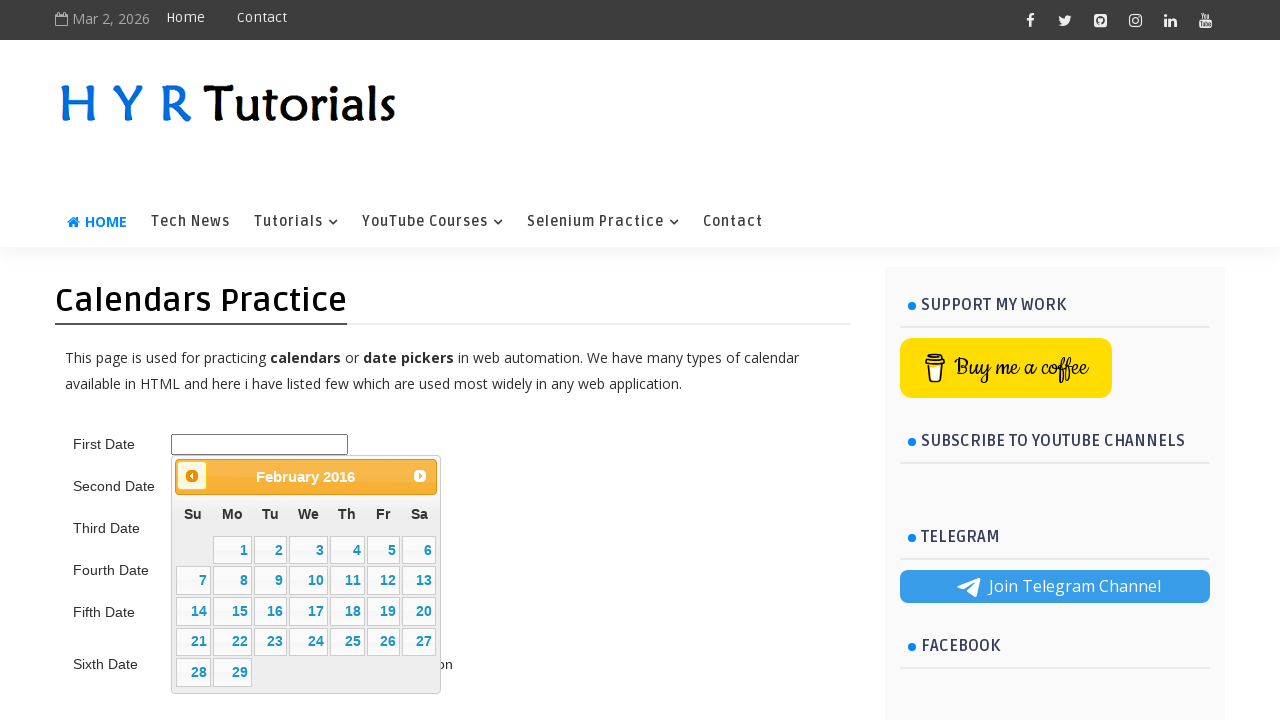

Navigated to previous month in calendar (current: February 2016, target: 5 2015) at (192, 476) on .ui-datepicker-prev
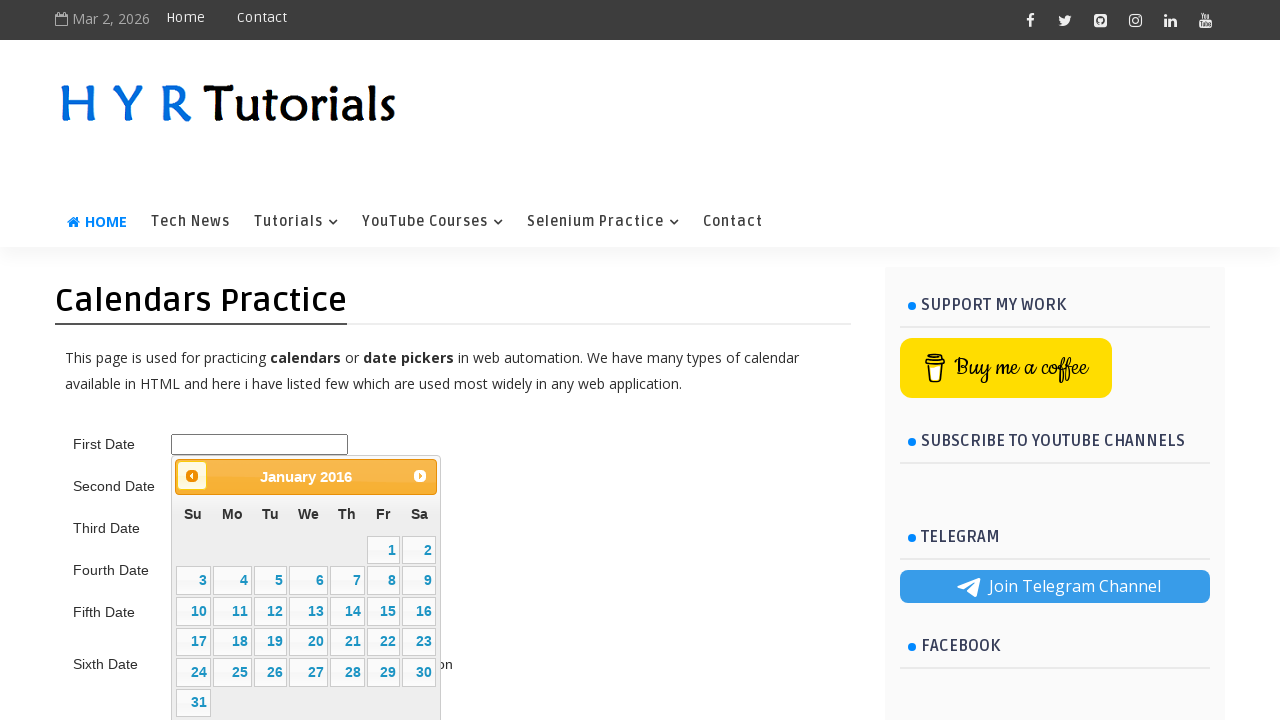

Navigated to previous month in calendar (current: January 2016, target: 5 2015) at (192, 476) on .ui-datepicker-prev
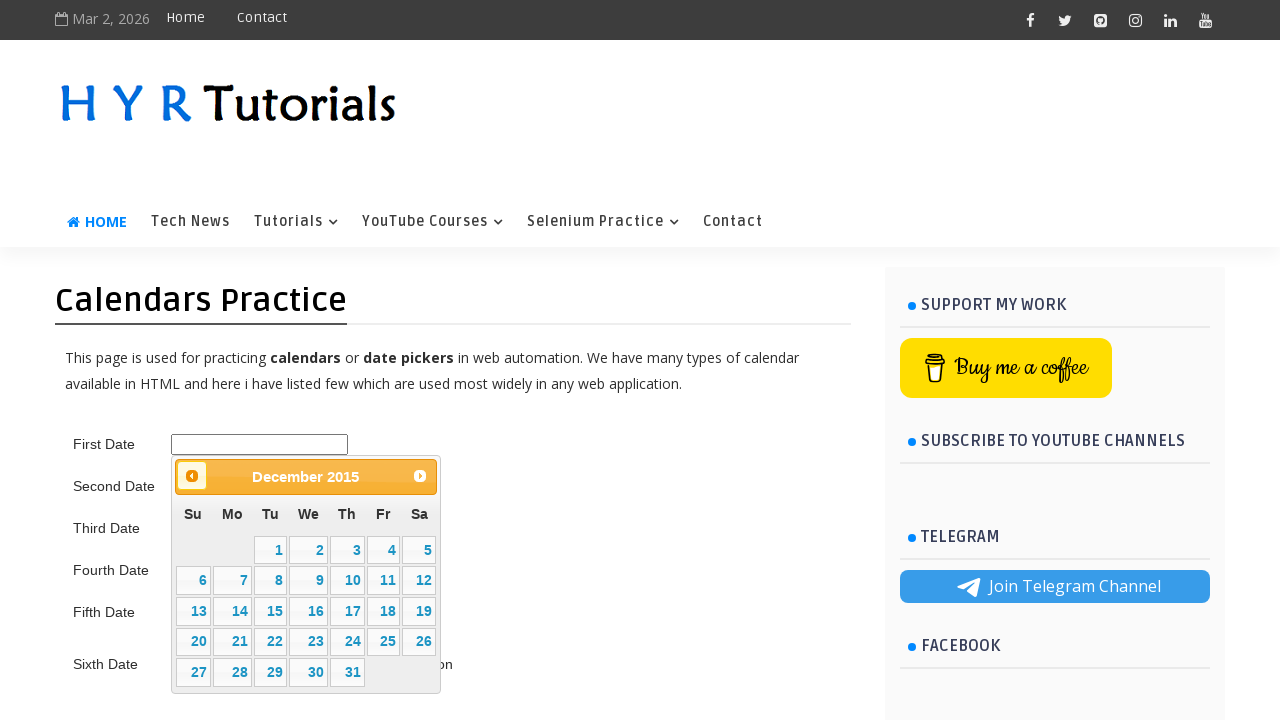

Navigated to previous month in calendar (current: December 2015, target: 5 2015) at (192, 476) on .ui-datepicker-prev
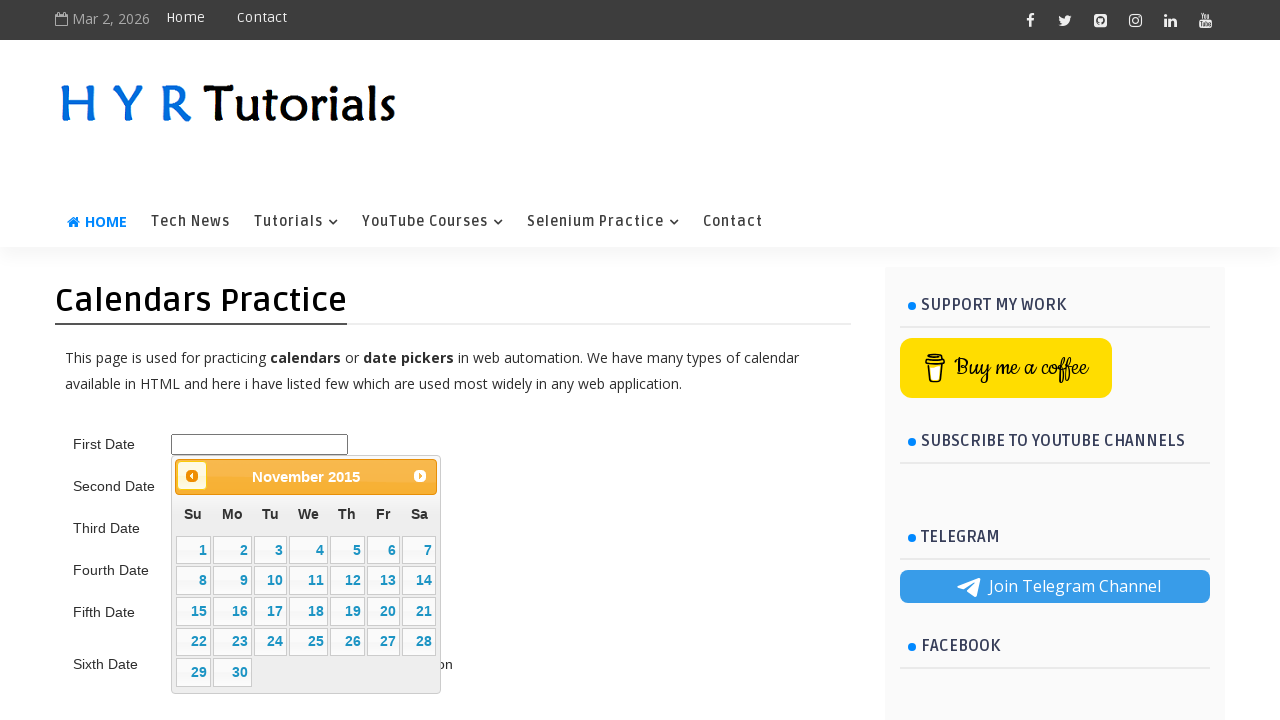

Navigated to previous month in calendar (current: November 2015, target: 5 2015) at (192, 476) on .ui-datepicker-prev
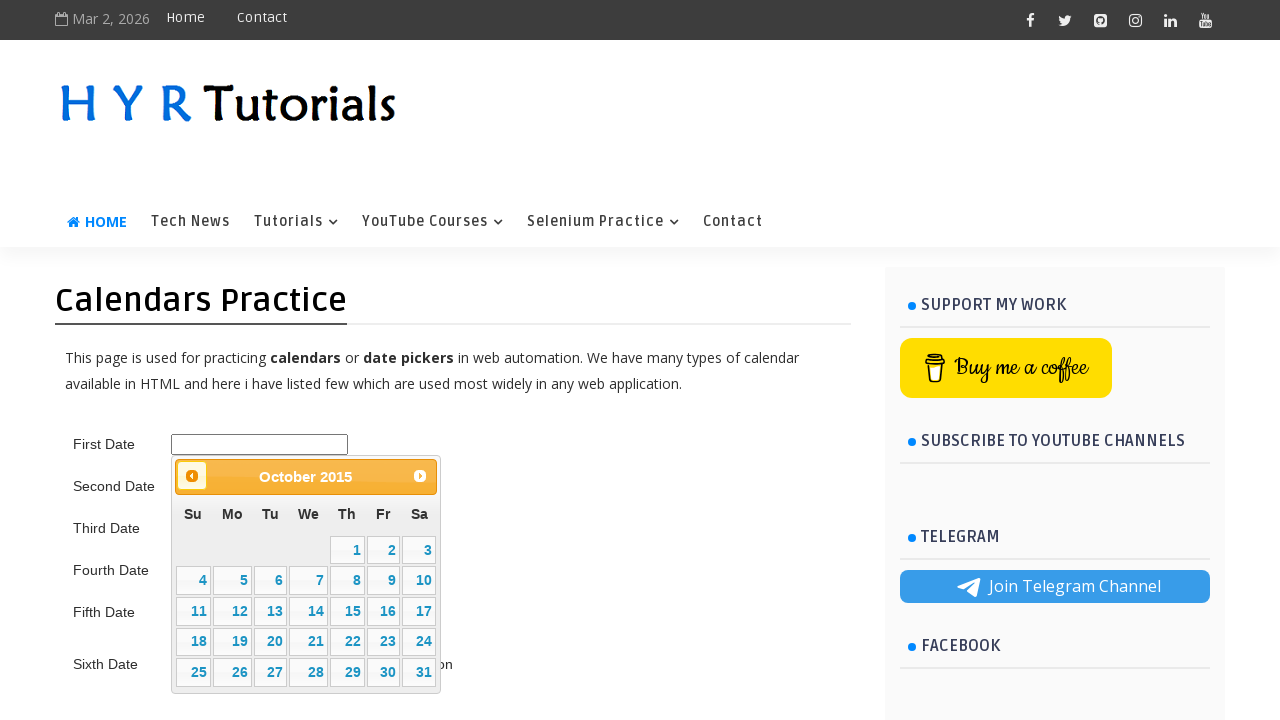

Navigated to previous month in calendar (current: October 2015, target: 5 2015) at (192, 476) on .ui-datepicker-prev
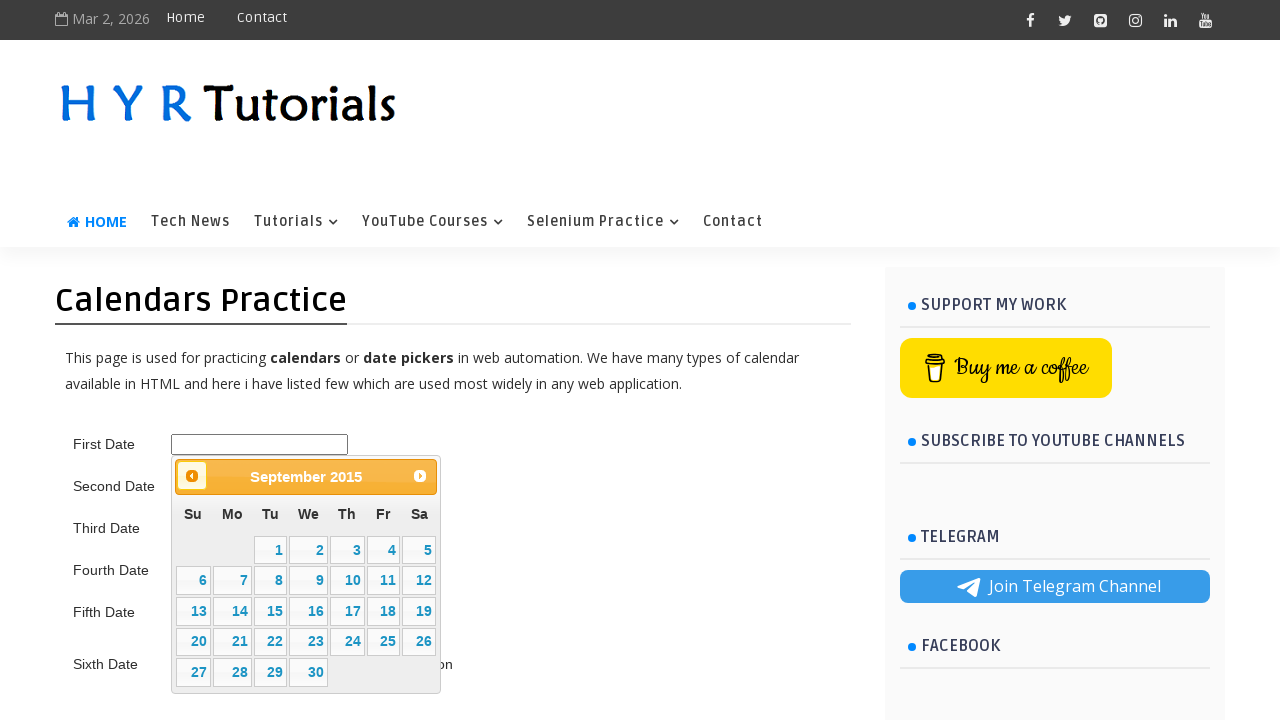

Navigated to previous month in calendar (current: September 2015, target: 5 2015) at (192, 476) on .ui-datepicker-prev
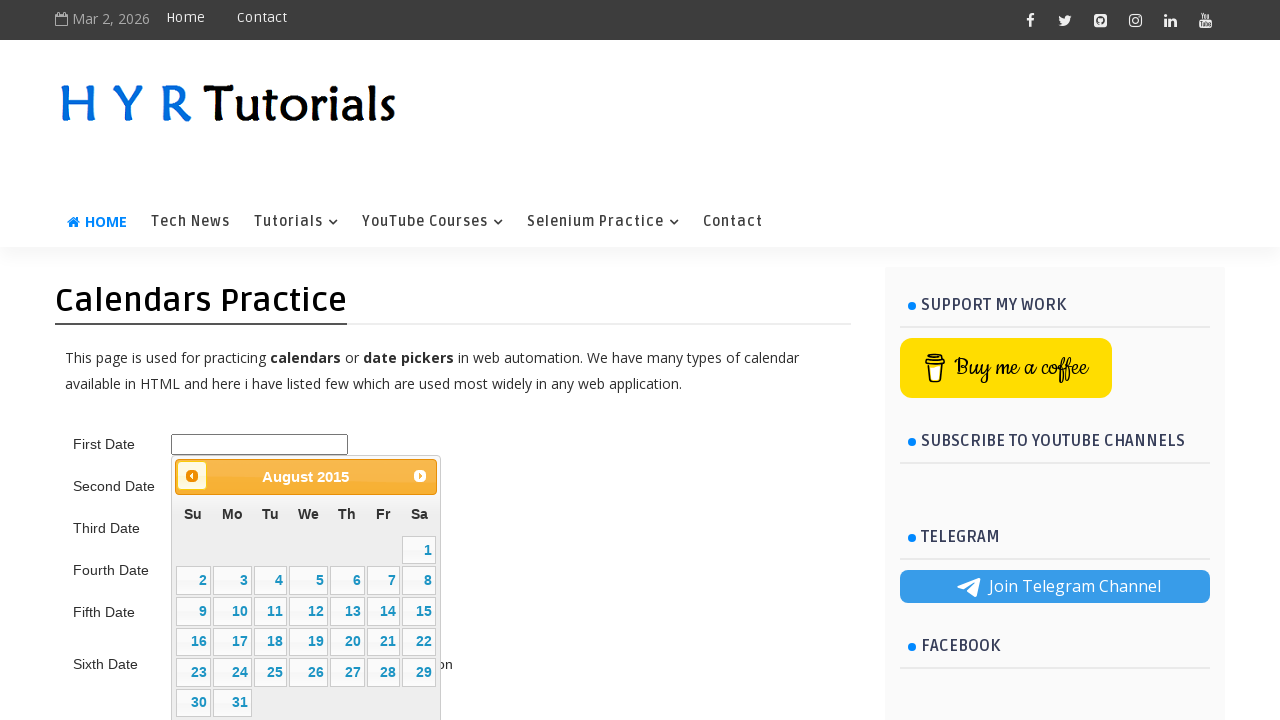

Navigated to previous month in calendar (current: August 2015, target: 5 2015) at (192, 476) on .ui-datepicker-prev
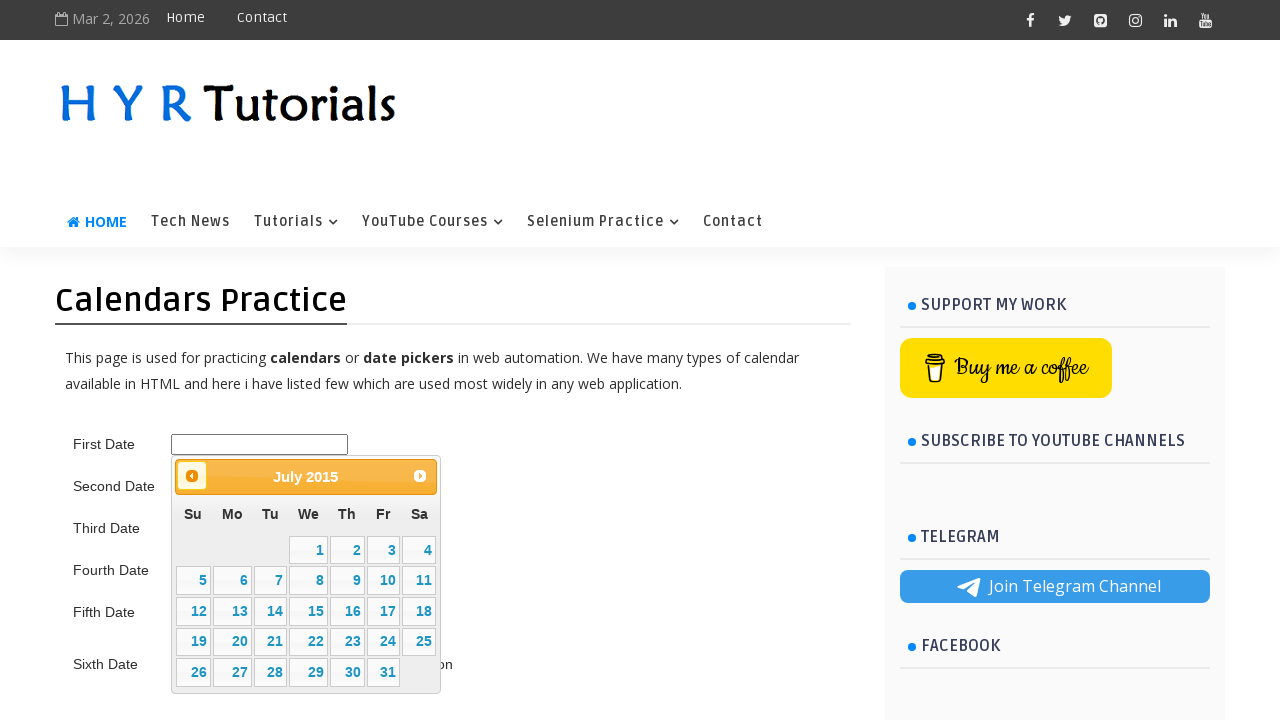

Navigated to previous month in calendar (current: July 2015, target: 5 2015) at (192, 476) on .ui-datepicker-prev
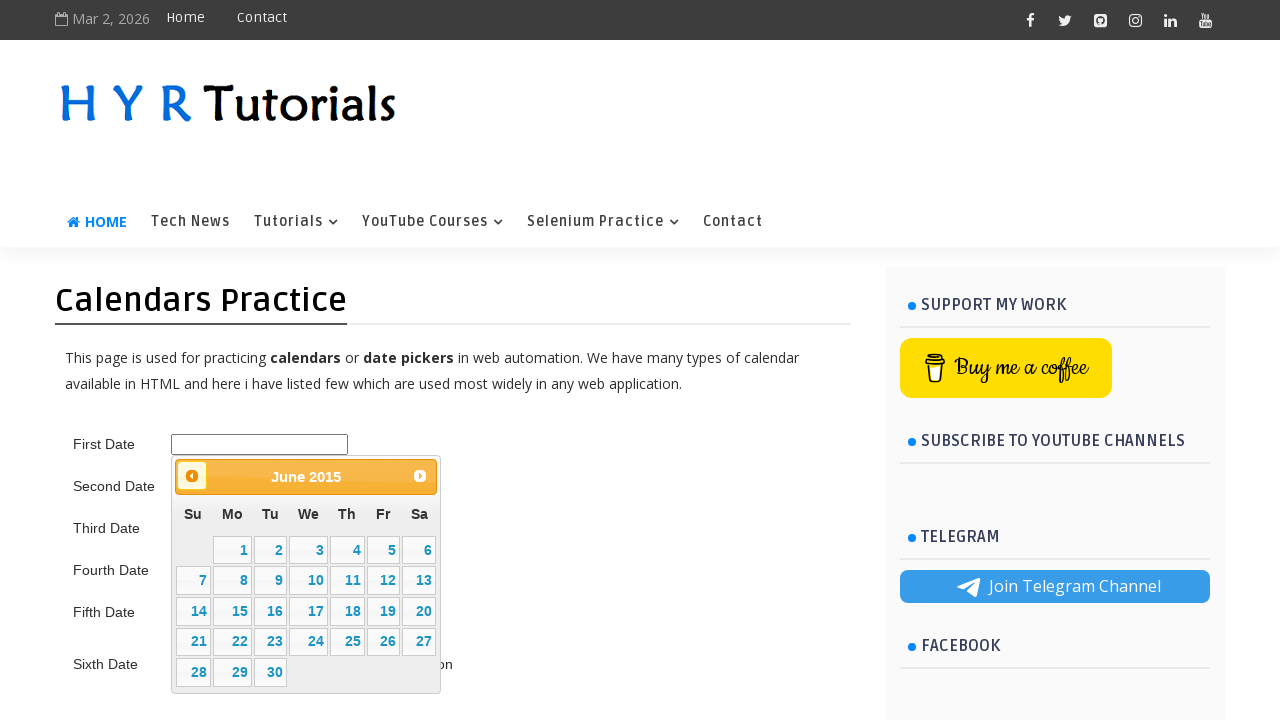

Selected day 5 from calendar (target date: June 5, 2015) at (383, 550) on //table[@class='ui-datepicker-calendar']//td[not(contains(@class,'ui-datepicker-
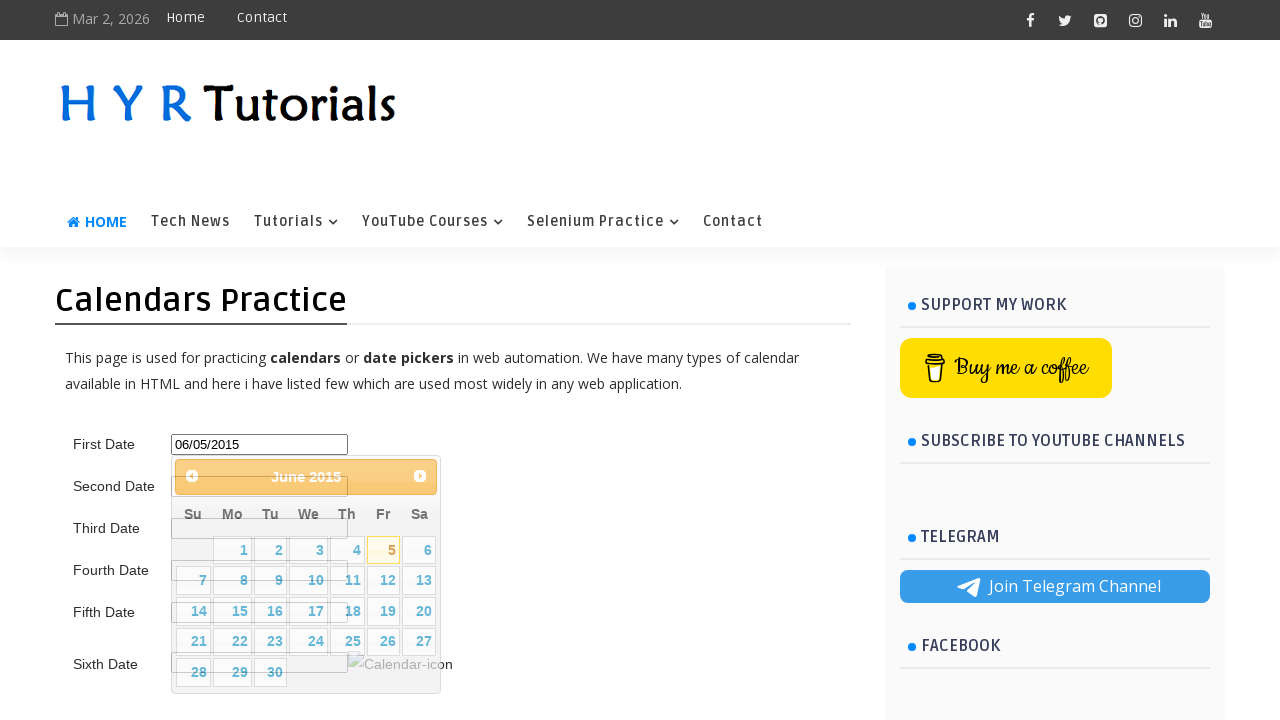

Clicked on the second date picker field at (260, 486) on #second_date_picker
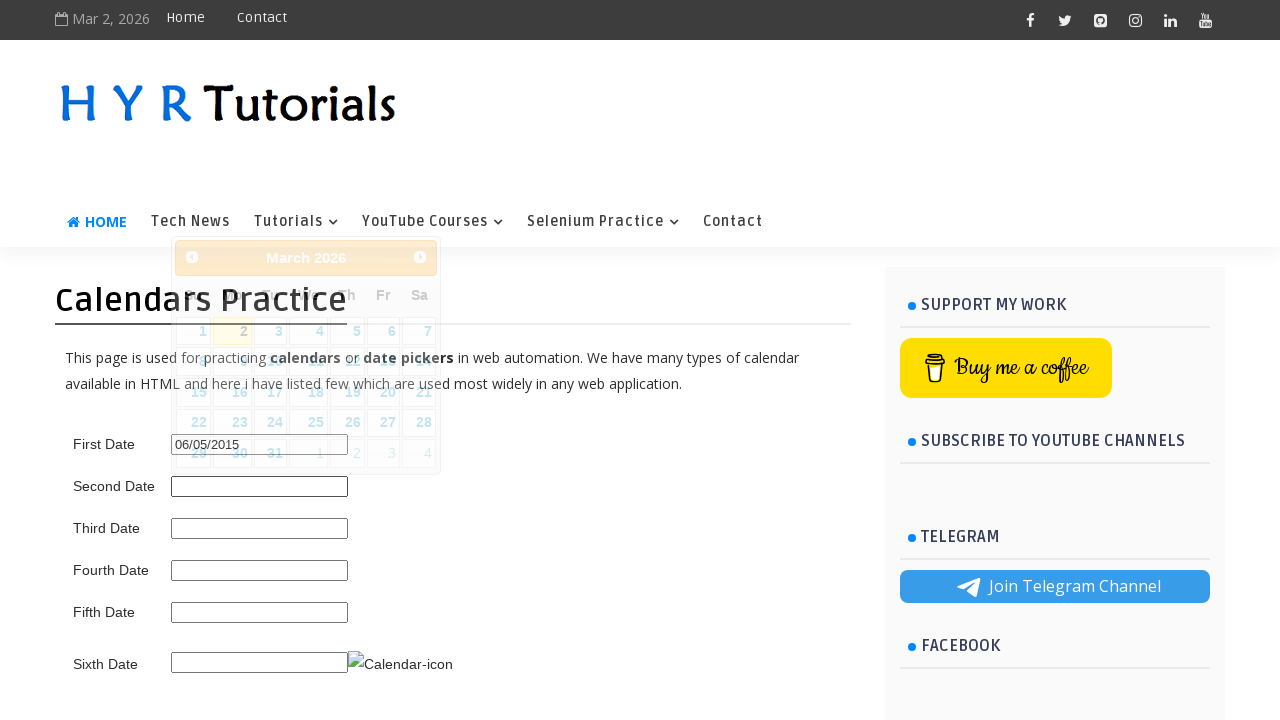

Navigated to previous month in calendar (current: March 2026, target: 5 2025) at (192, 257) on .ui-datepicker-prev
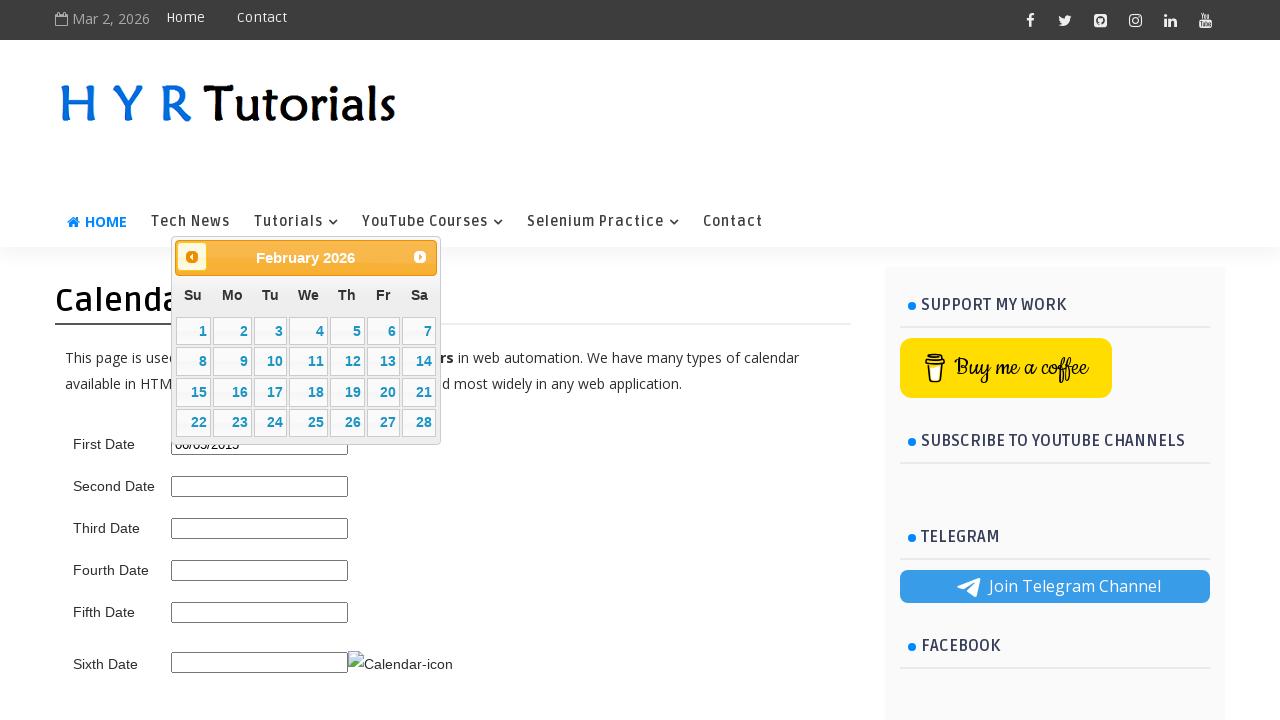

Navigated to previous month in calendar (current: February 2026, target: 5 2025) at (192, 257) on .ui-datepicker-prev
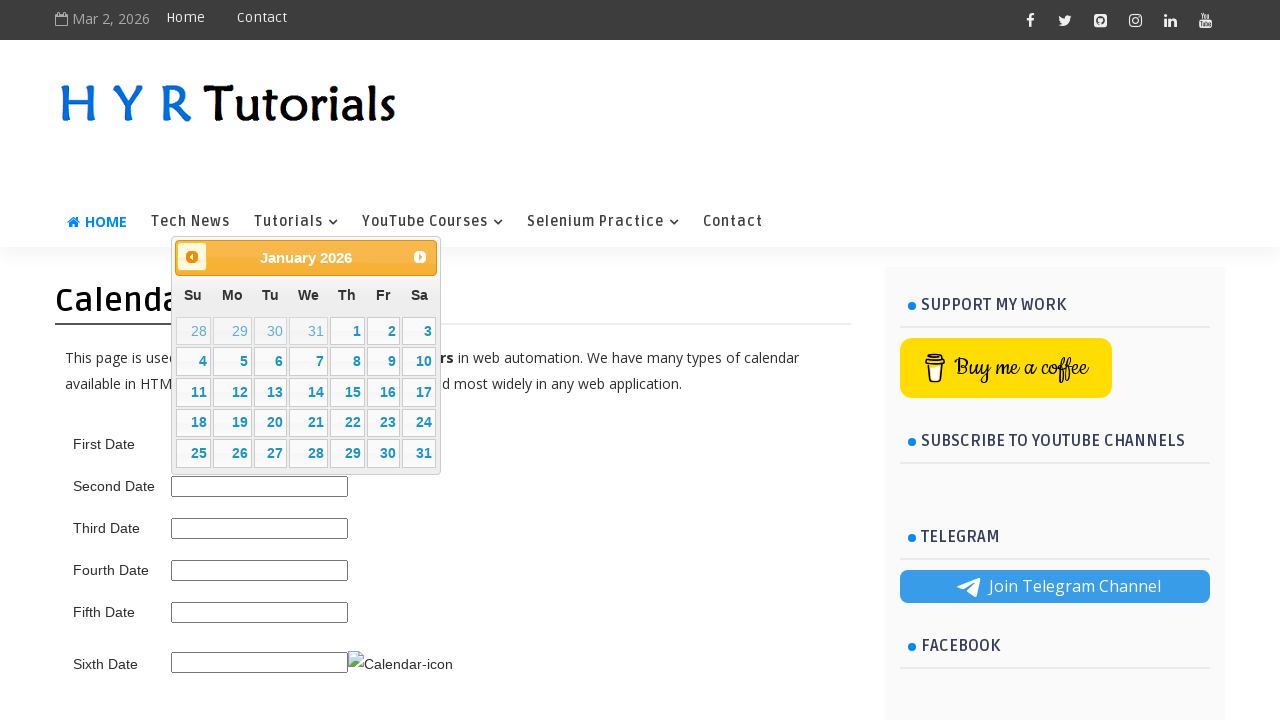

Navigated to previous month in calendar (current: January 2026, target: 5 2025) at (192, 257) on .ui-datepicker-prev
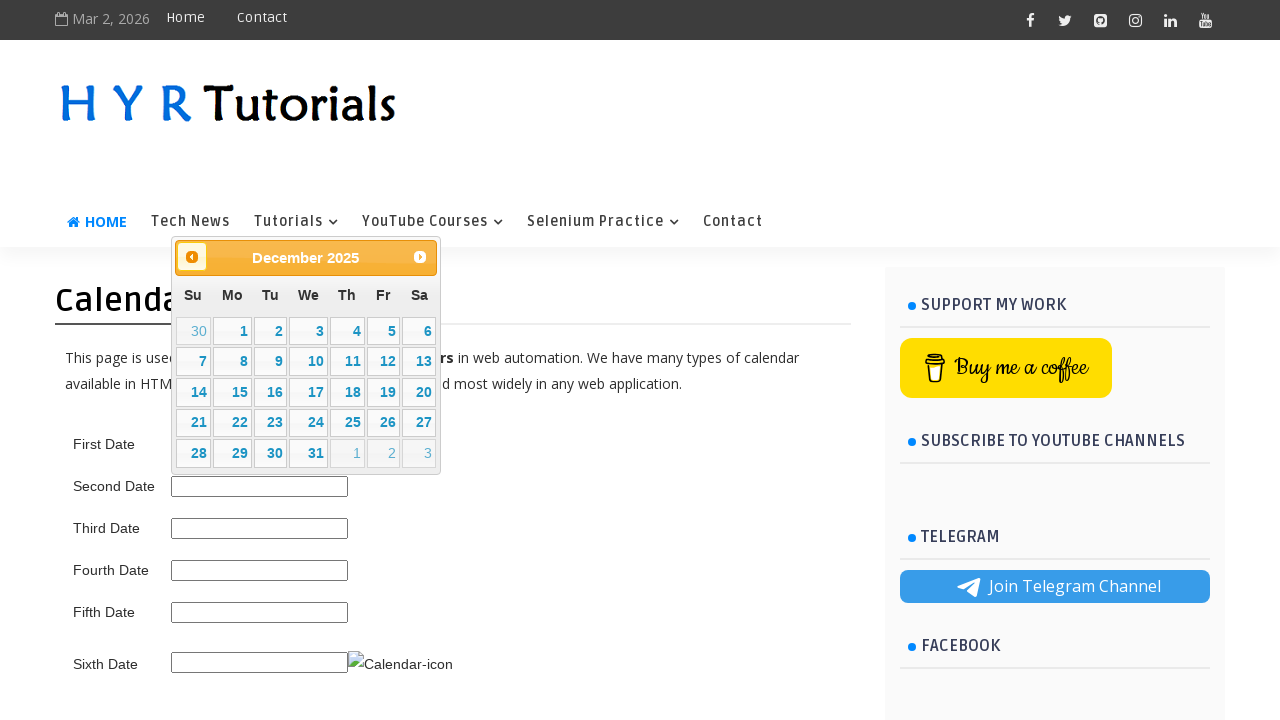

Navigated to previous month in calendar (current: December 2025, target: 5 2025) at (192, 257) on .ui-datepicker-prev
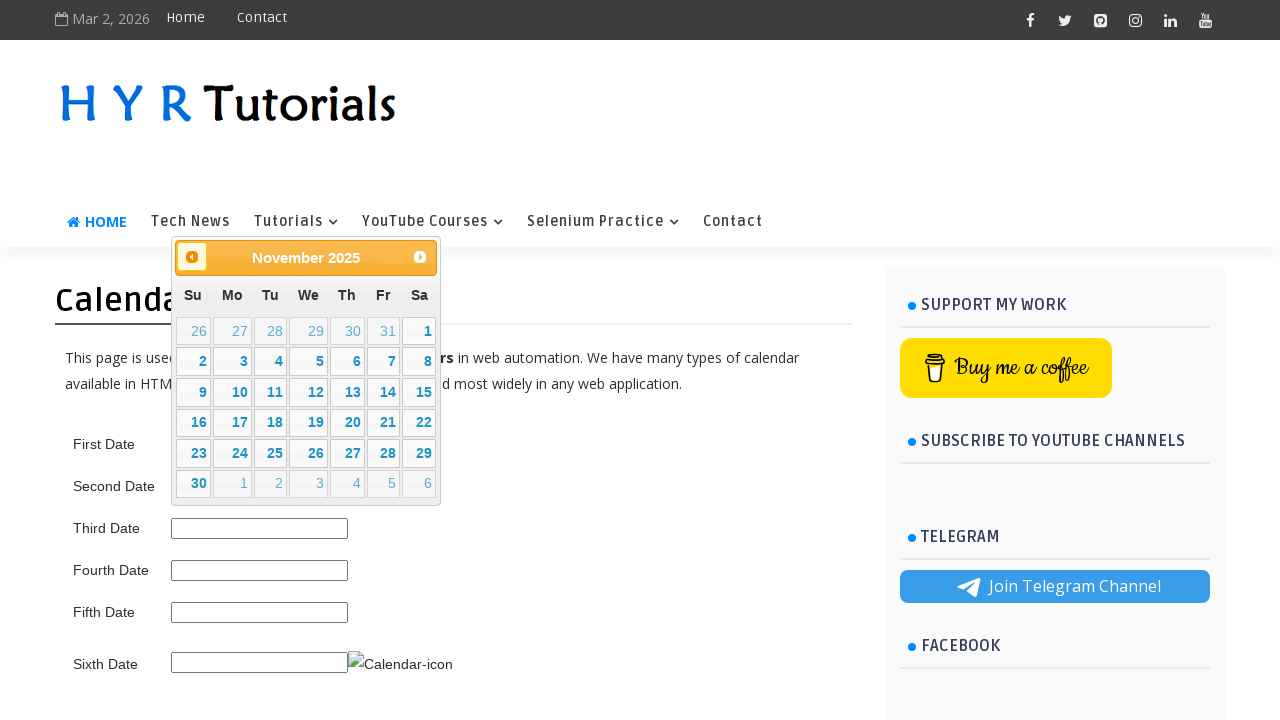

Navigated to previous month in calendar (current: November 2025, target: 5 2025) at (192, 257) on .ui-datepicker-prev
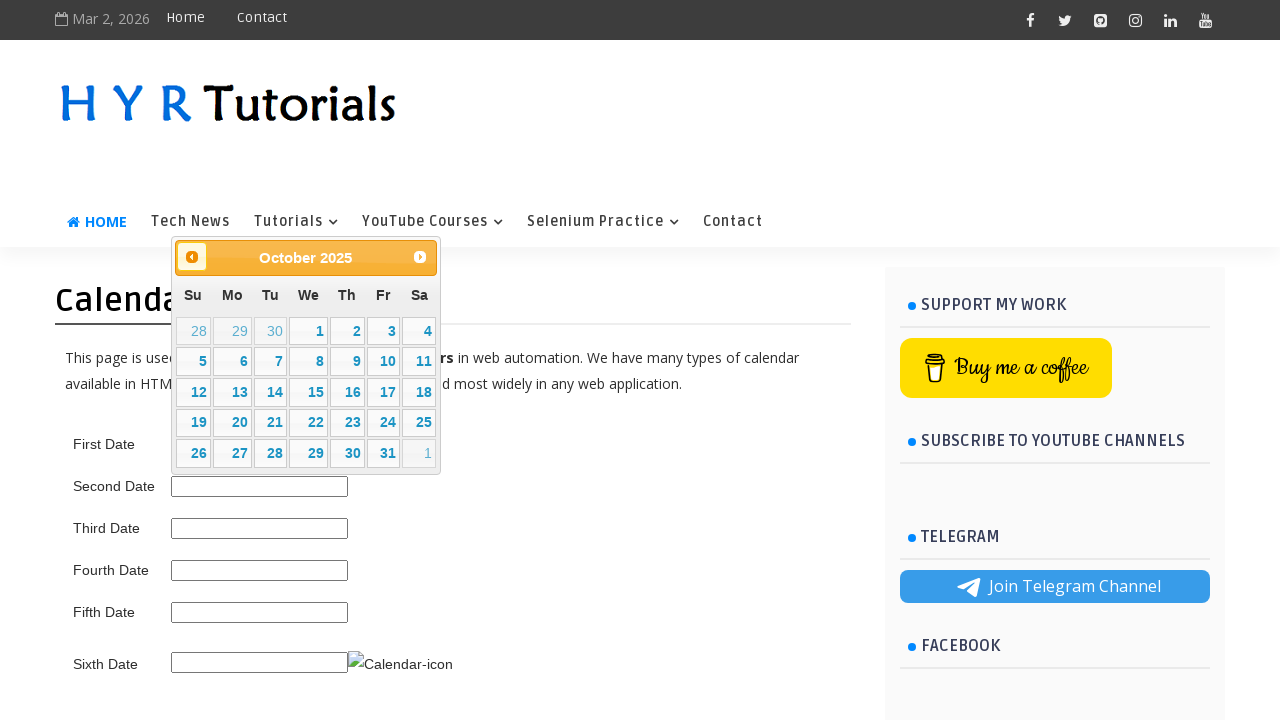

Navigated to previous month in calendar (current: October 2025, target: 5 2025) at (192, 257) on .ui-datepicker-prev
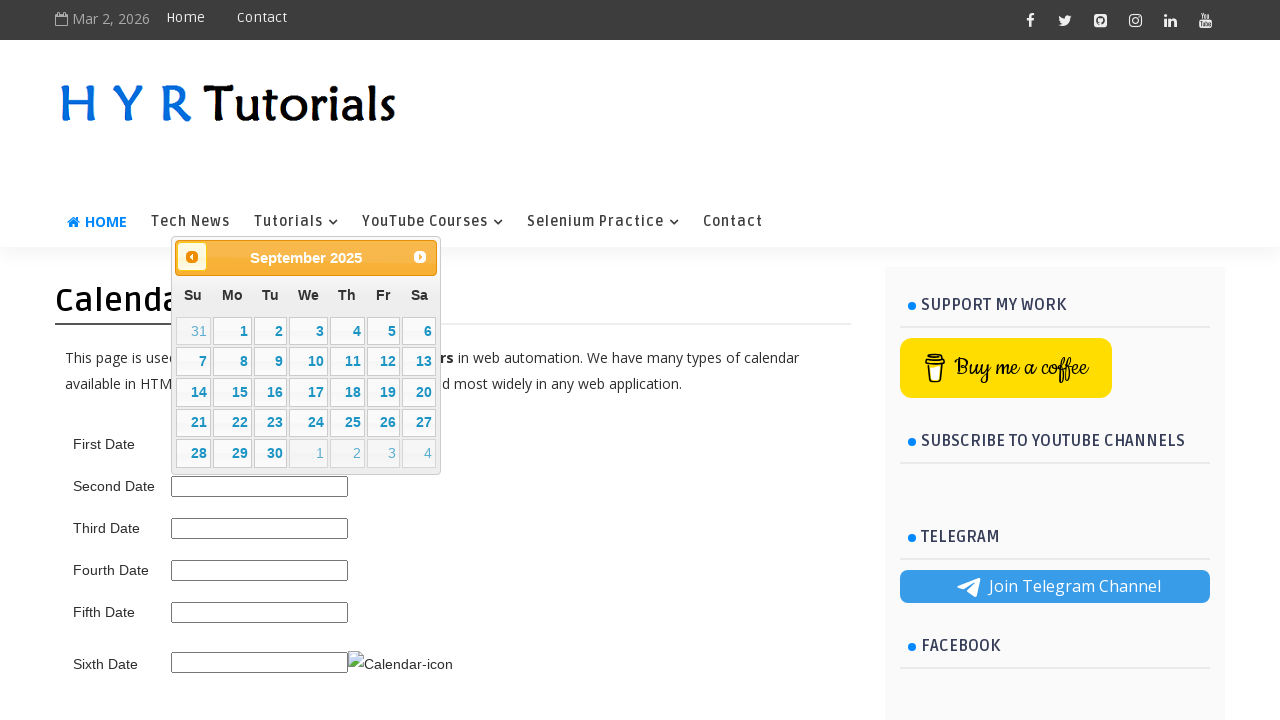

Navigated to previous month in calendar (current: September 2025, target: 5 2025) at (192, 257) on .ui-datepicker-prev
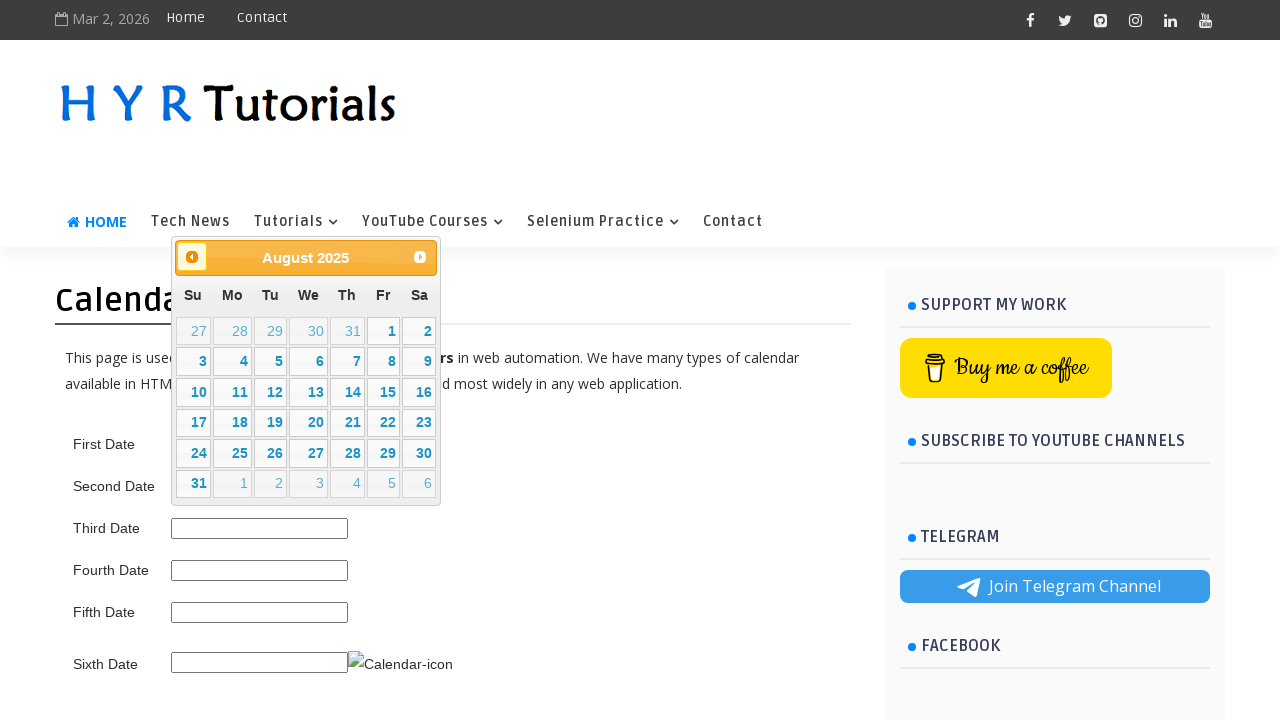

Navigated to previous month in calendar (current: August 2025, target: 5 2025) at (192, 257) on .ui-datepicker-prev
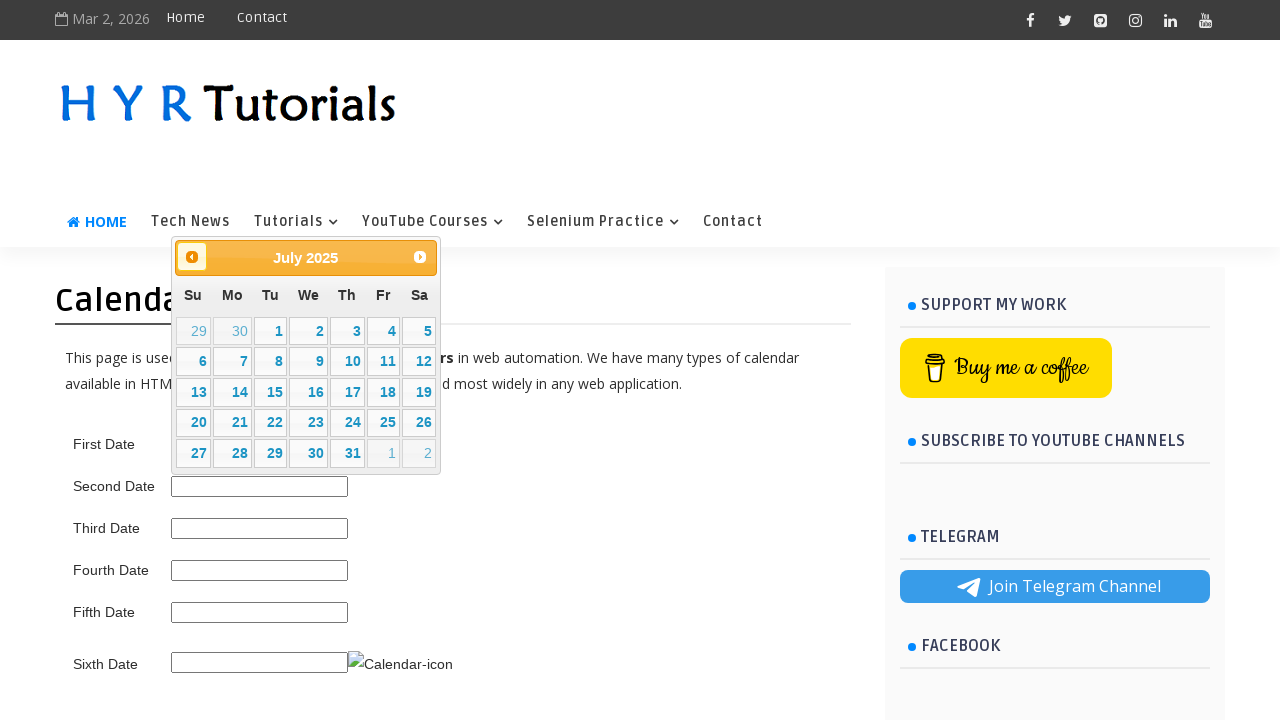

Navigated to previous month in calendar (current: July 2025, target: 5 2025) at (192, 257) on .ui-datepicker-prev
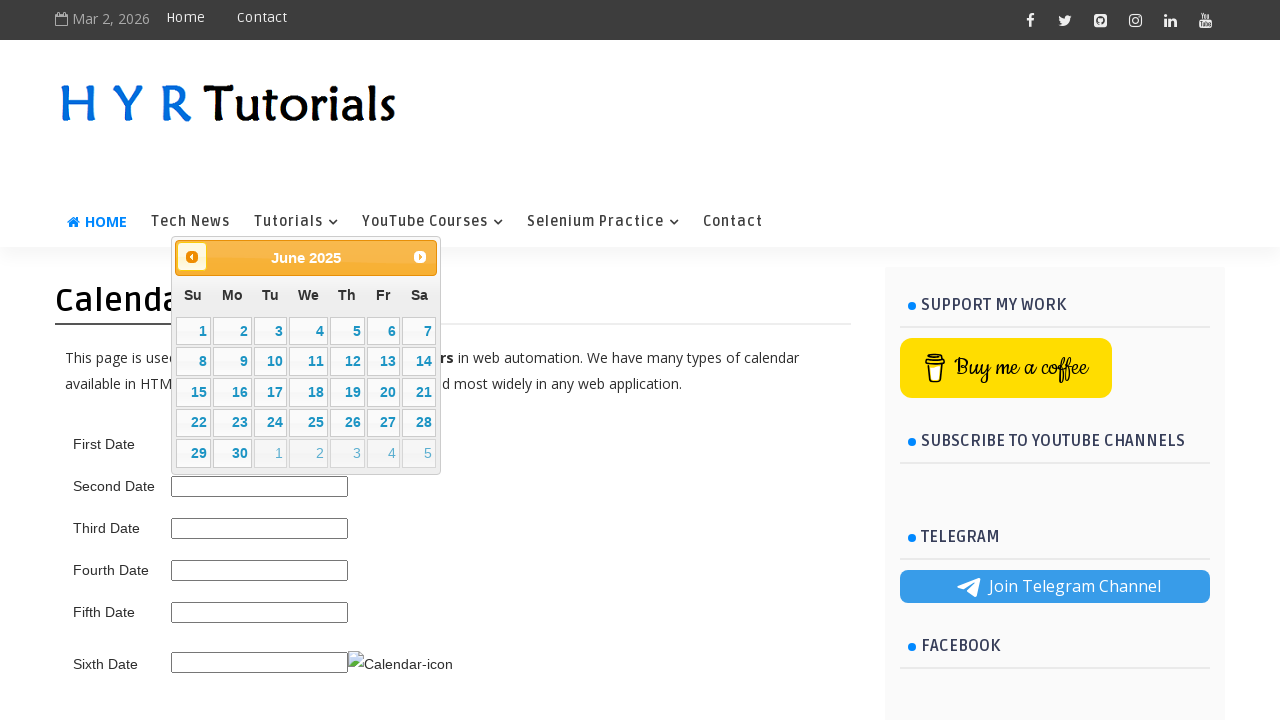

Selected day 5 from calendar (target date: June 5, 2025) at (347, 331) on //table[@class='ui-datepicker-calendar']//td[not(contains(@class,'ui-datepicker-
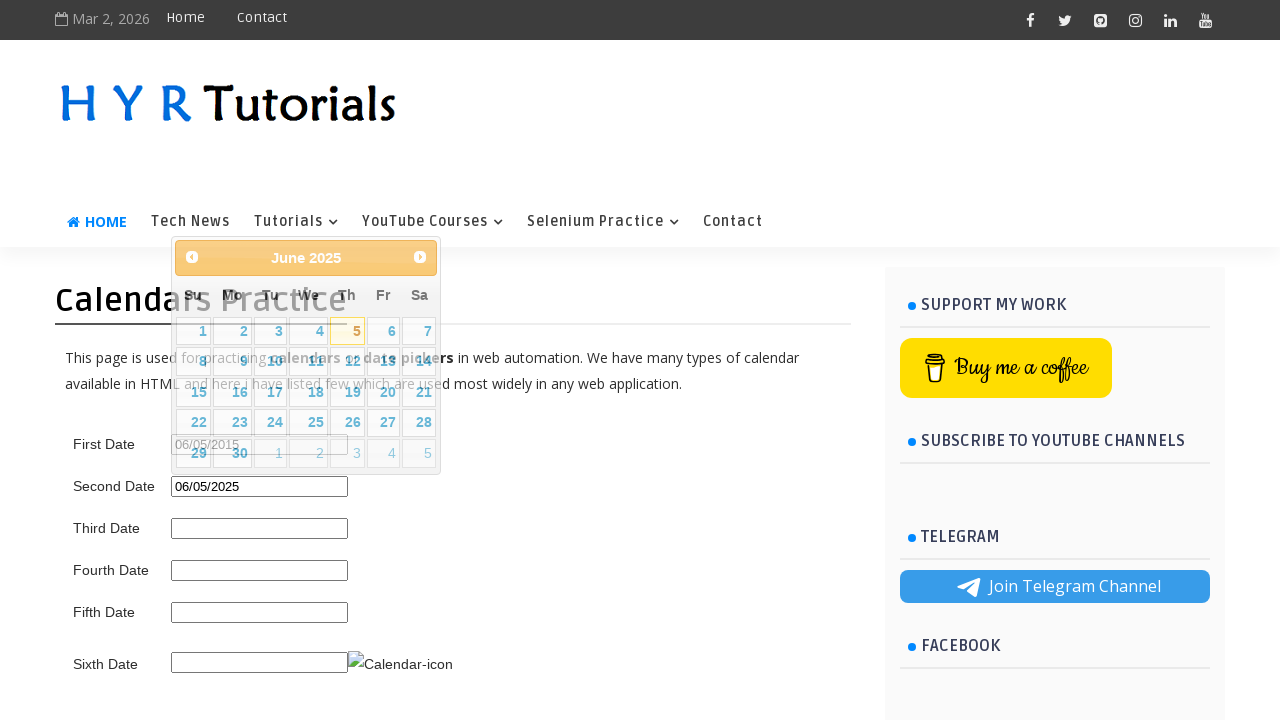

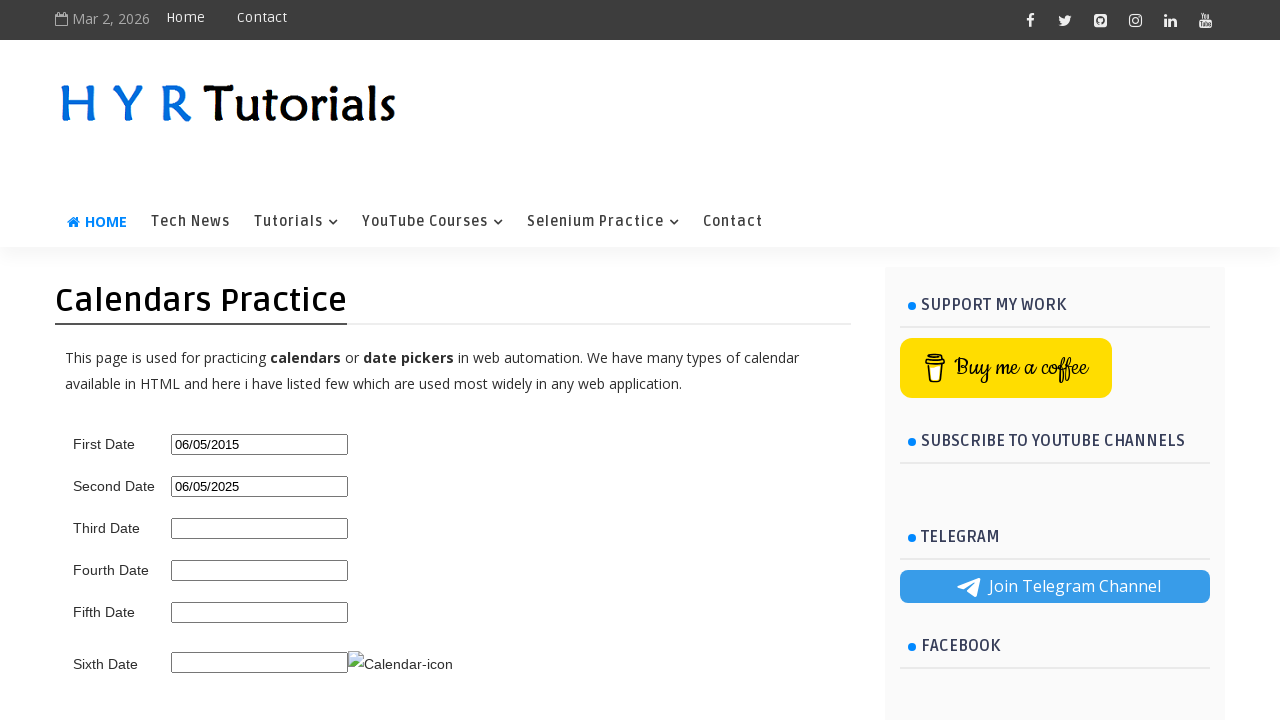